Tests filling out a large form by entering the same value into all input fields and submitting the form by clicking the submit button.

Starting URL: http://suninjuly.github.io/huge_form.html

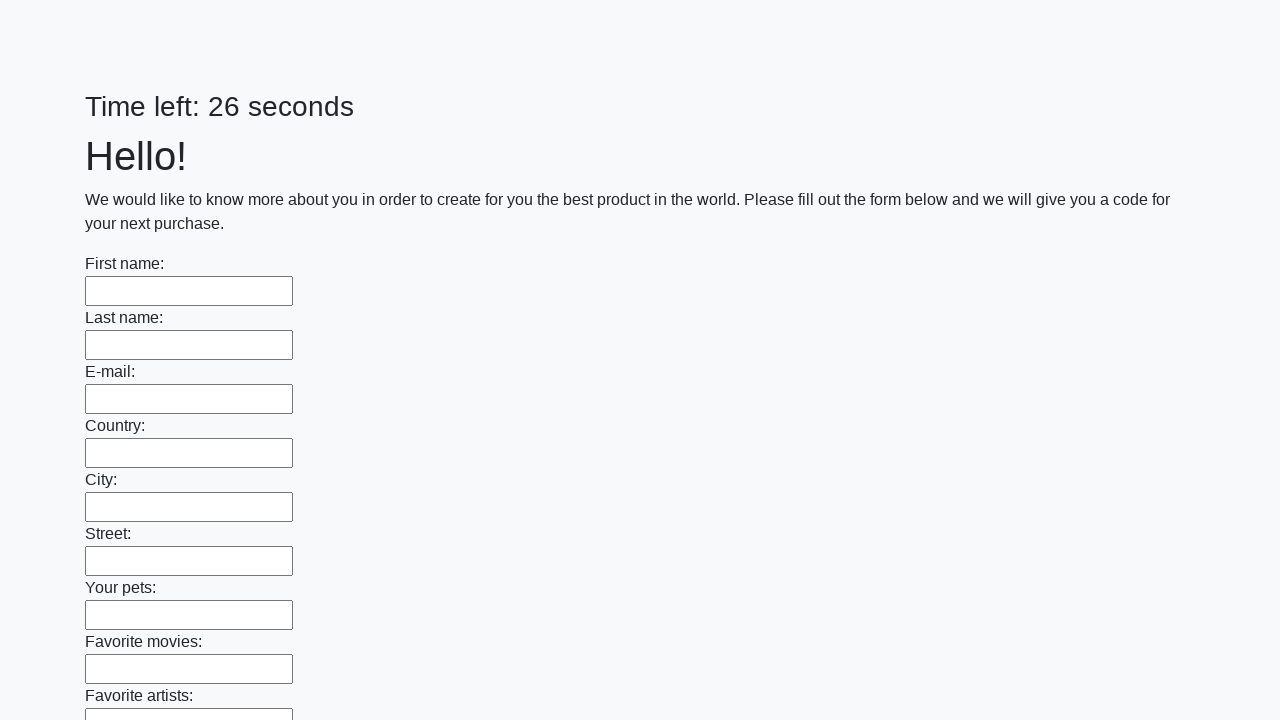

Navigated to huge form page
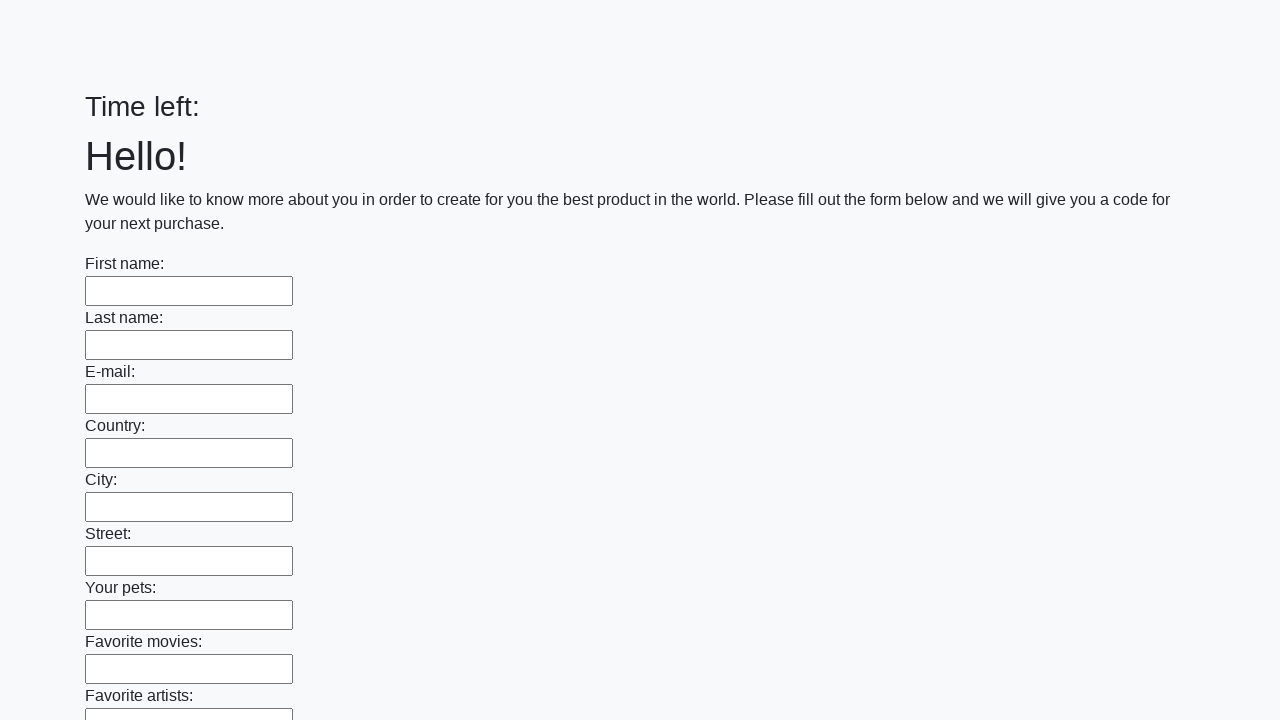

Filled input field with 'Мой ответ' on div > input >> nth=0
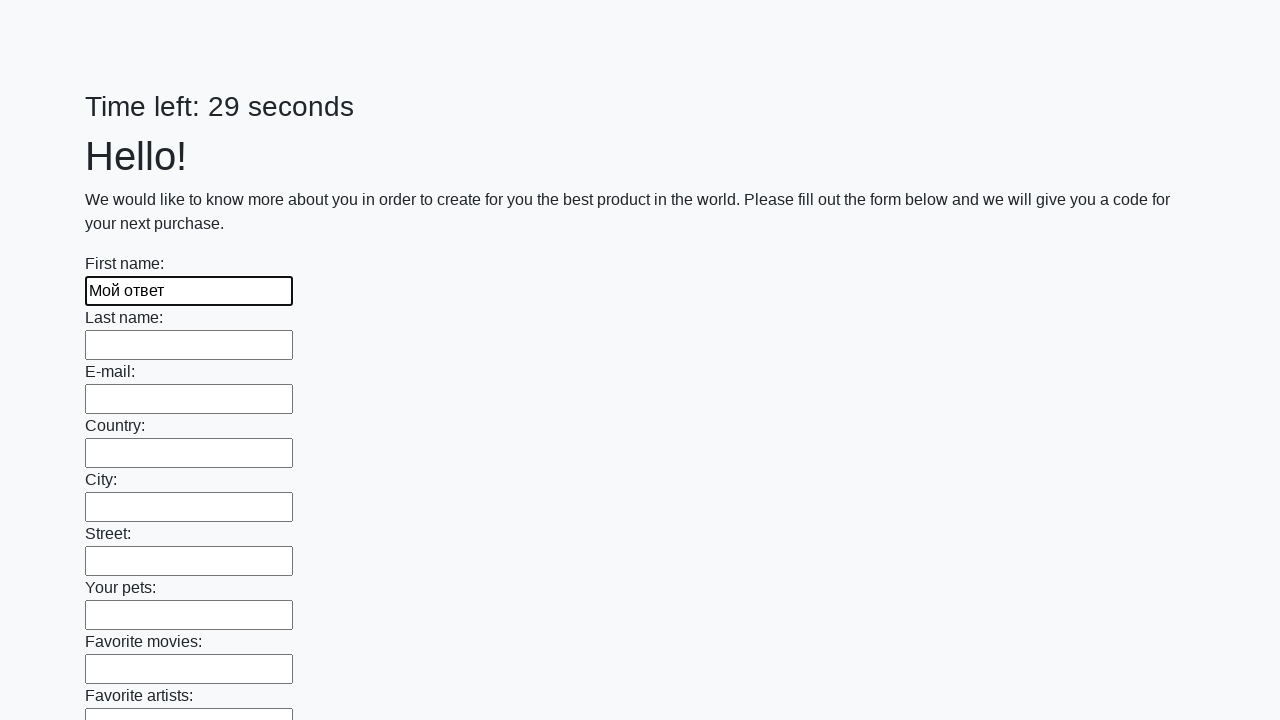

Filled input field with 'Мой ответ' on div > input >> nth=1
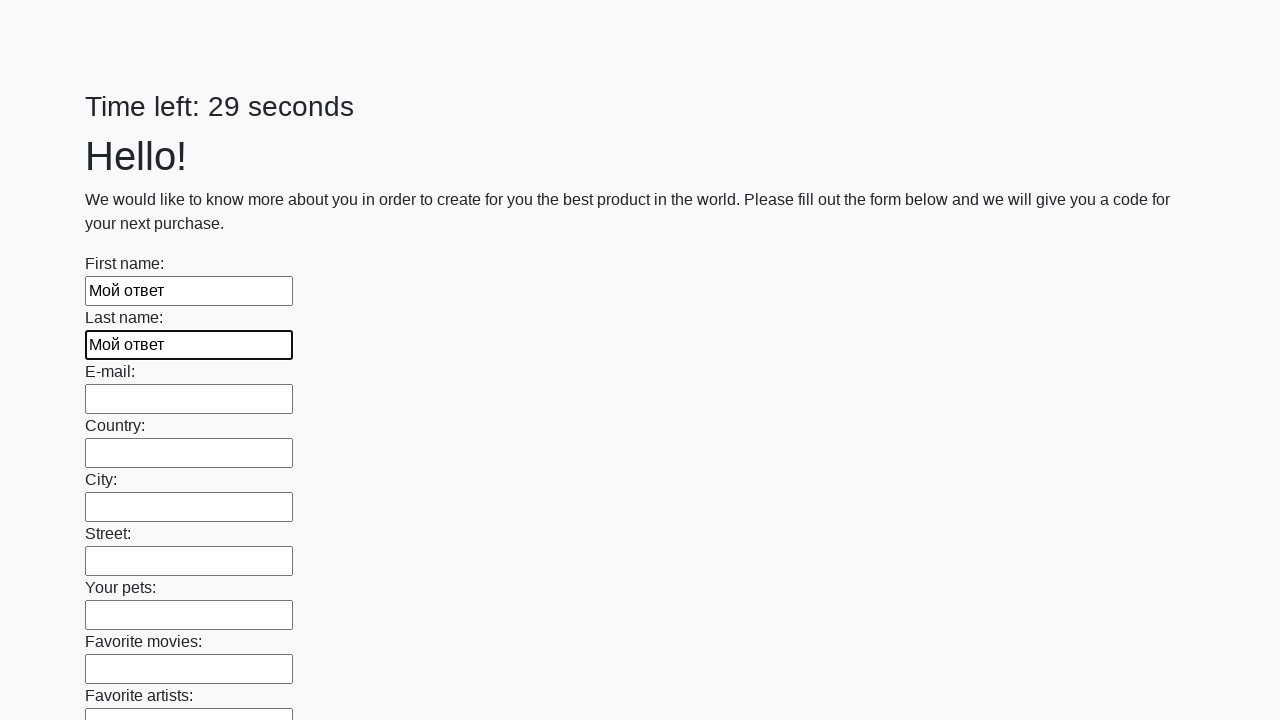

Filled input field with 'Мой ответ' on div > input >> nth=2
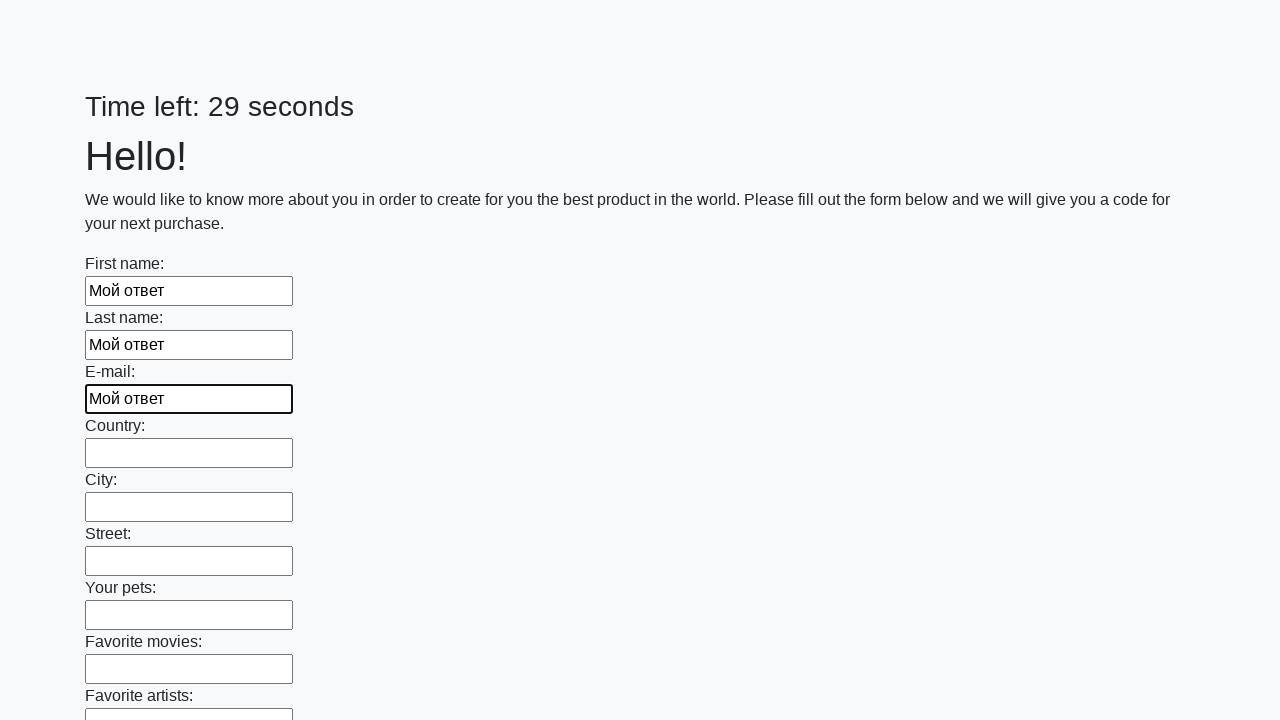

Filled input field with 'Мой ответ' on div > input >> nth=3
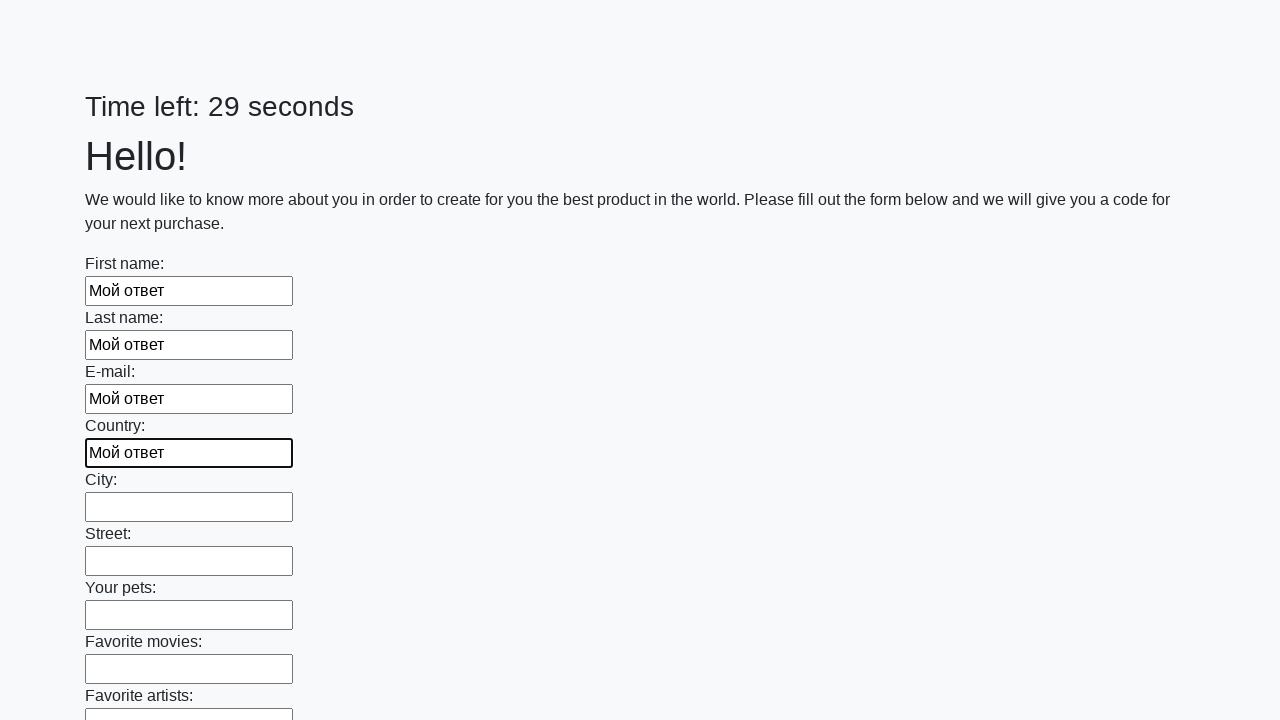

Filled input field with 'Мой ответ' on div > input >> nth=4
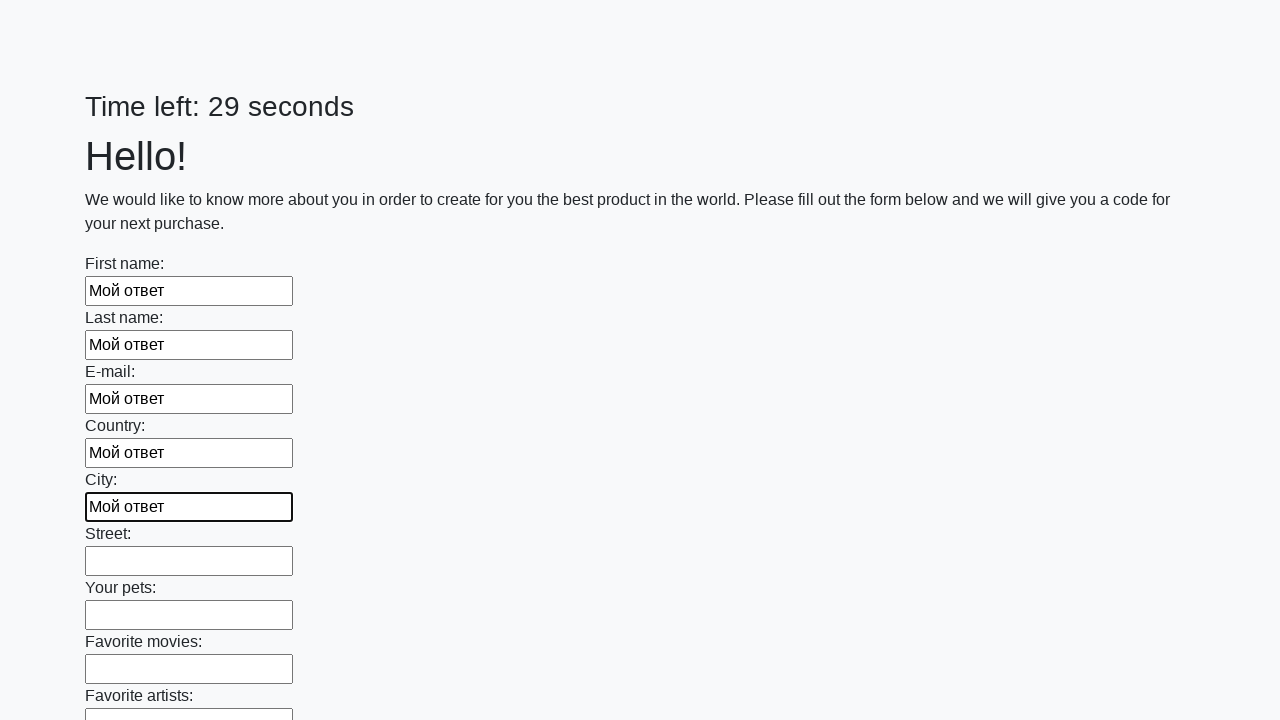

Filled input field with 'Мой ответ' on div > input >> nth=5
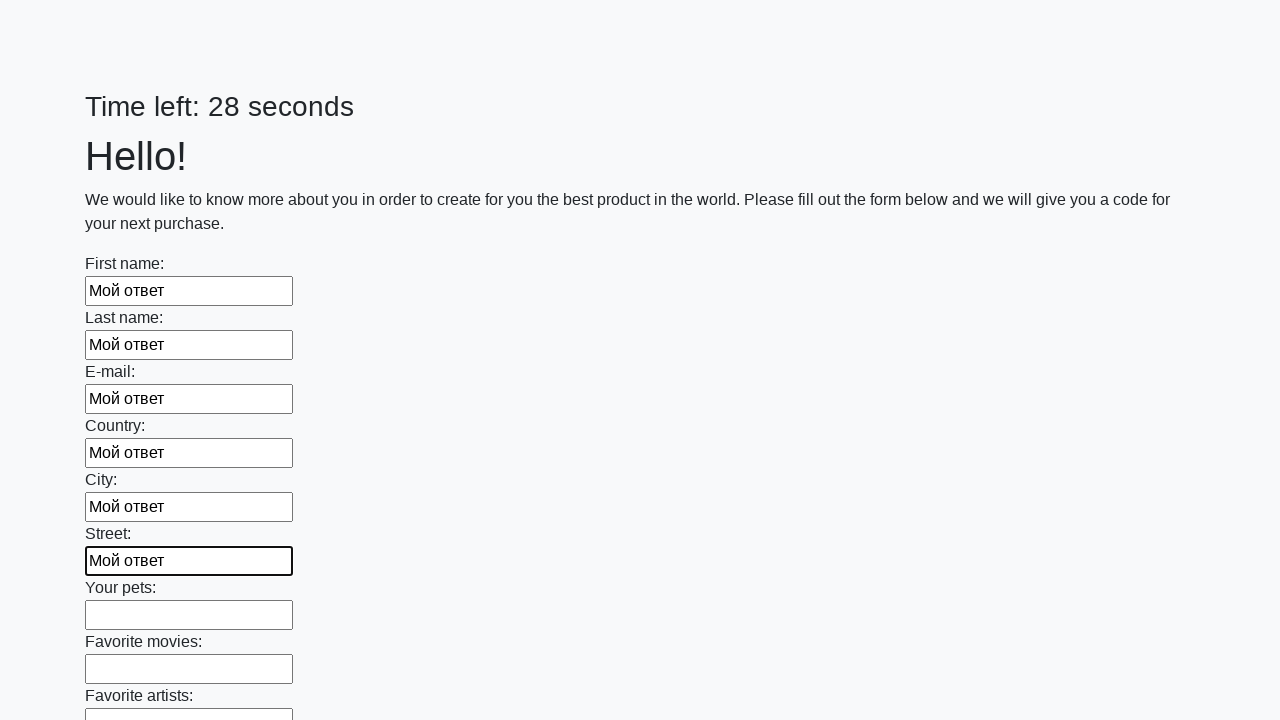

Filled input field with 'Мой ответ' on div > input >> nth=6
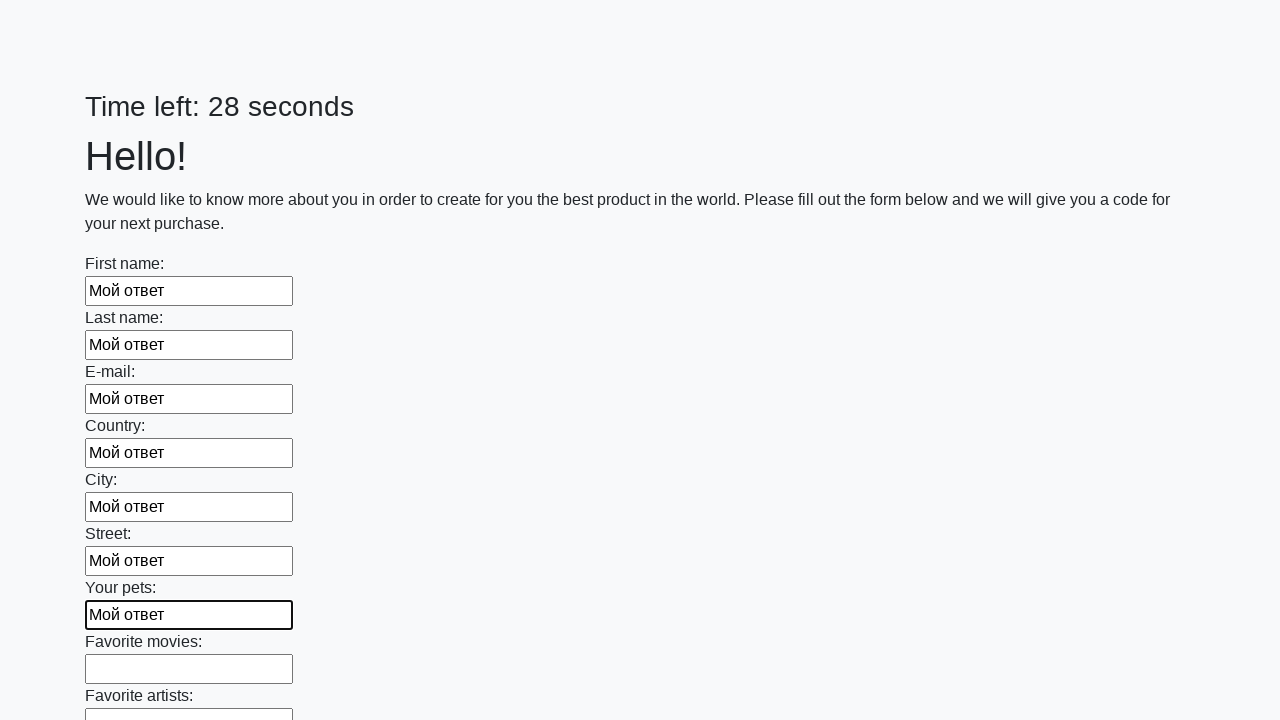

Filled input field with 'Мой ответ' on div > input >> nth=7
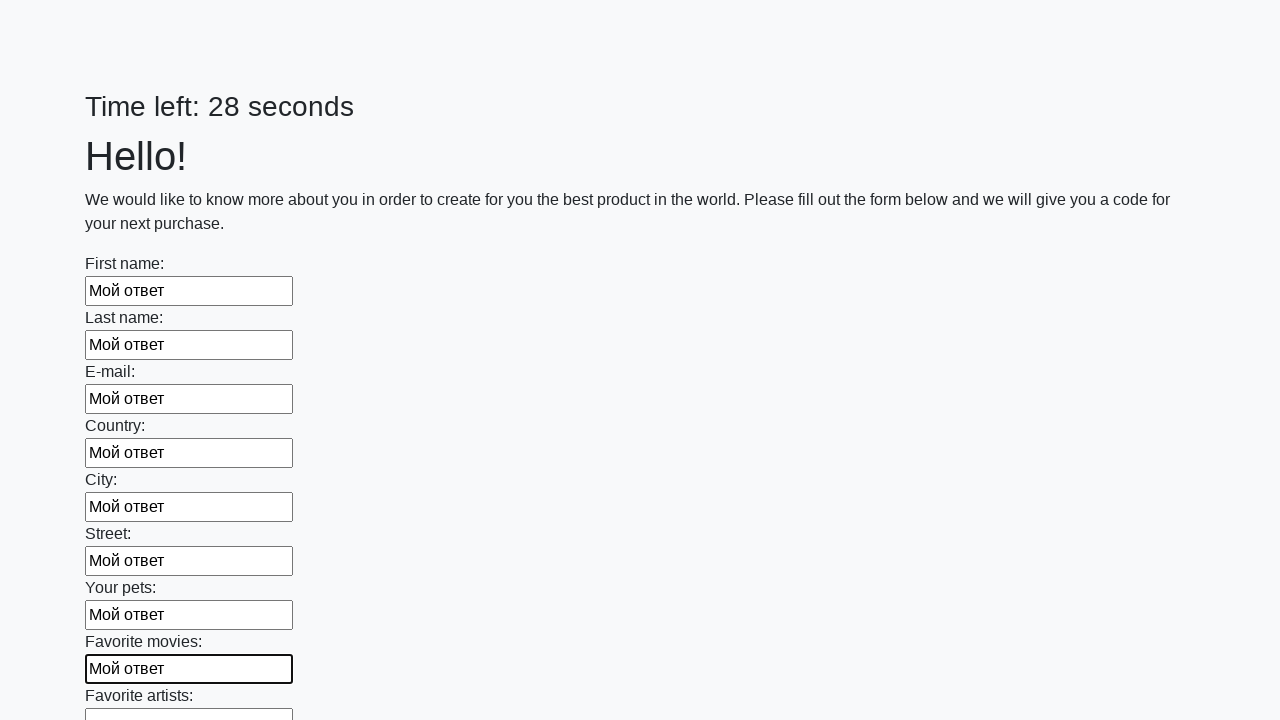

Filled input field with 'Мой ответ' on div > input >> nth=8
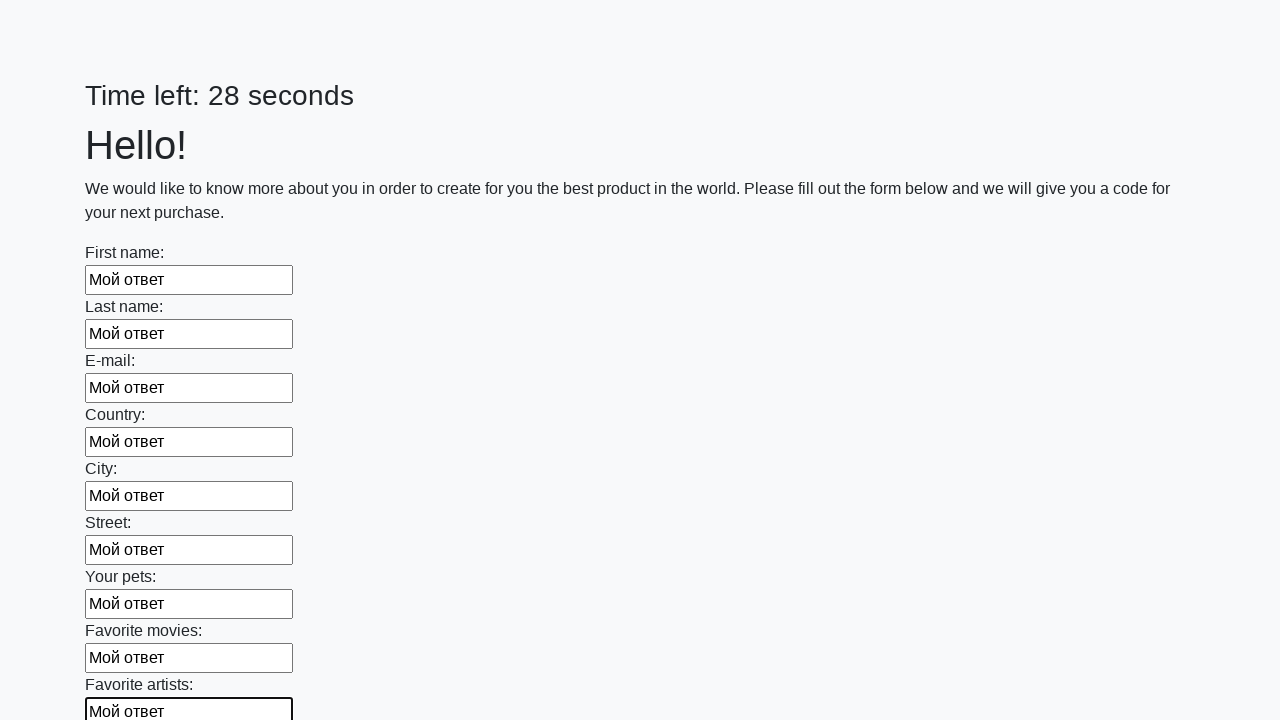

Filled input field with 'Мой ответ' on div > input >> nth=9
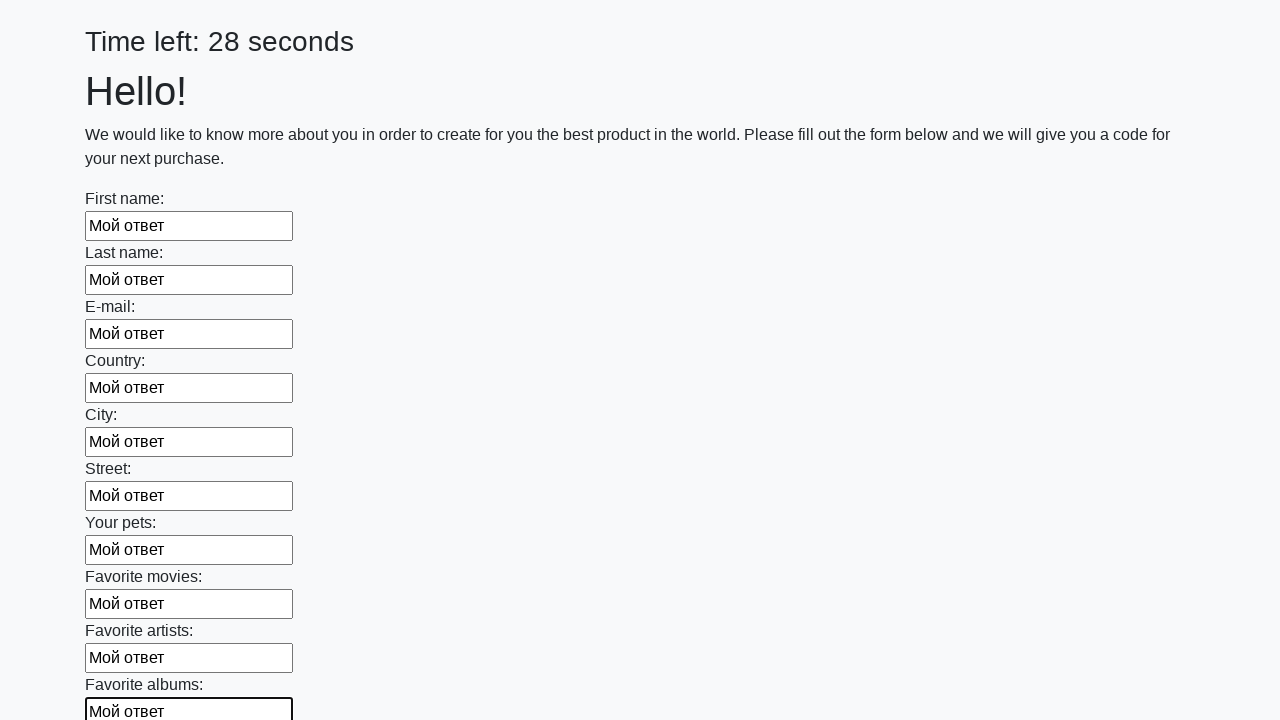

Filled input field with 'Мой ответ' on div > input >> nth=10
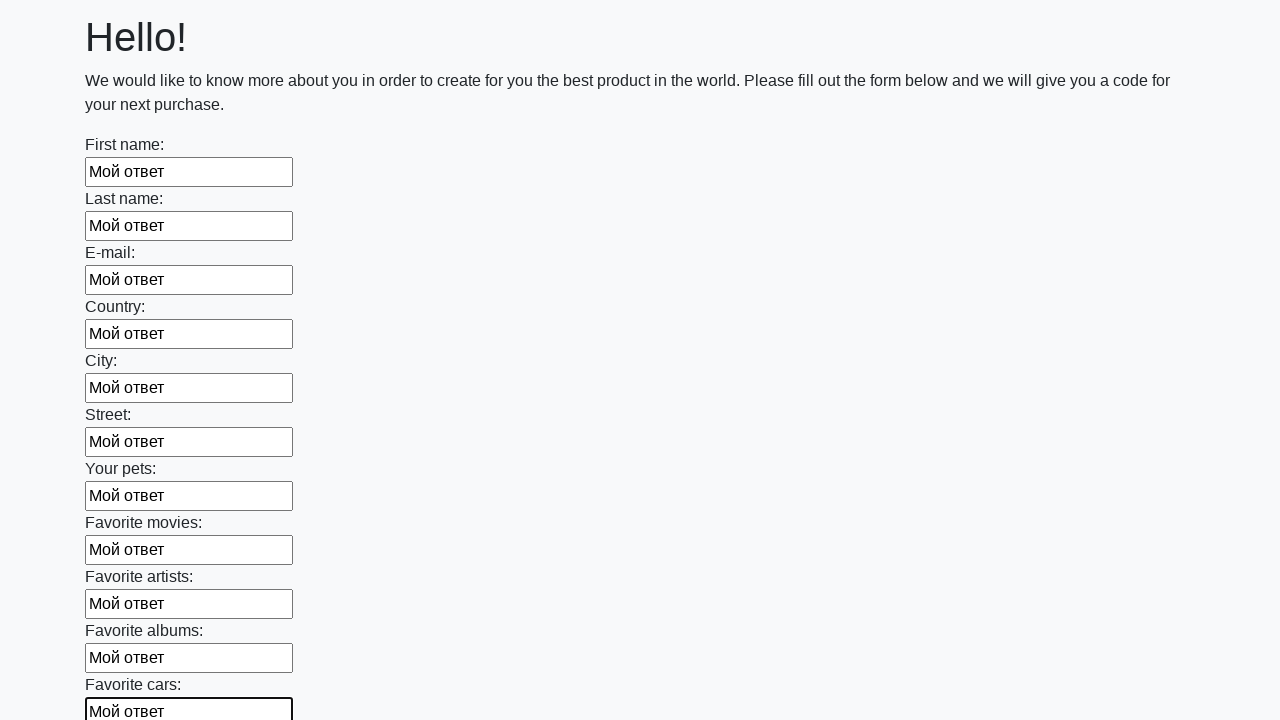

Filled input field with 'Мой ответ' on div > input >> nth=11
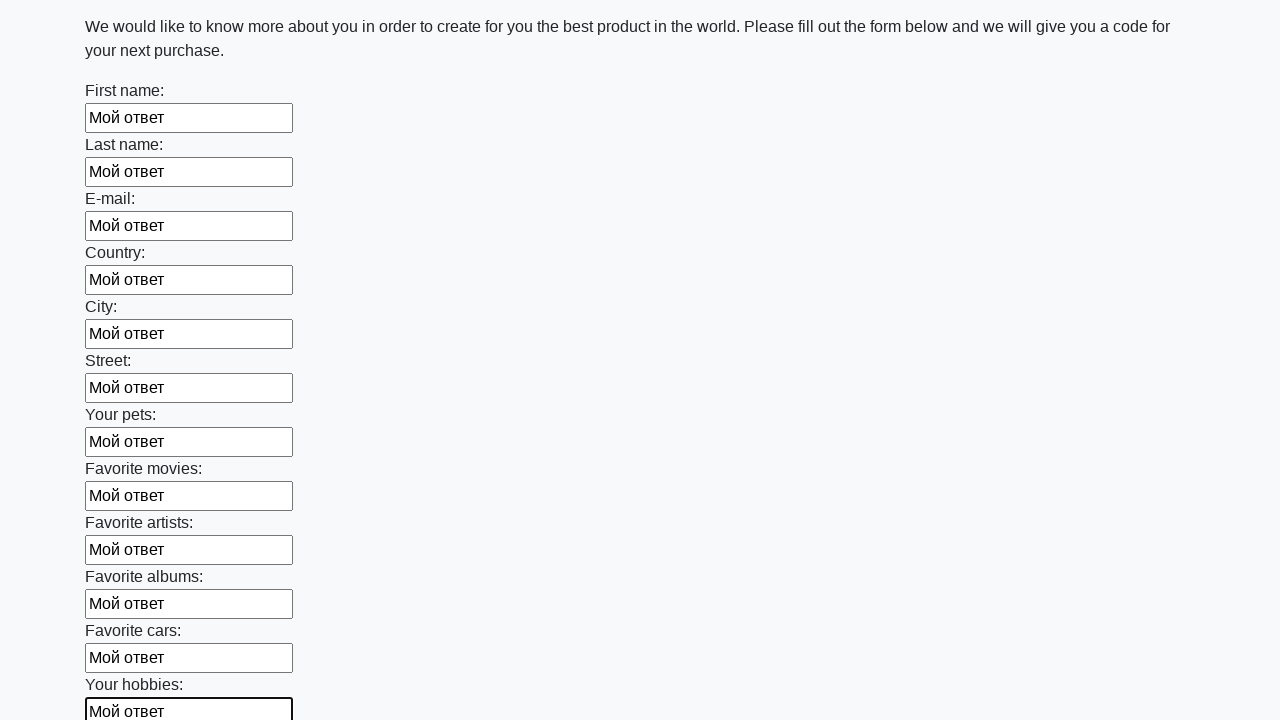

Filled input field with 'Мой ответ' on div > input >> nth=12
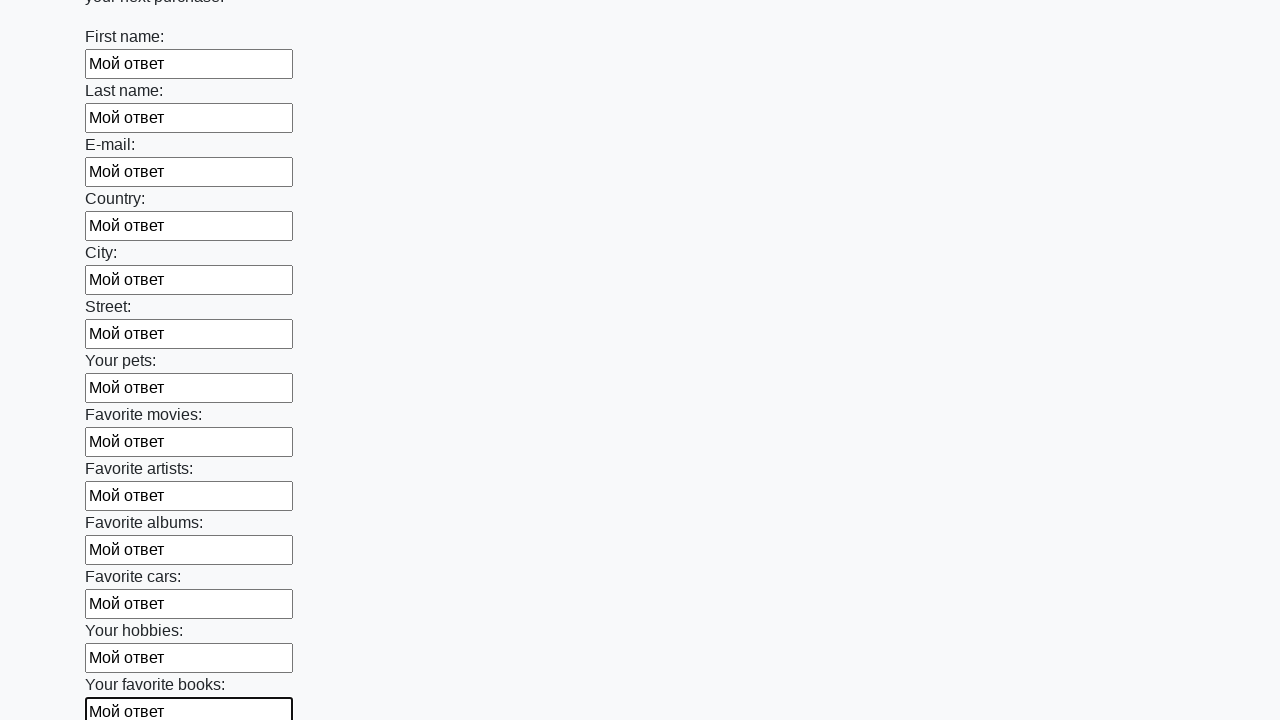

Filled input field with 'Мой ответ' on div > input >> nth=13
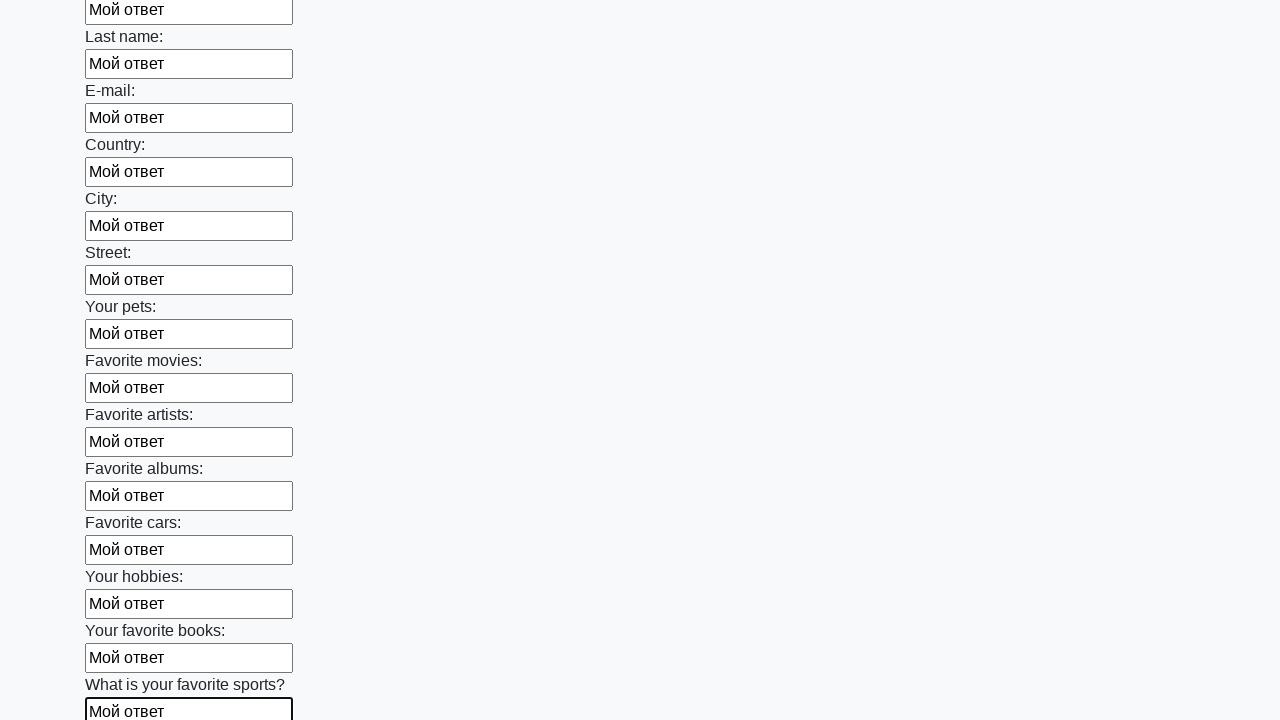

Filled input field with 'Мой ответ' on div > input >> nth=14
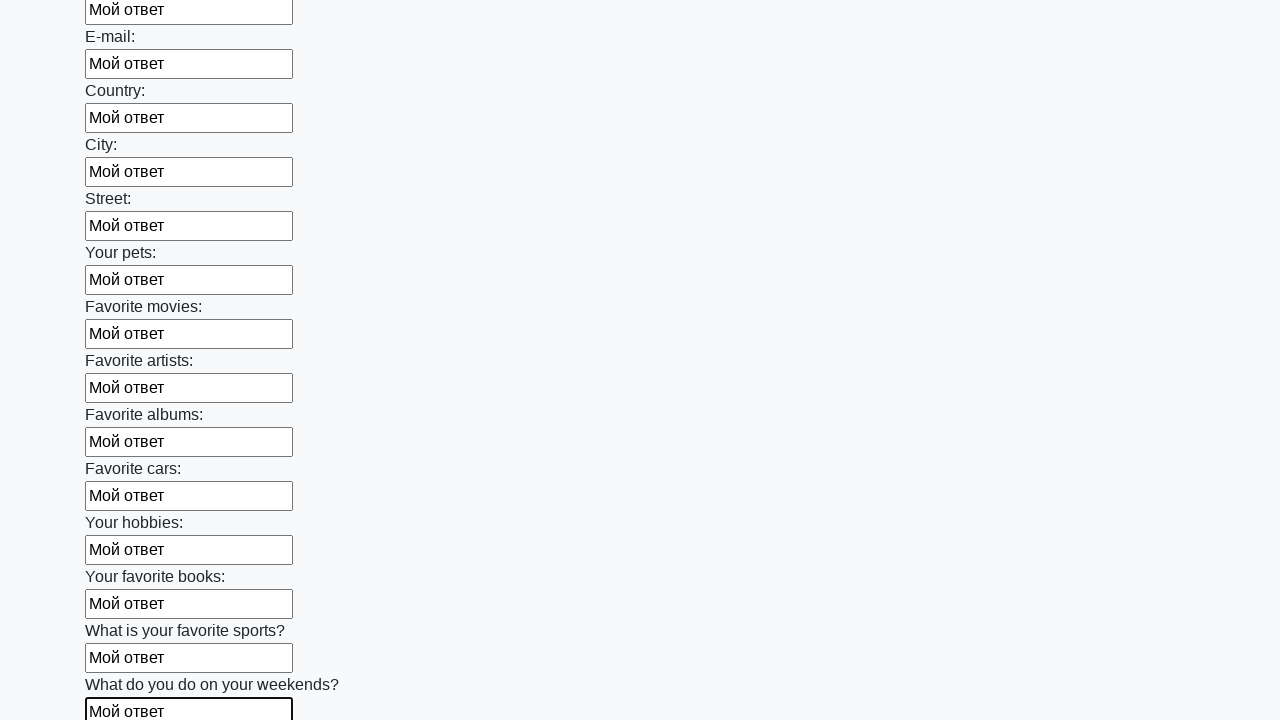

Filled input field with 'Мой ответ' on div > input >> nth=15
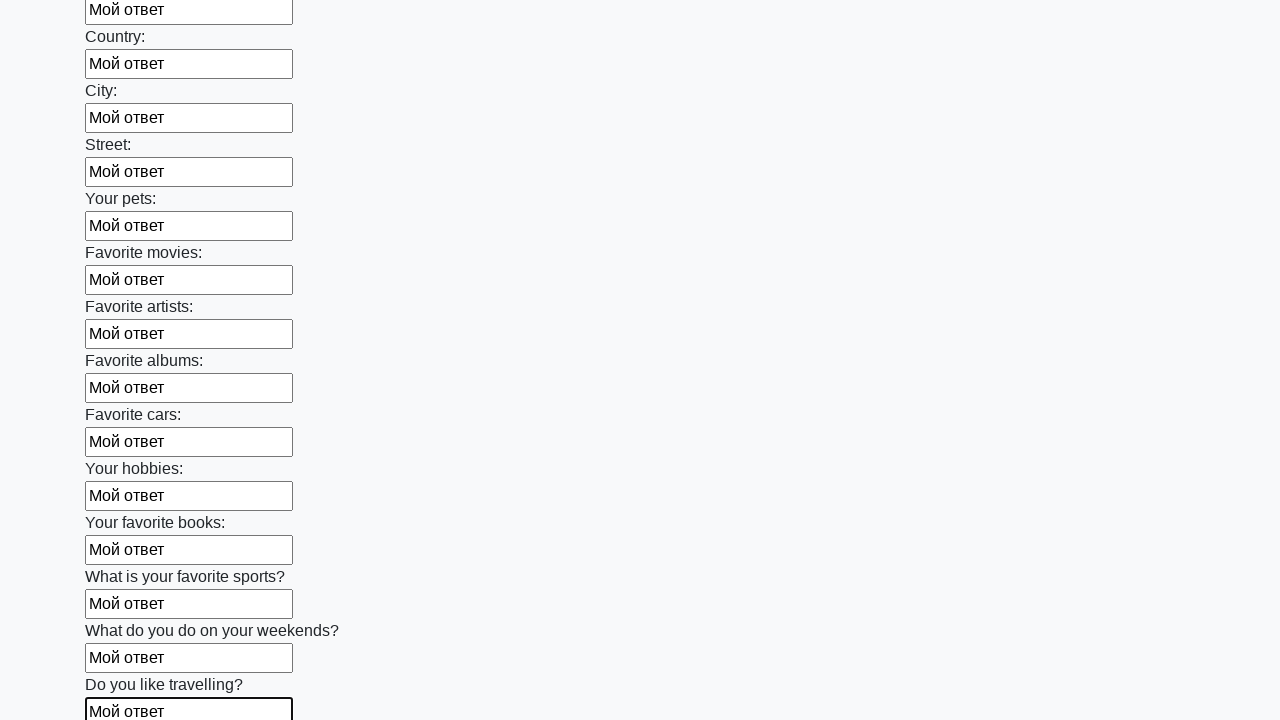

Filled input field with 'Мой ответ' on div > input >> nth=16
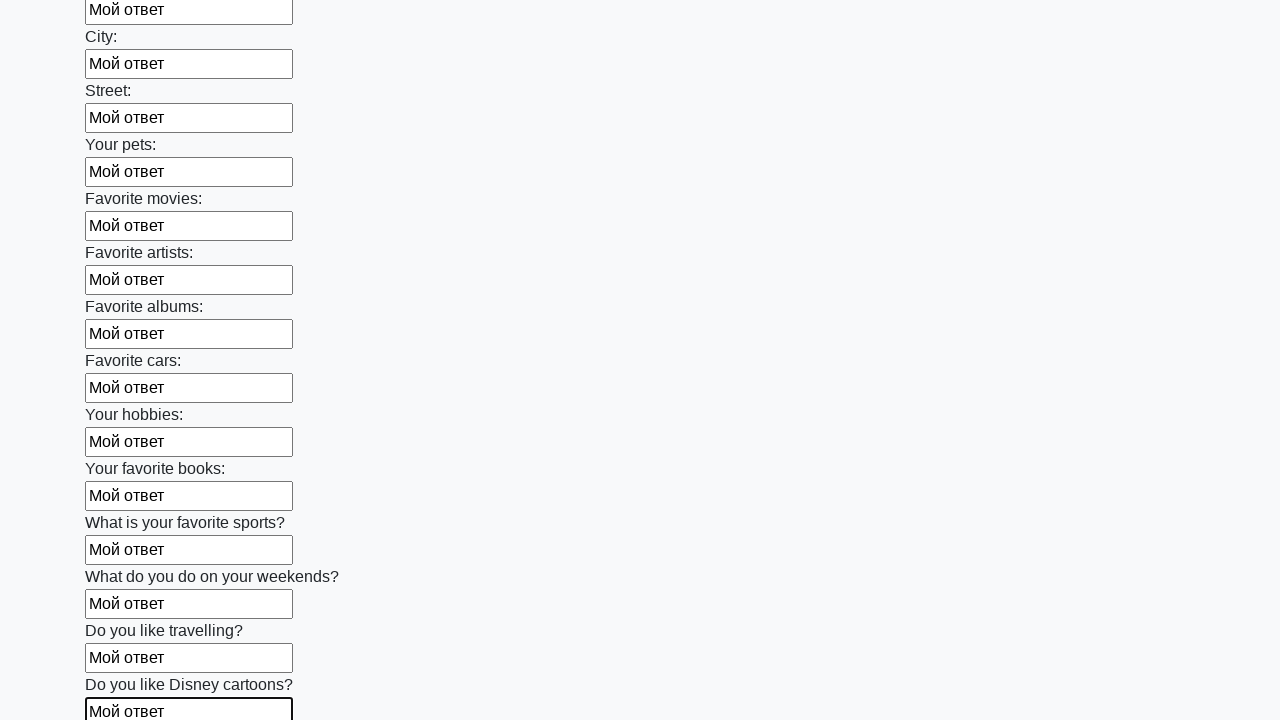

Filled input field with 'Мой ответ' on div > input >> nth=17
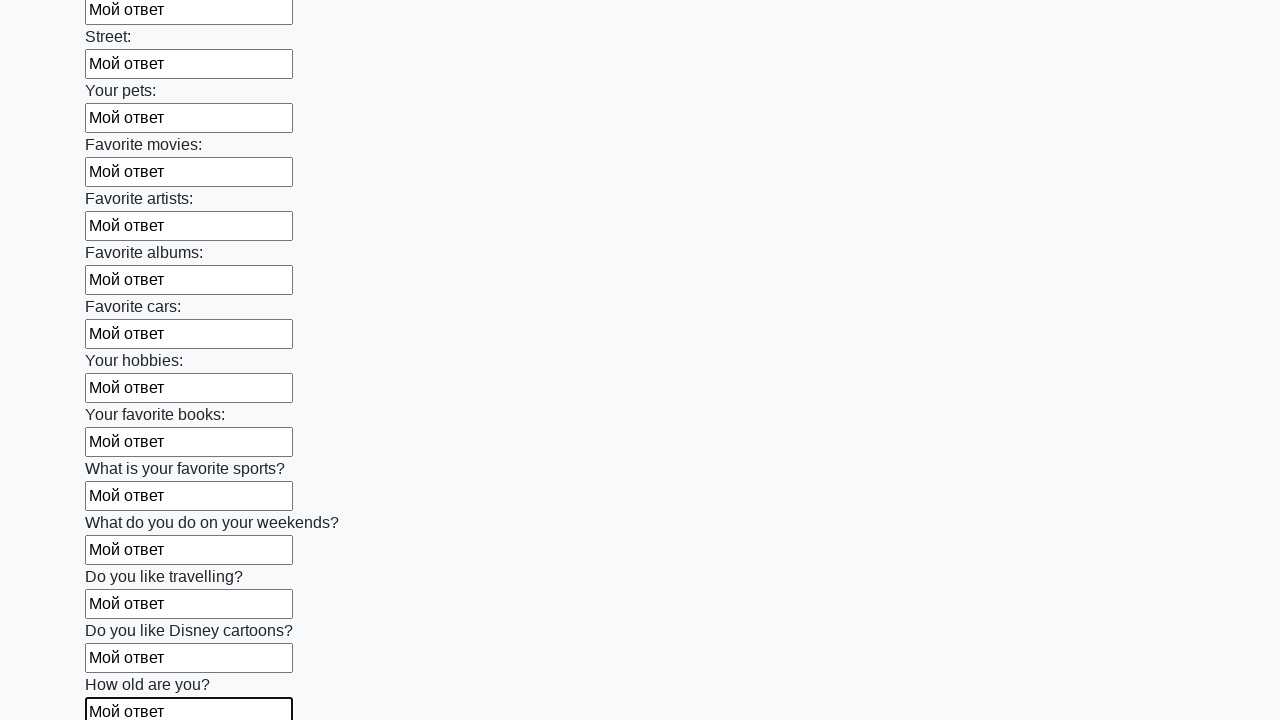

Filled input field with 'Мой ответ' on div > input >> nth=18
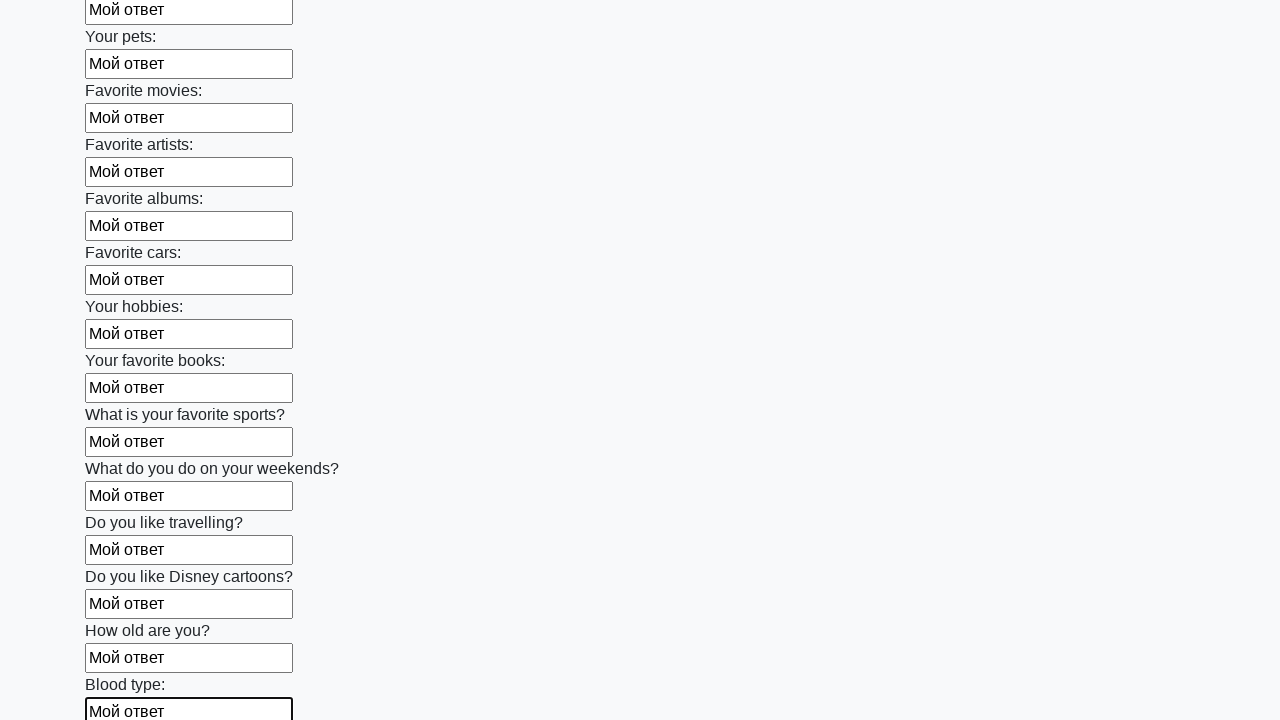

Filled input field with 'Мой ответ' on div > input >> nth=19
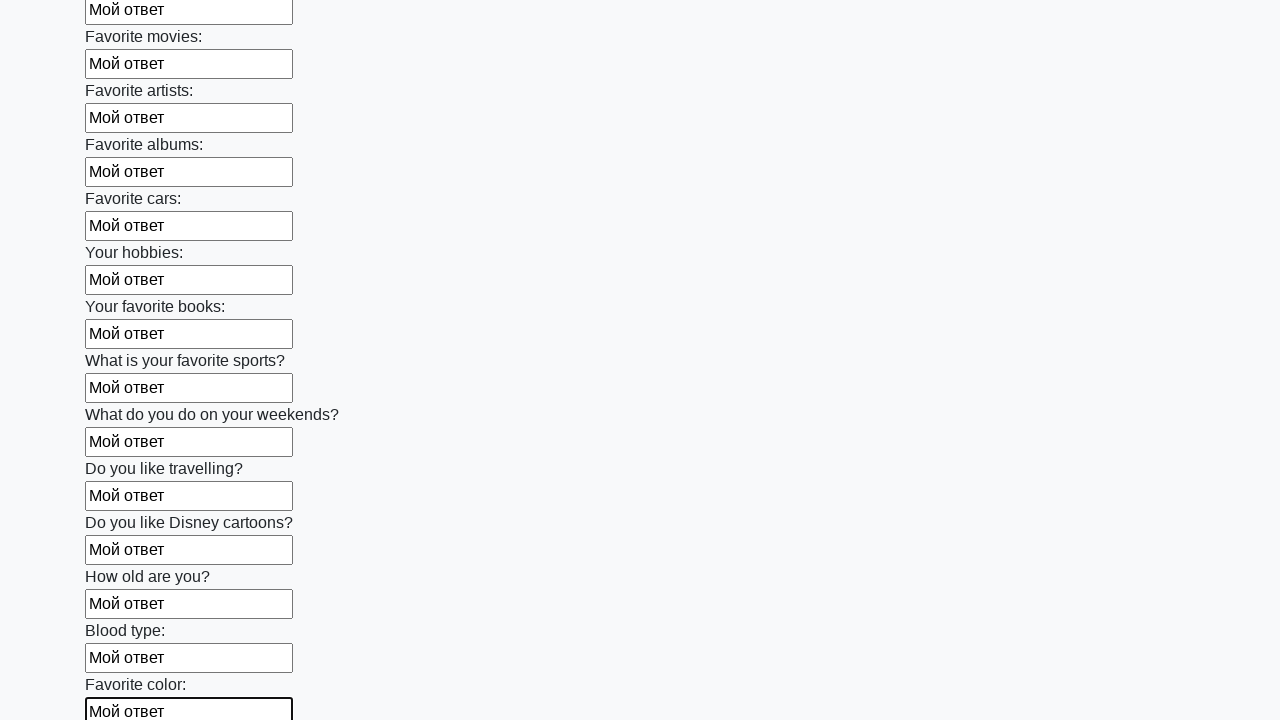

Filled input field with 'Мой ответ' on div > input >> nth=20
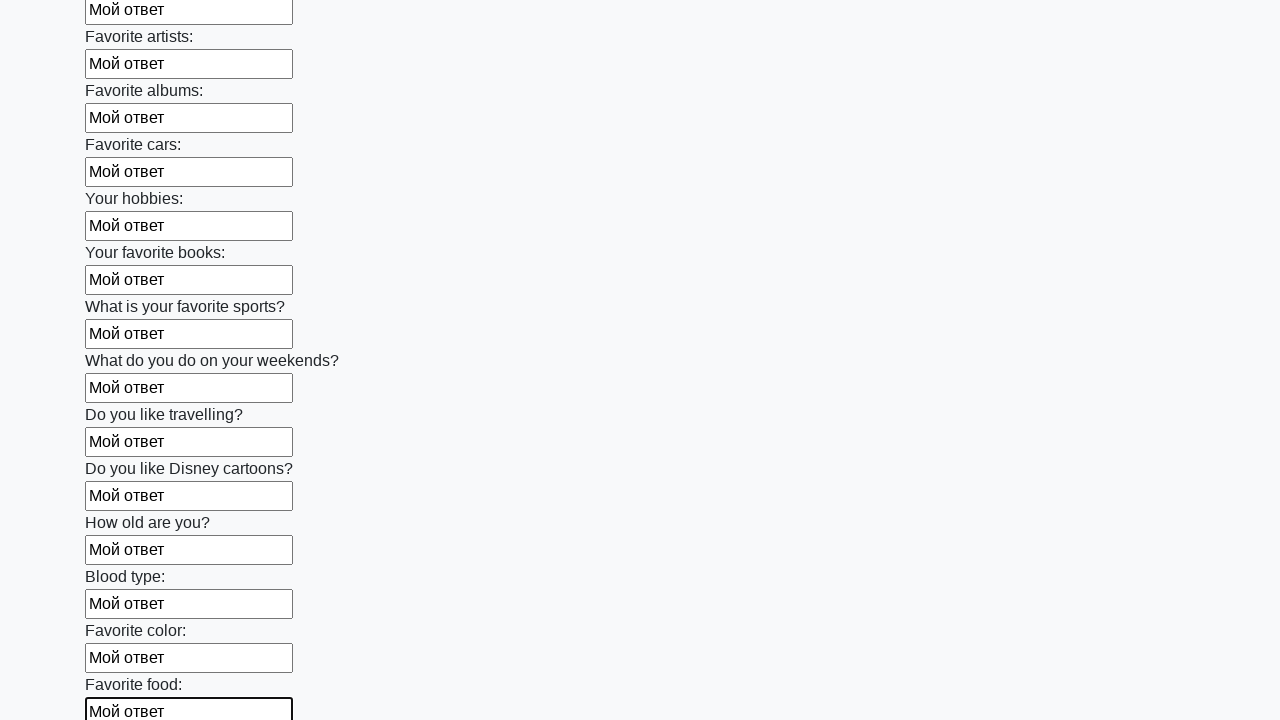

Filled input field with 'Мой ответ' on div > input >> nth=21
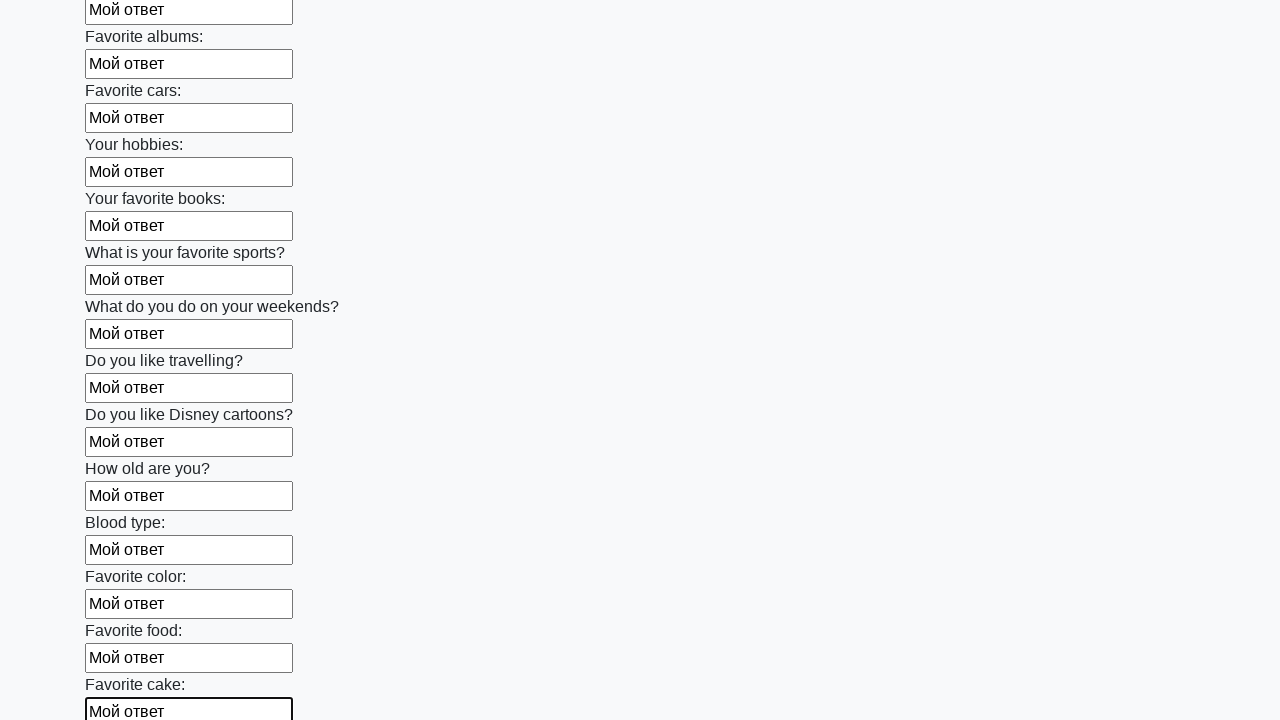

Filled input field with 'Мой ответ' on div > input >> nth=22
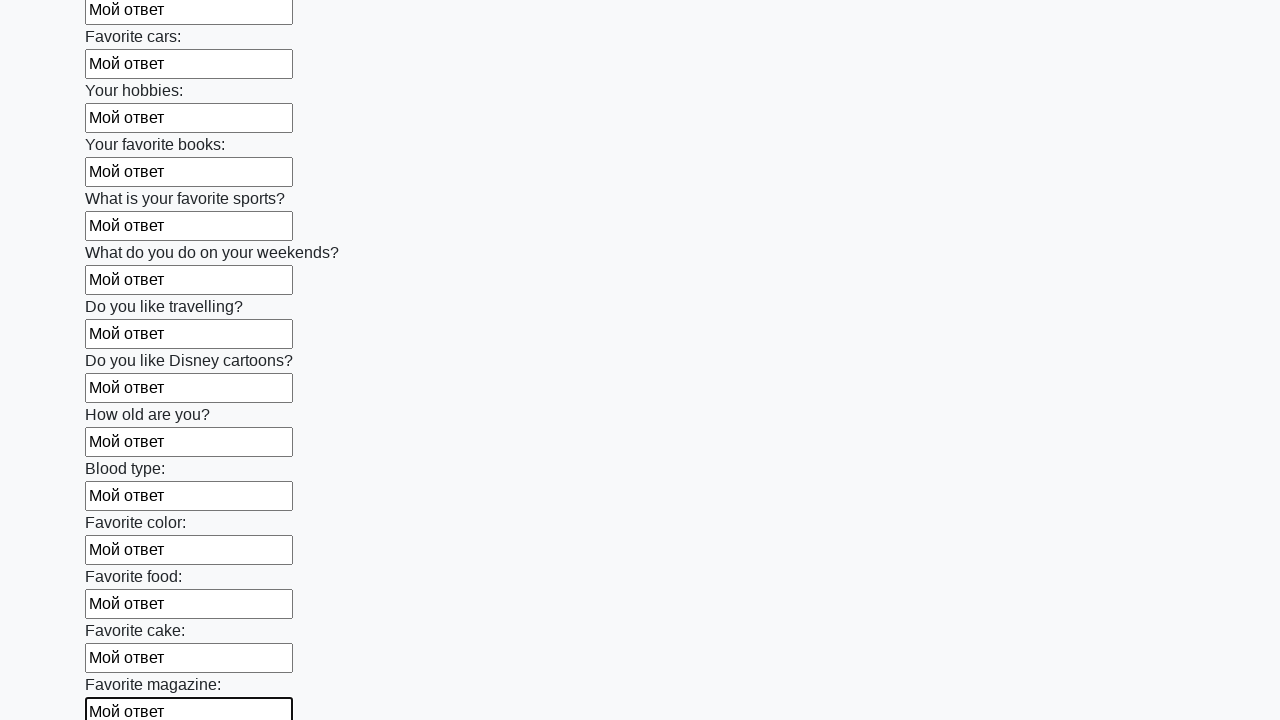

Filled input field with 'Мой ответ' on div > input >> nth=23
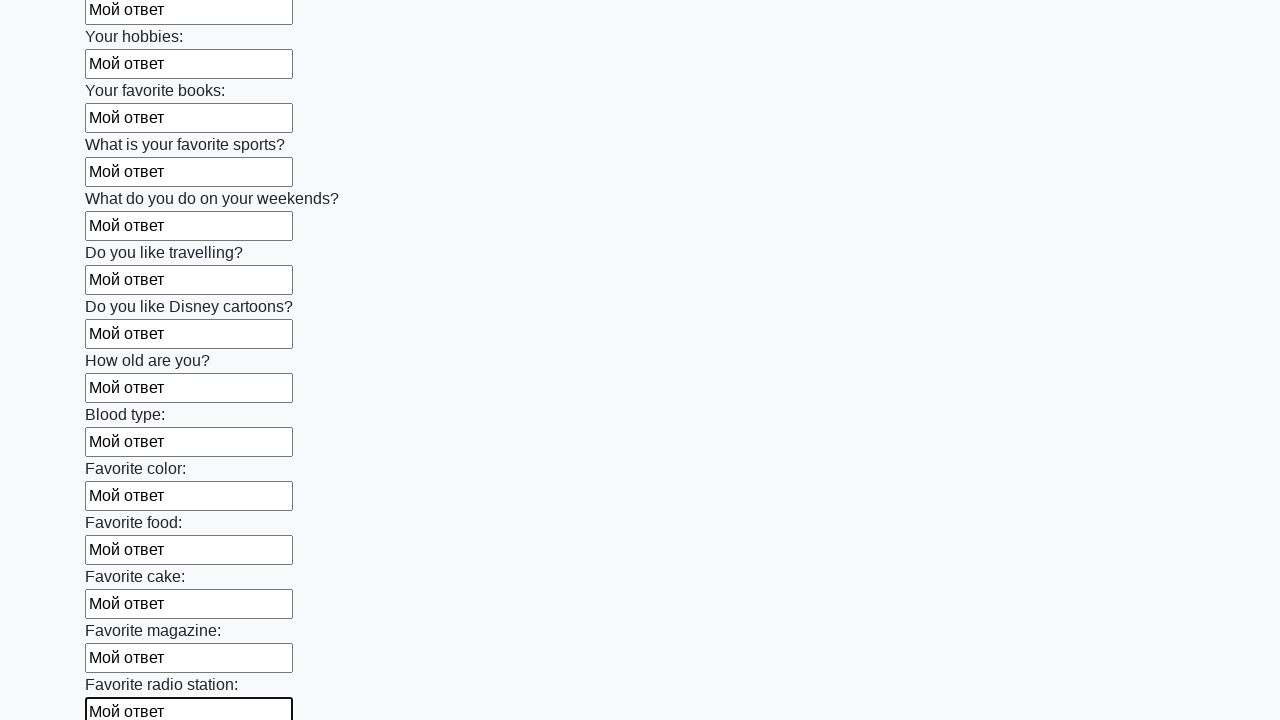

Filled input field with 'Мой ответ' on div > input >> nth=24
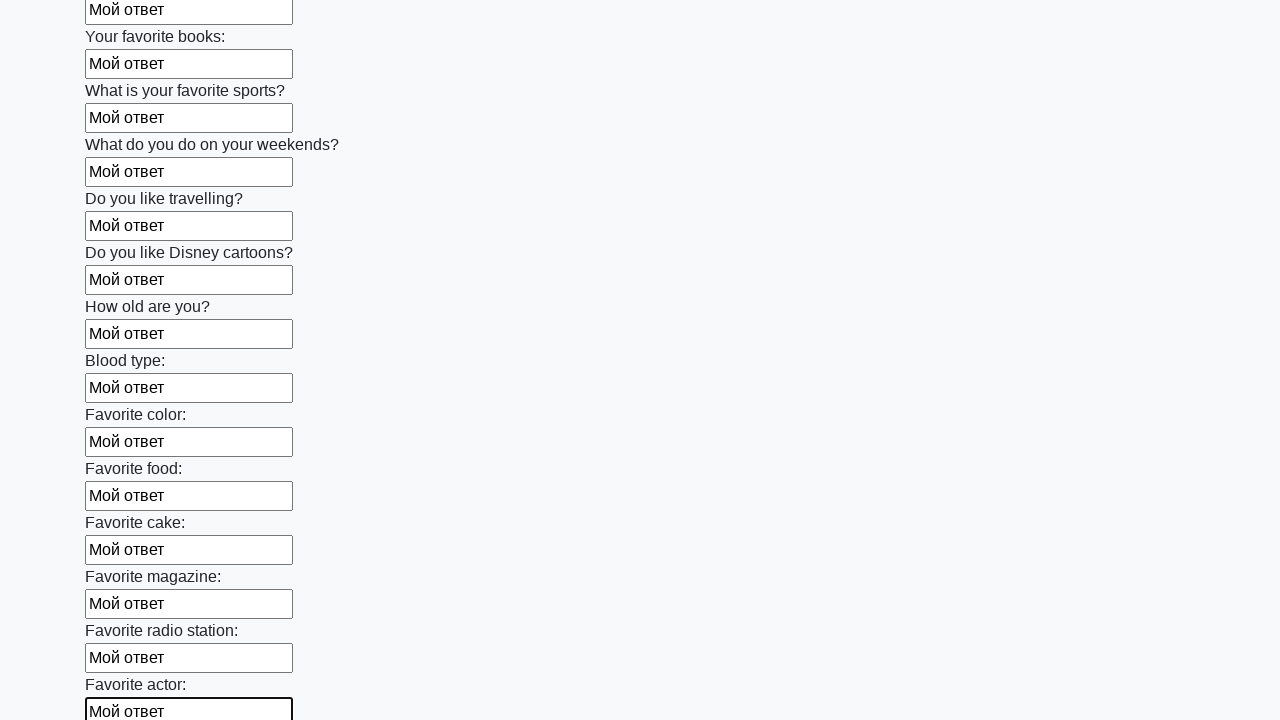

Filled input field with 'Мой ответ' on div > input >> nth=25
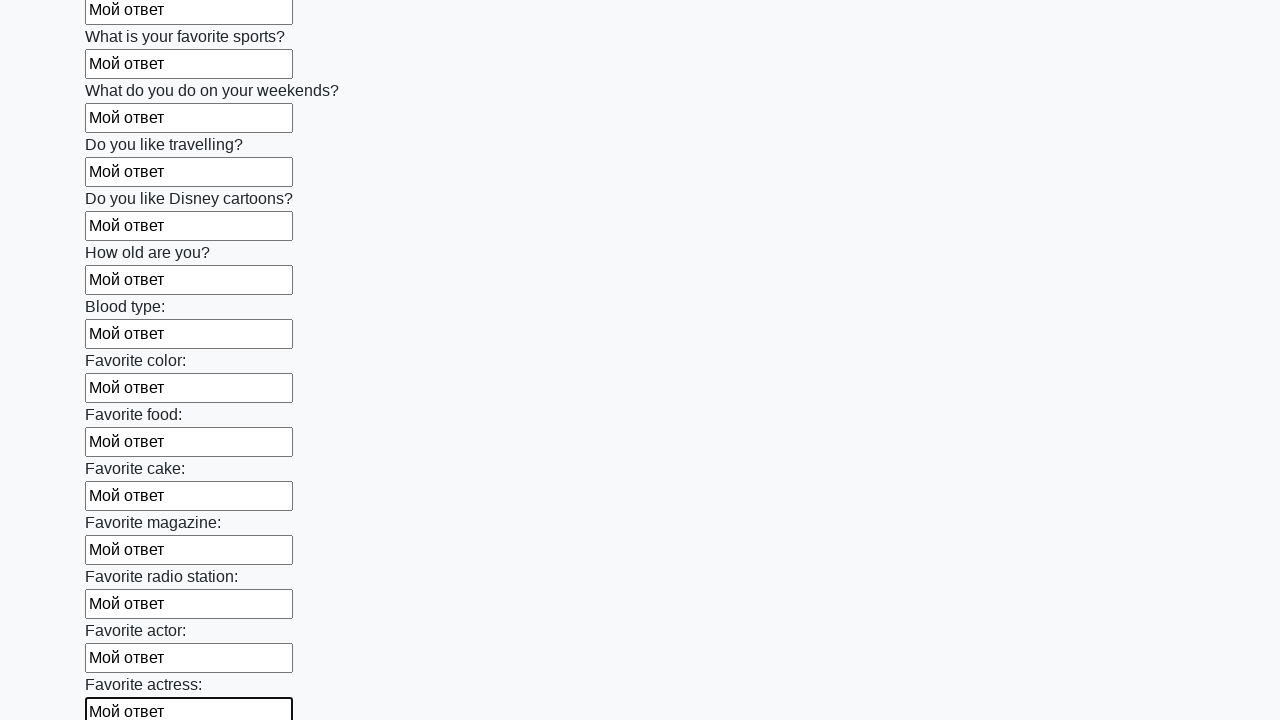

Filled input field with 'Мой ответ' on div > input >> nth=26
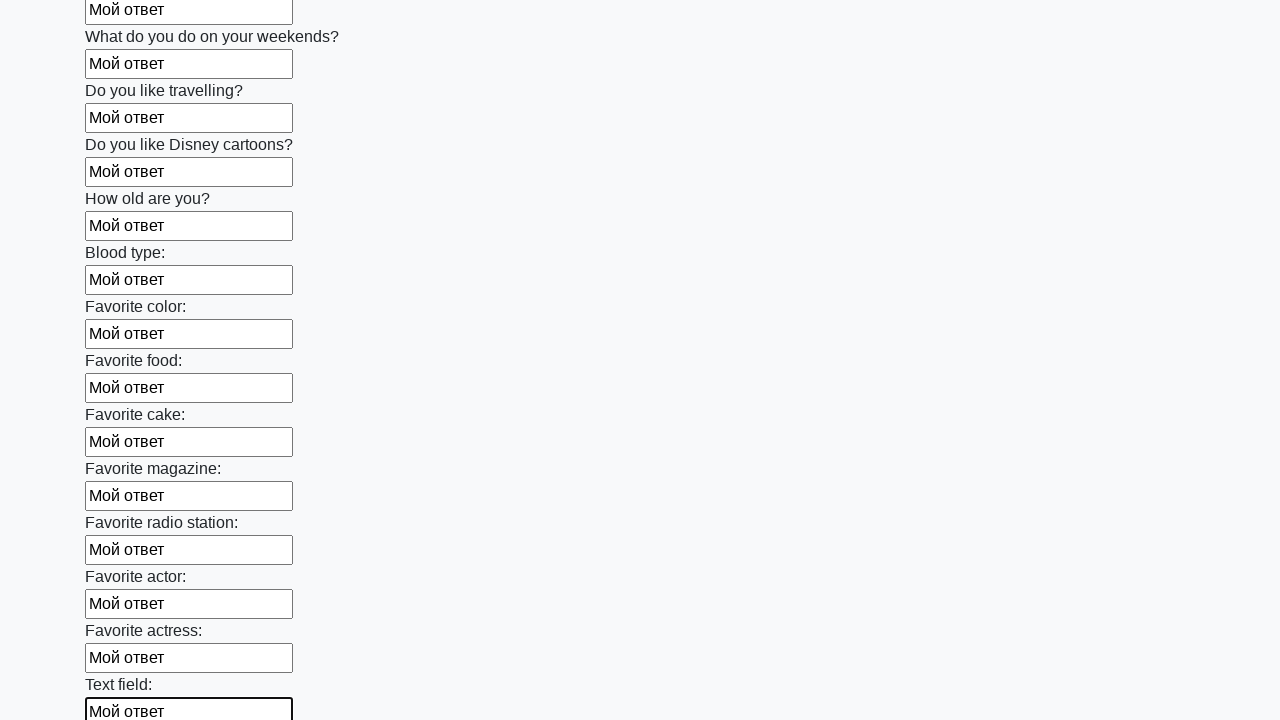

Filled input field with 'Мой ответ' on div > input >> nth=27
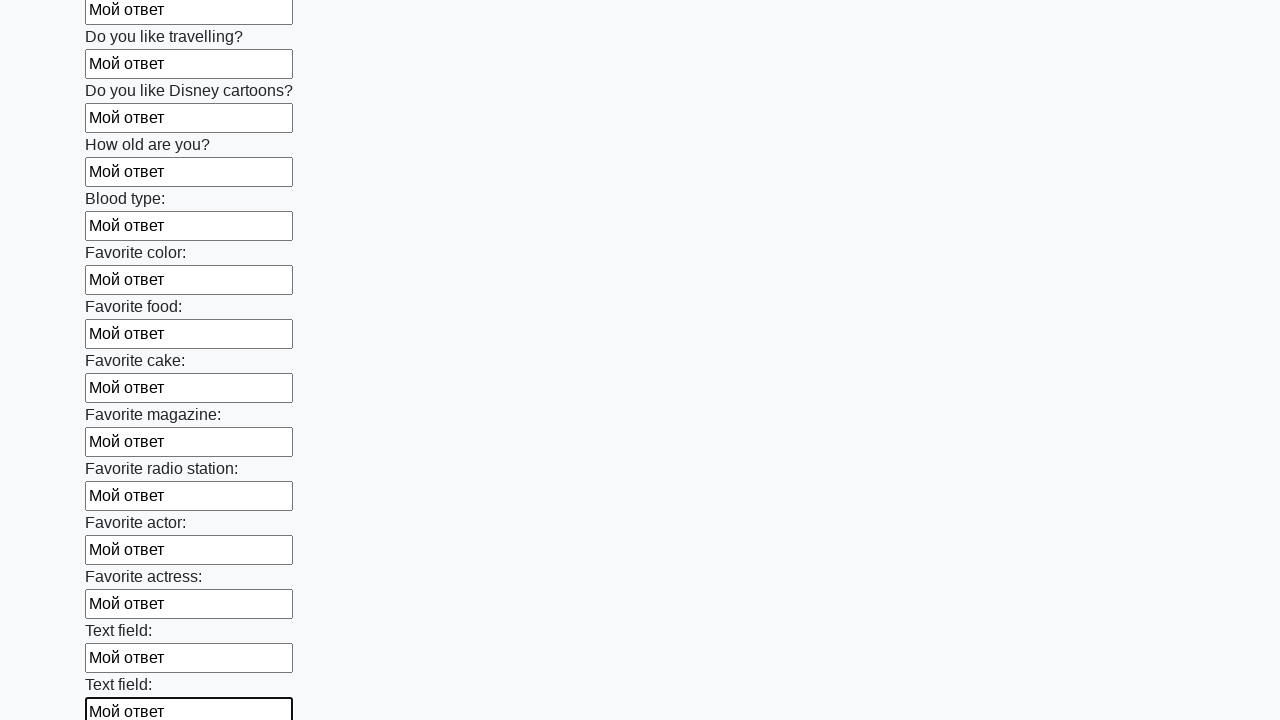

Filled input field with 'Мой ответ' on div > input >> nth=28
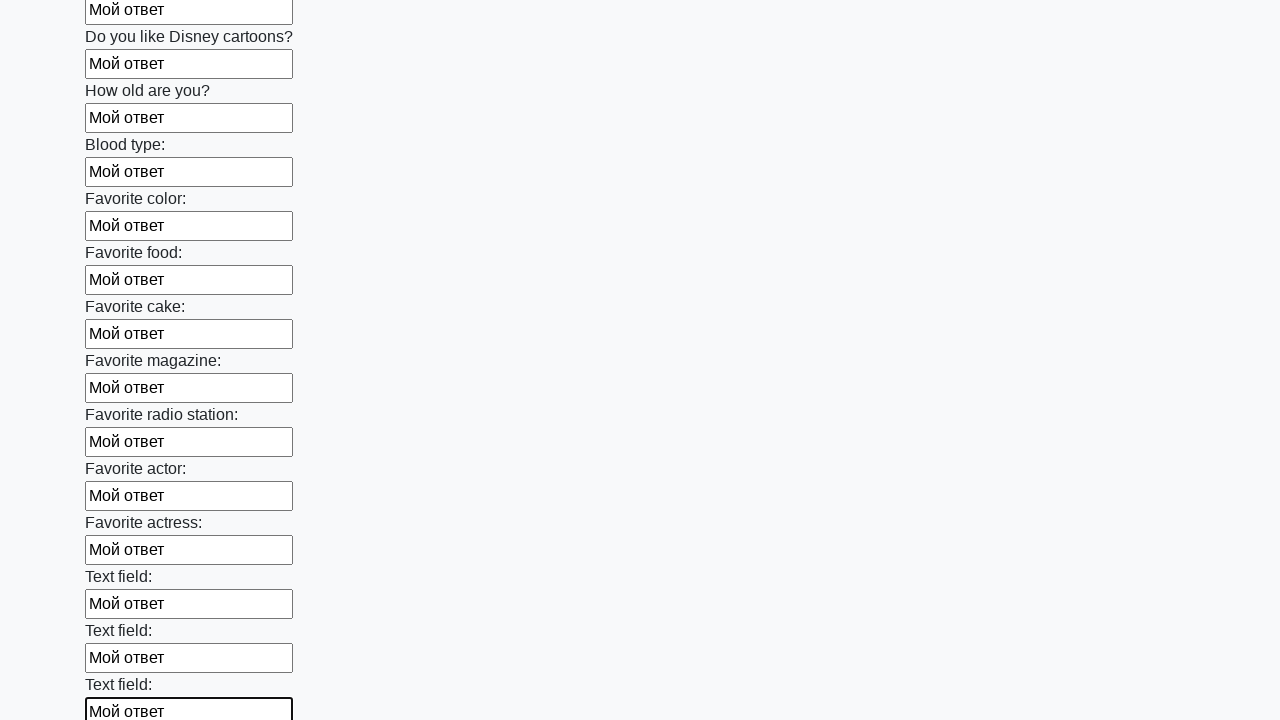

Filled input field with 'Мой ответ' on div > input >> nth=29
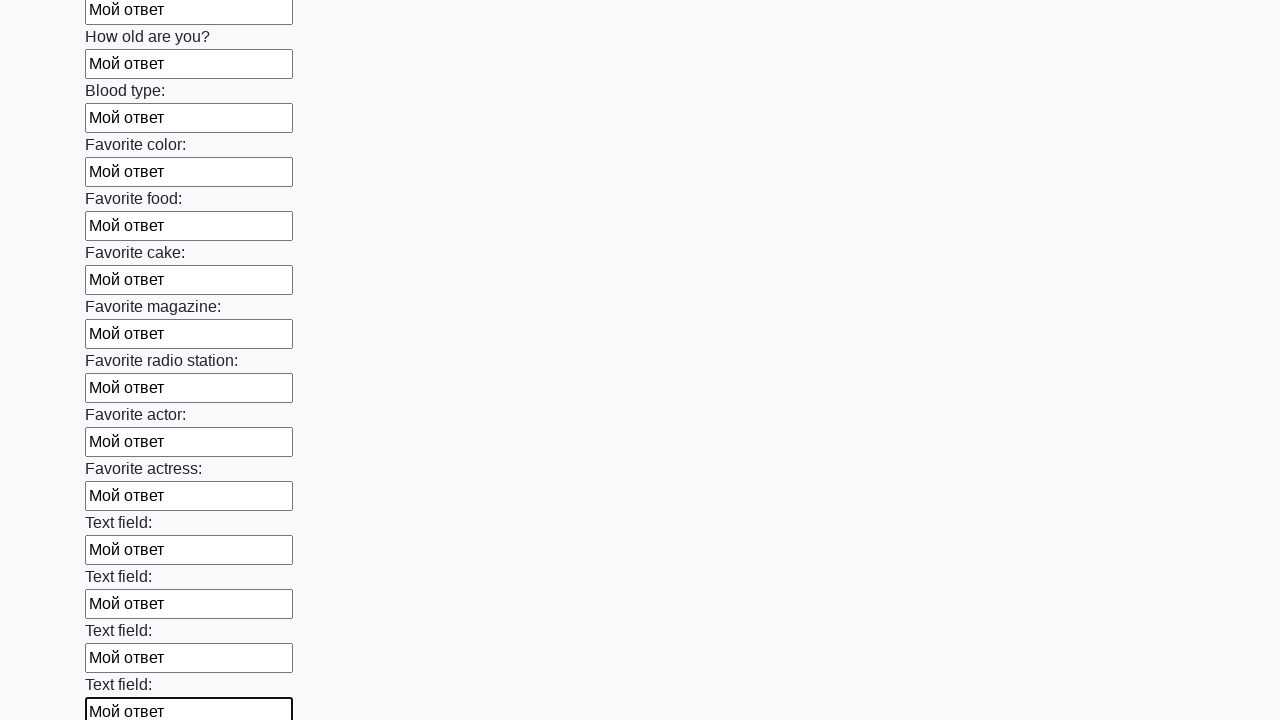

Filled input field with 'Мой ответ' on div > input >> nth=30
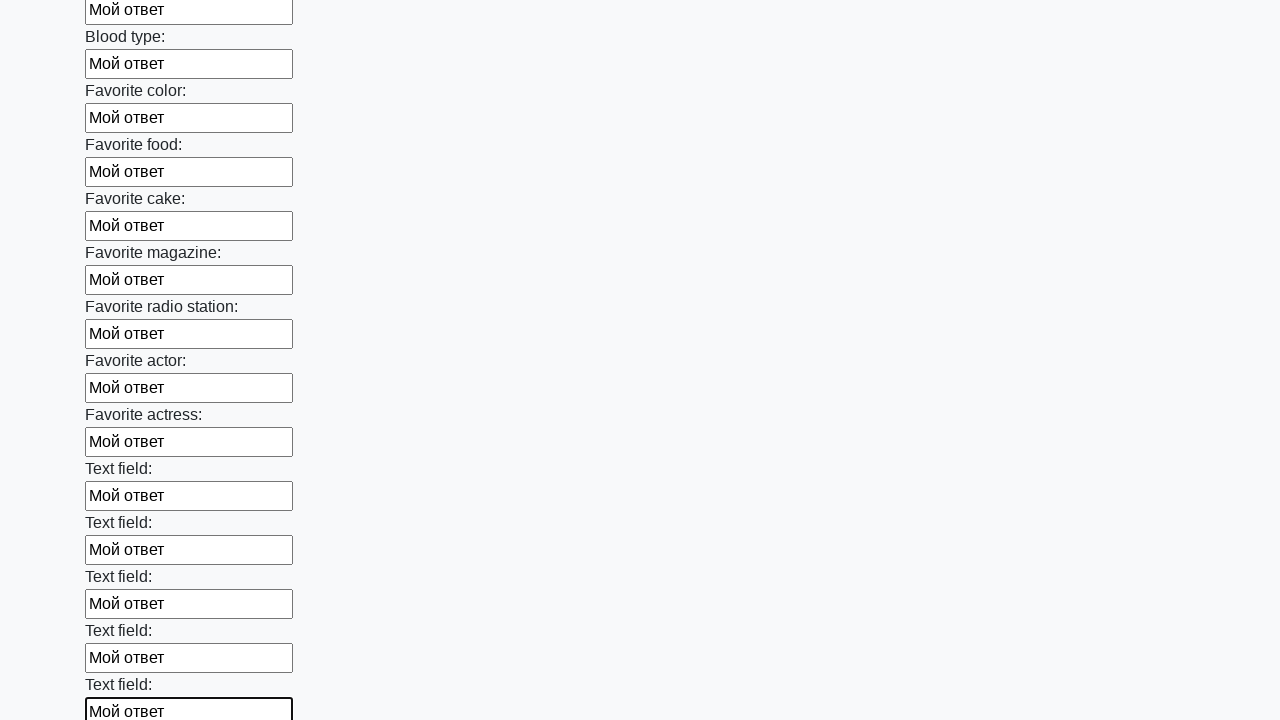

Filled input field with 'Мой ответ' on div > input >> nth=31
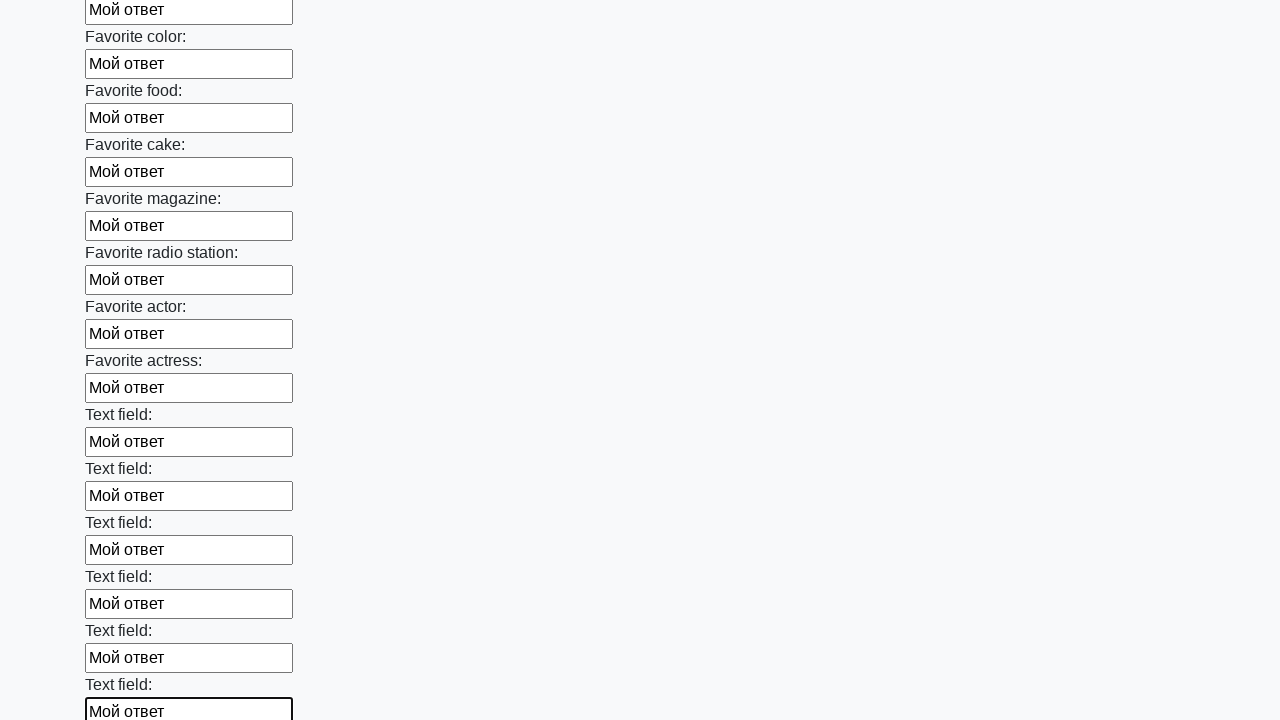

Filled input field with 'Мой ответ' on div > input >> nth=32
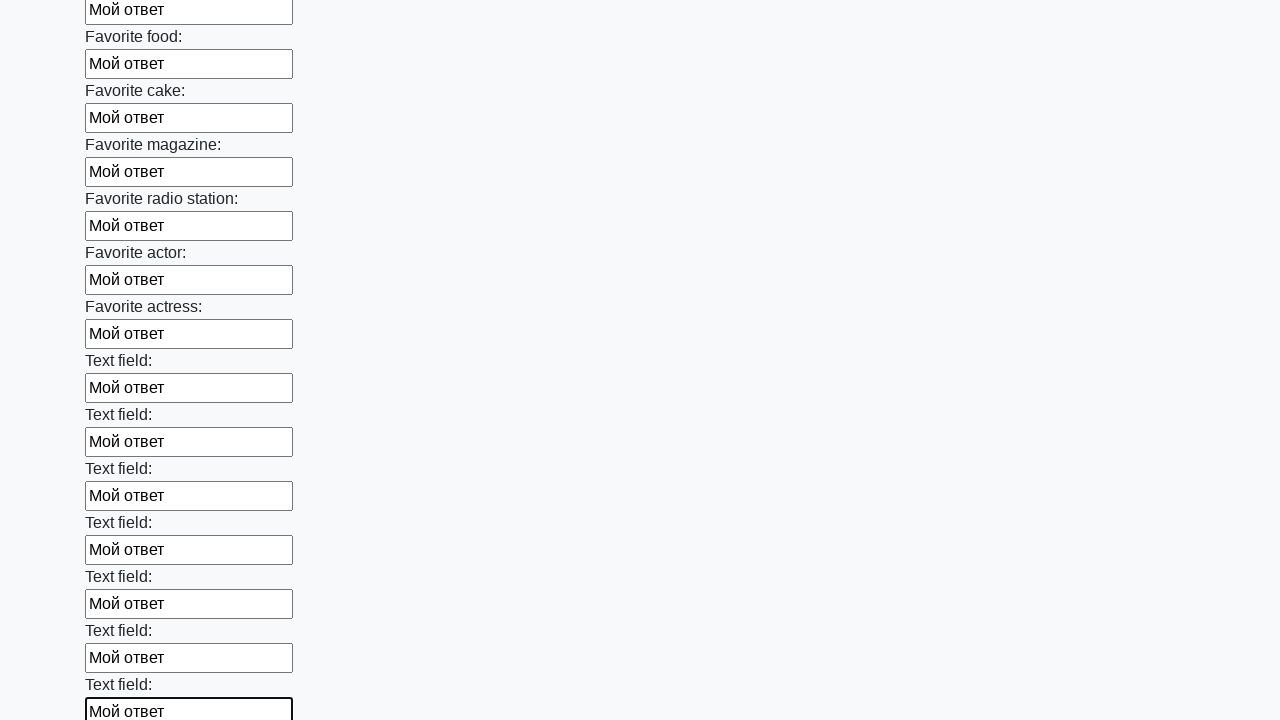

Filled input field with 'Мой ответ' on div > input >> nth=33
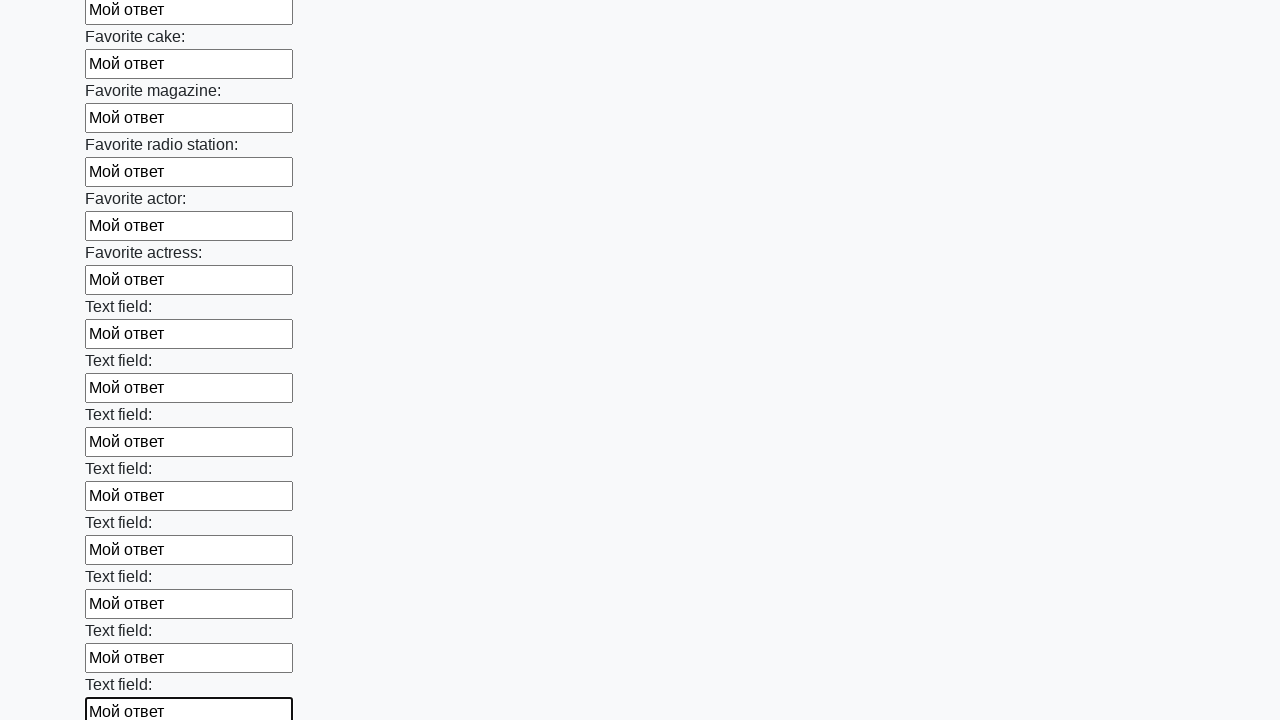

Filled input field with 'Мой ответ' on div > input >> nth=34
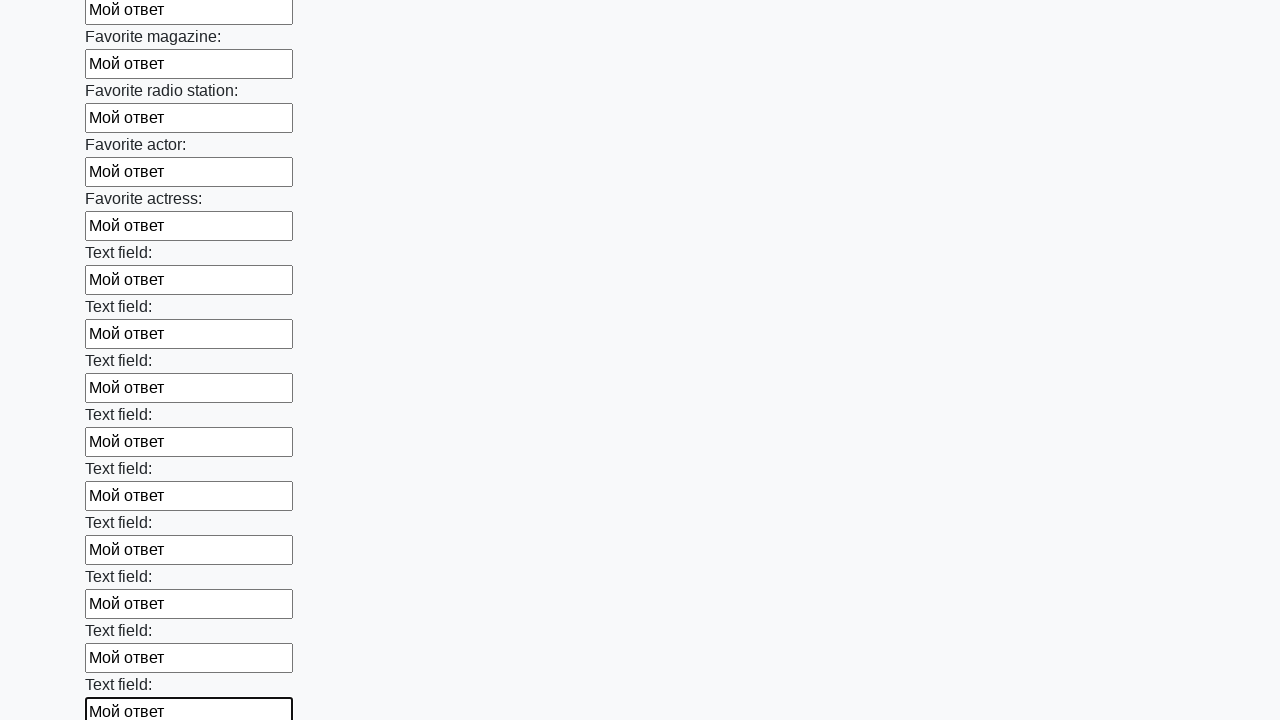

Filled input field with 'Мой ответ' on div > input >> nth=35
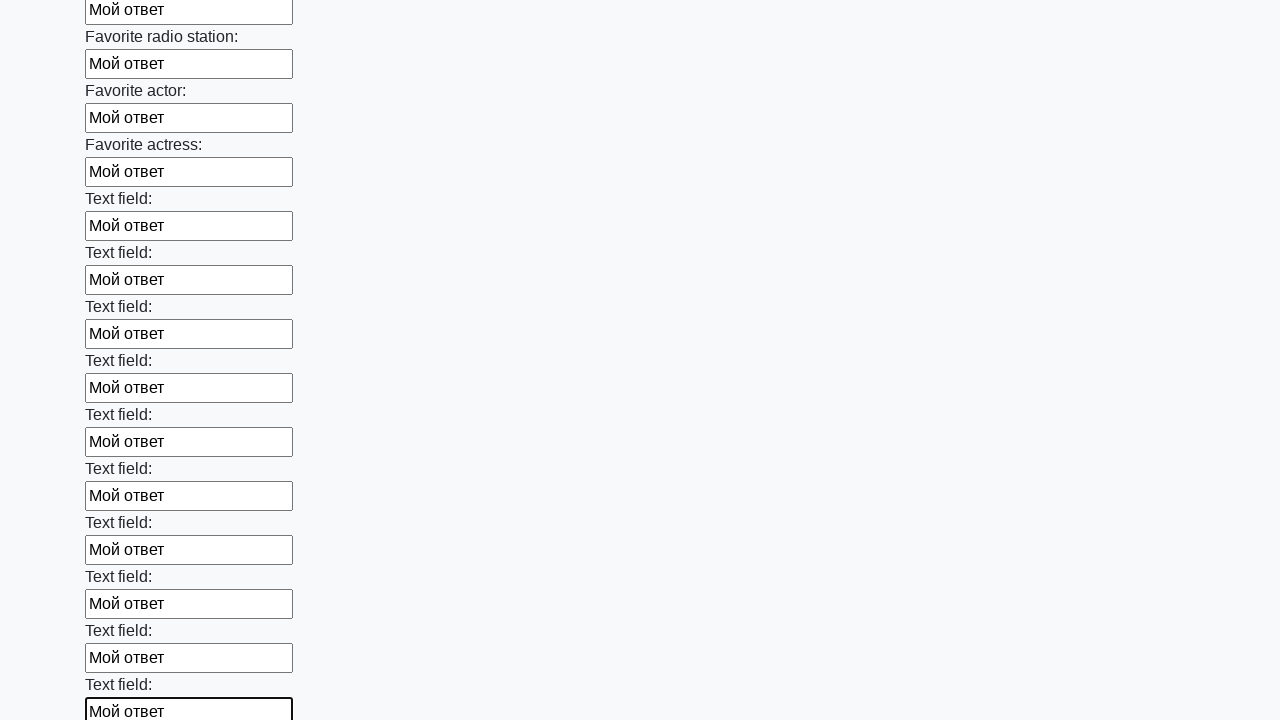

Filled input field with 'Мой ответ' on div > input >> nth=36
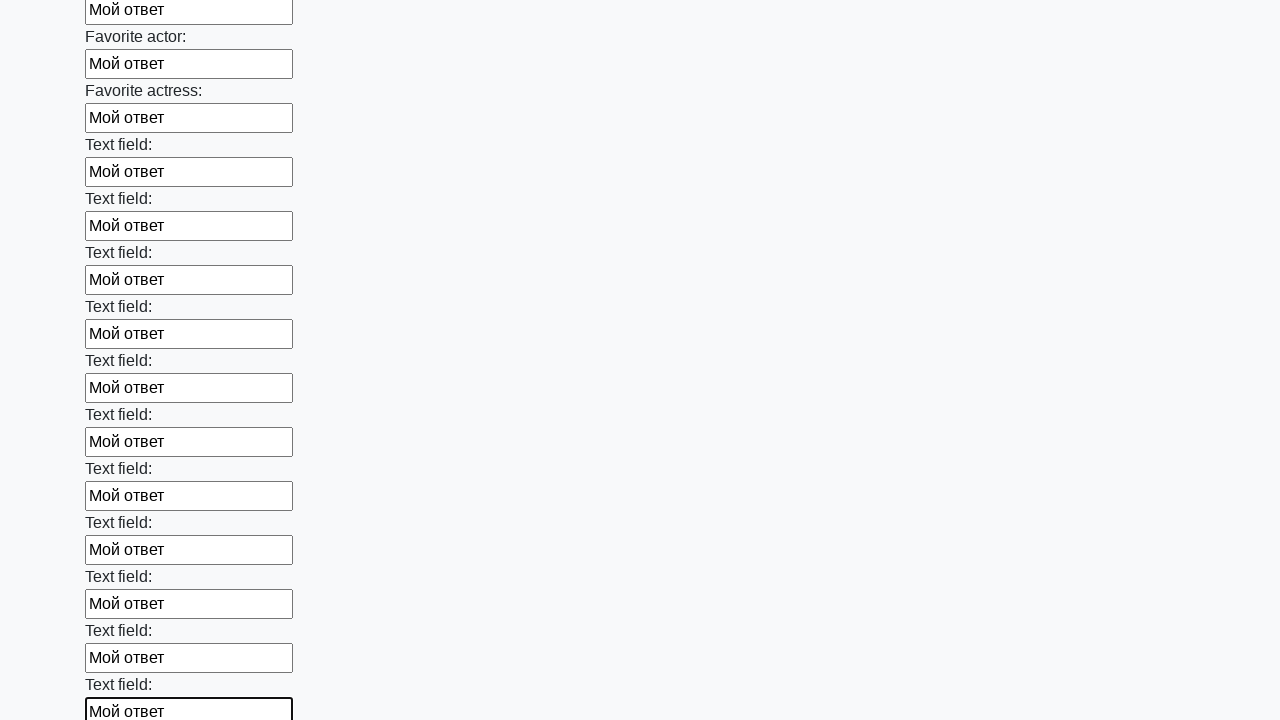

Filled input field with 'Мой ответ' on div > input >> nth=37
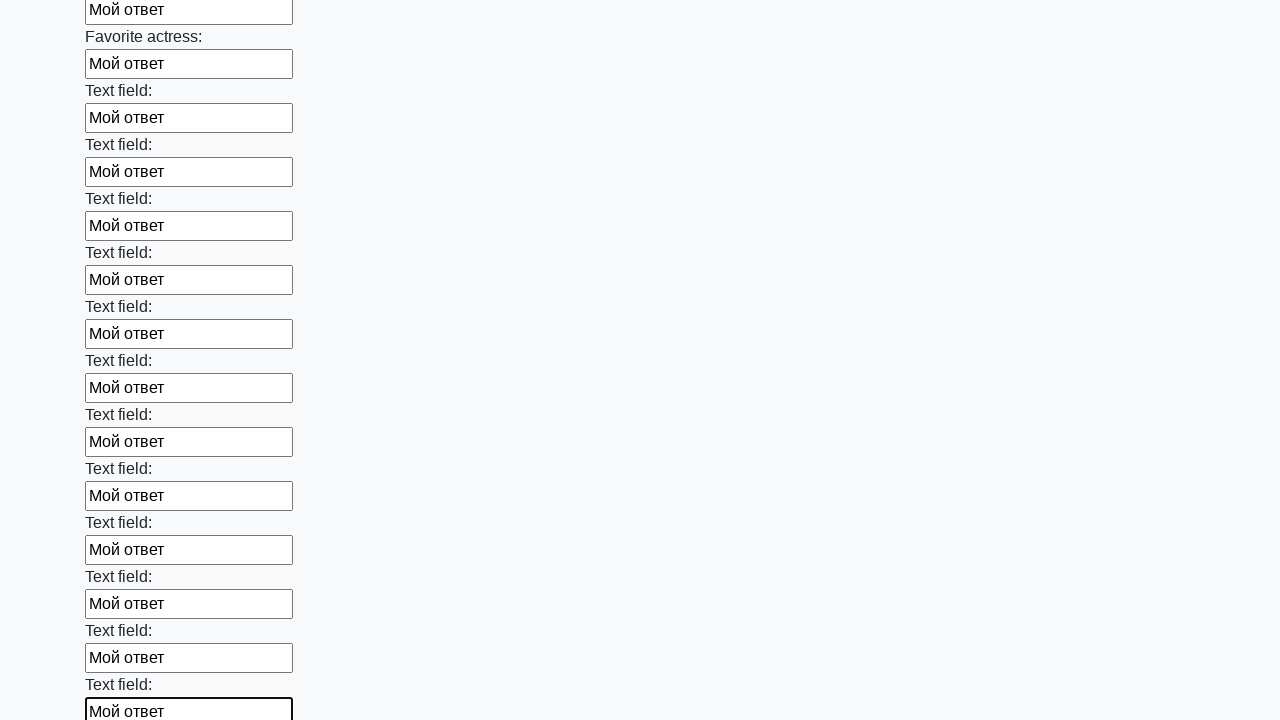

Filled input field with 'Мой ответ' on div > input >> nth=38
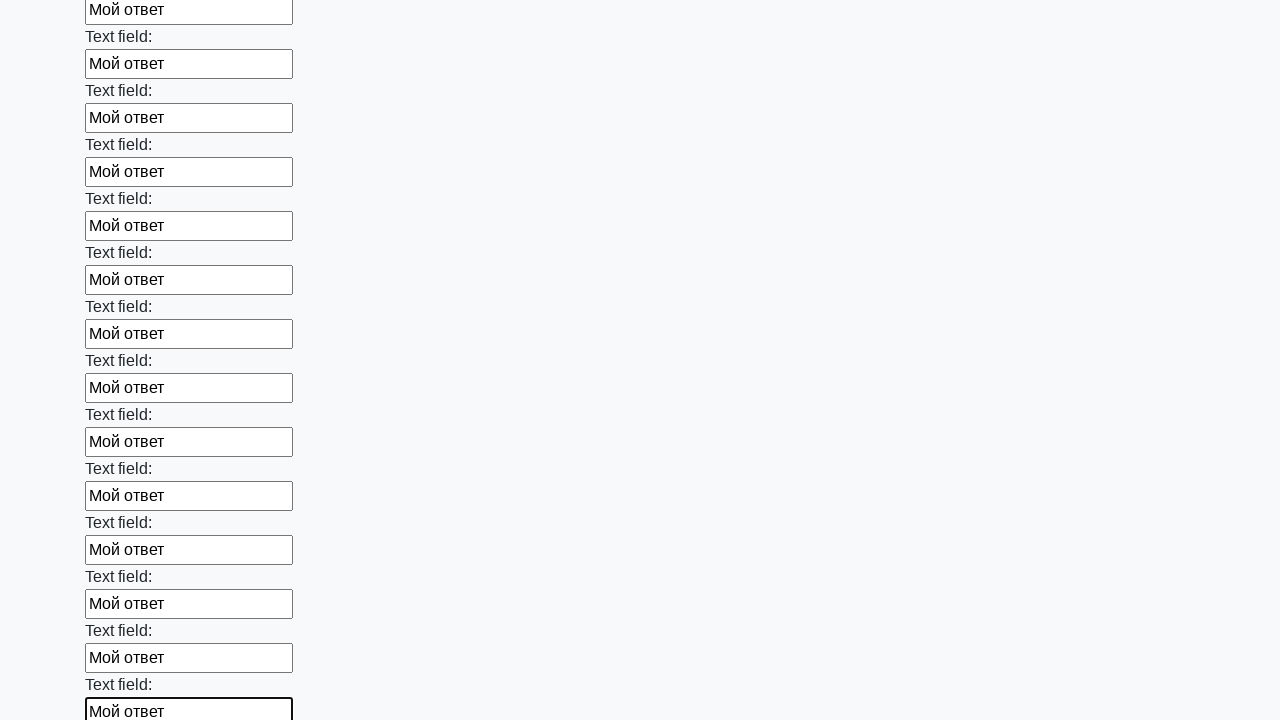

Filled input field with 'Мой ответ' on div > input >> nth=39
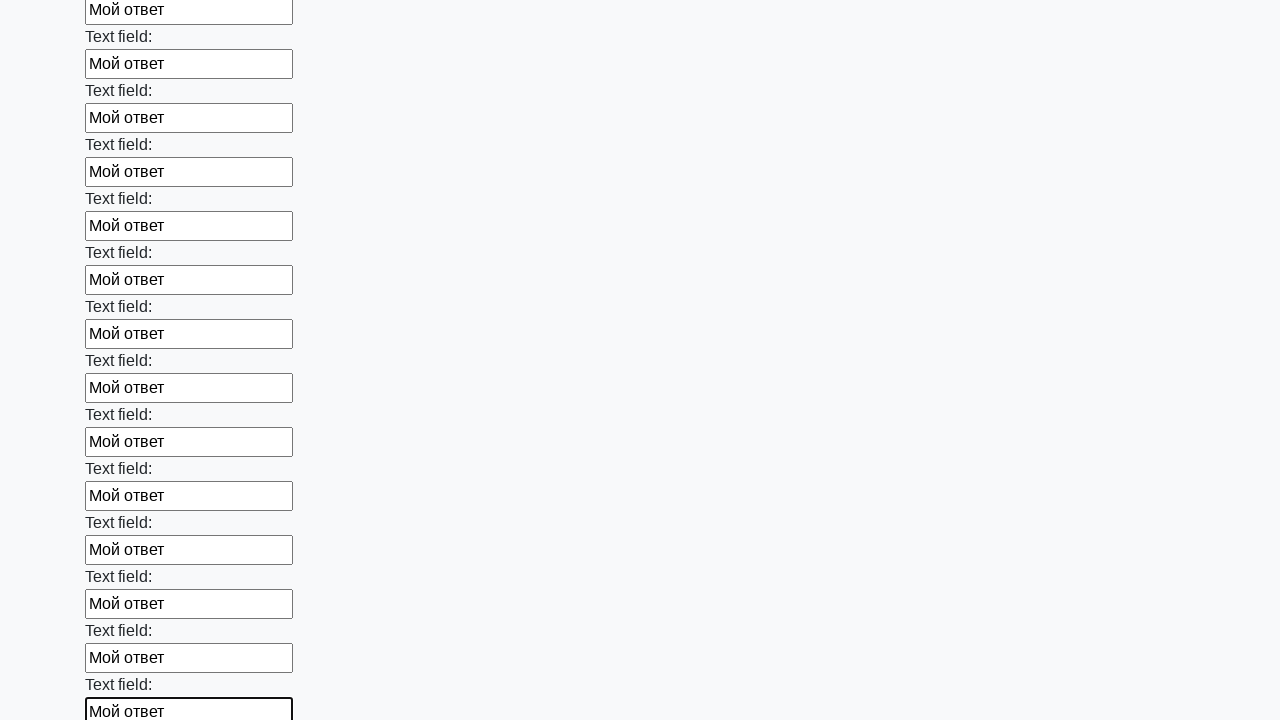

Filled input field with 'Мой ответ' on div > input >> nth=40
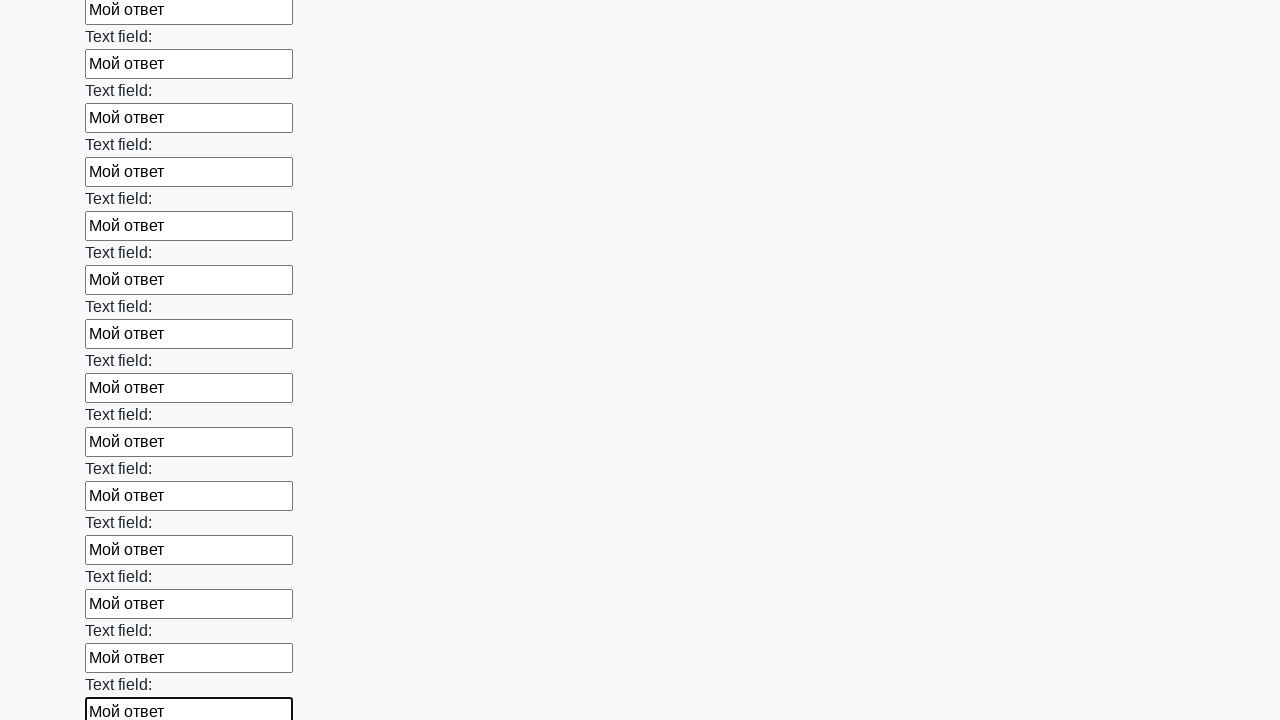

Filled input field with 'Мой ответ' on div > input >> nth=41
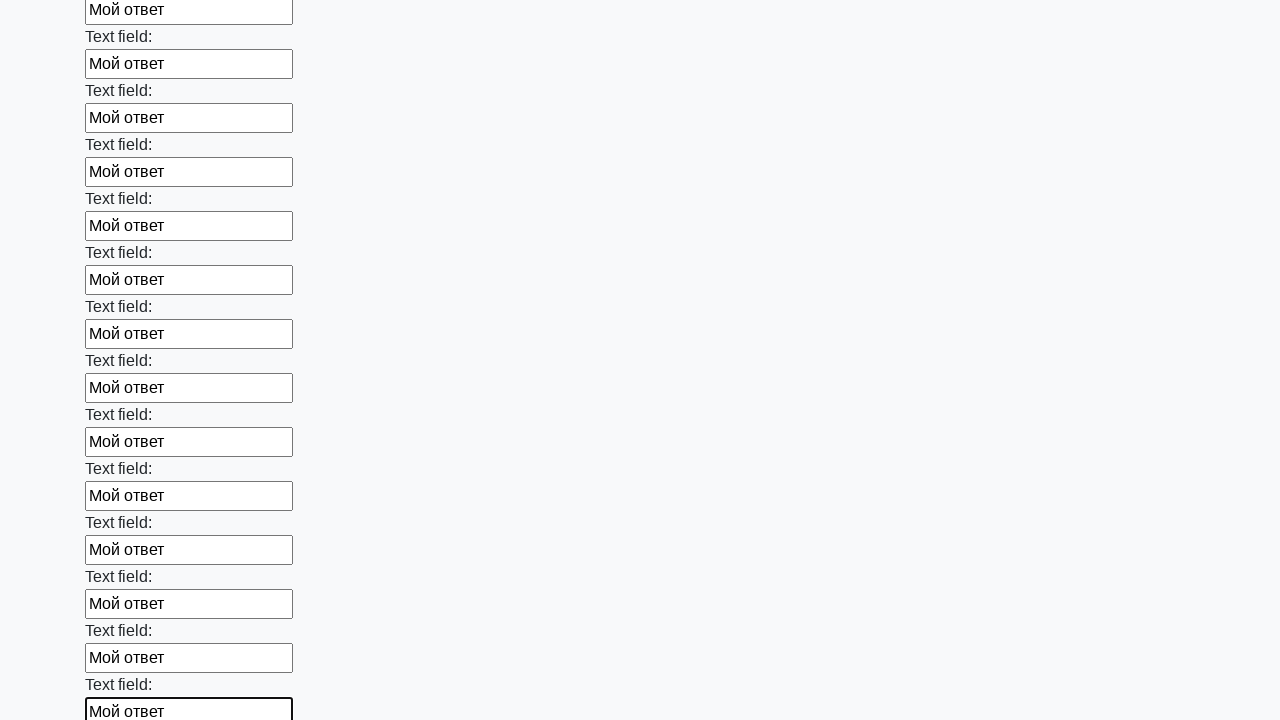

Filled input field with 'Мой ответ' on div > input >> nth=42
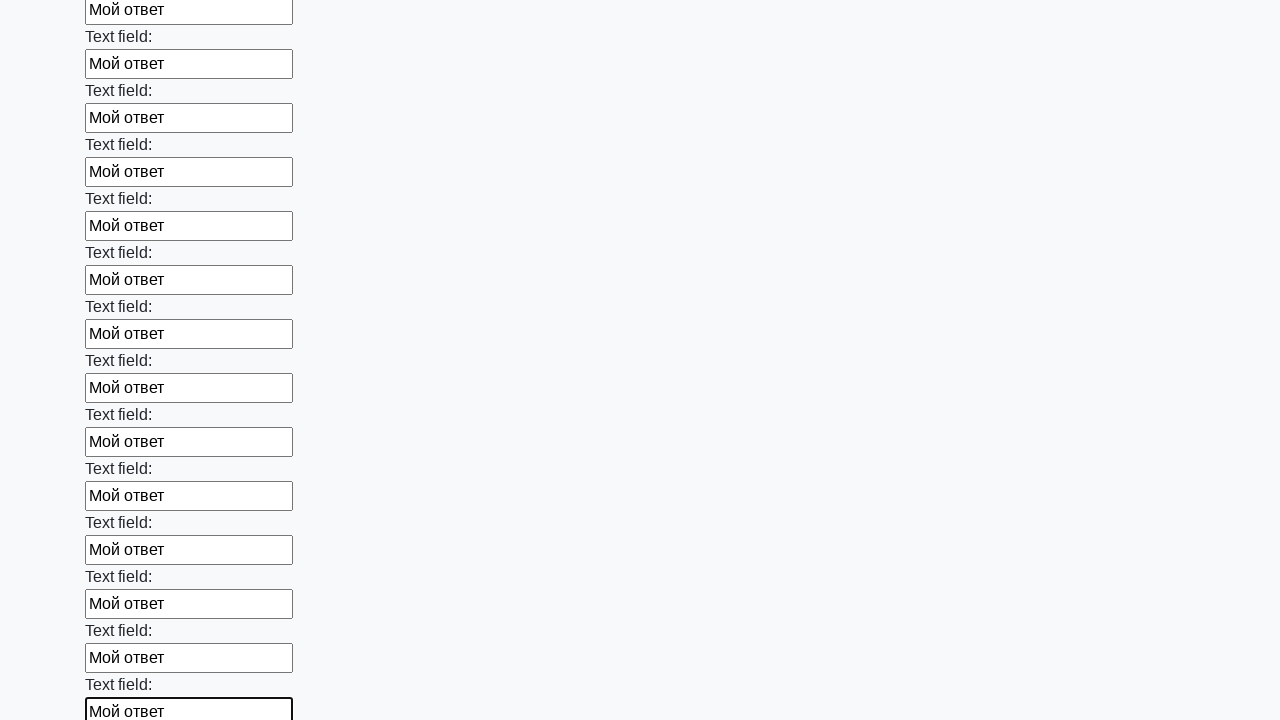

Filled input field with 'Мой ответ' on div > input >> nth=43
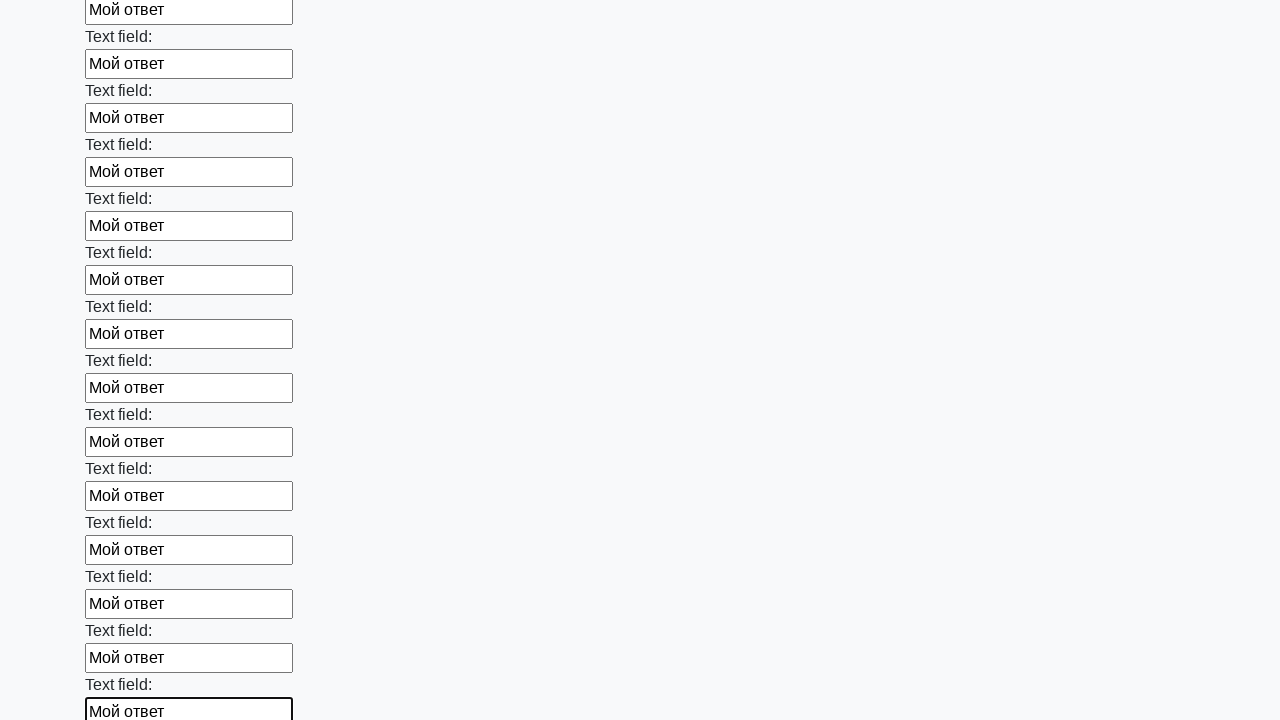

Filled input field with 'Мой ответ' on div > input >> nth=44
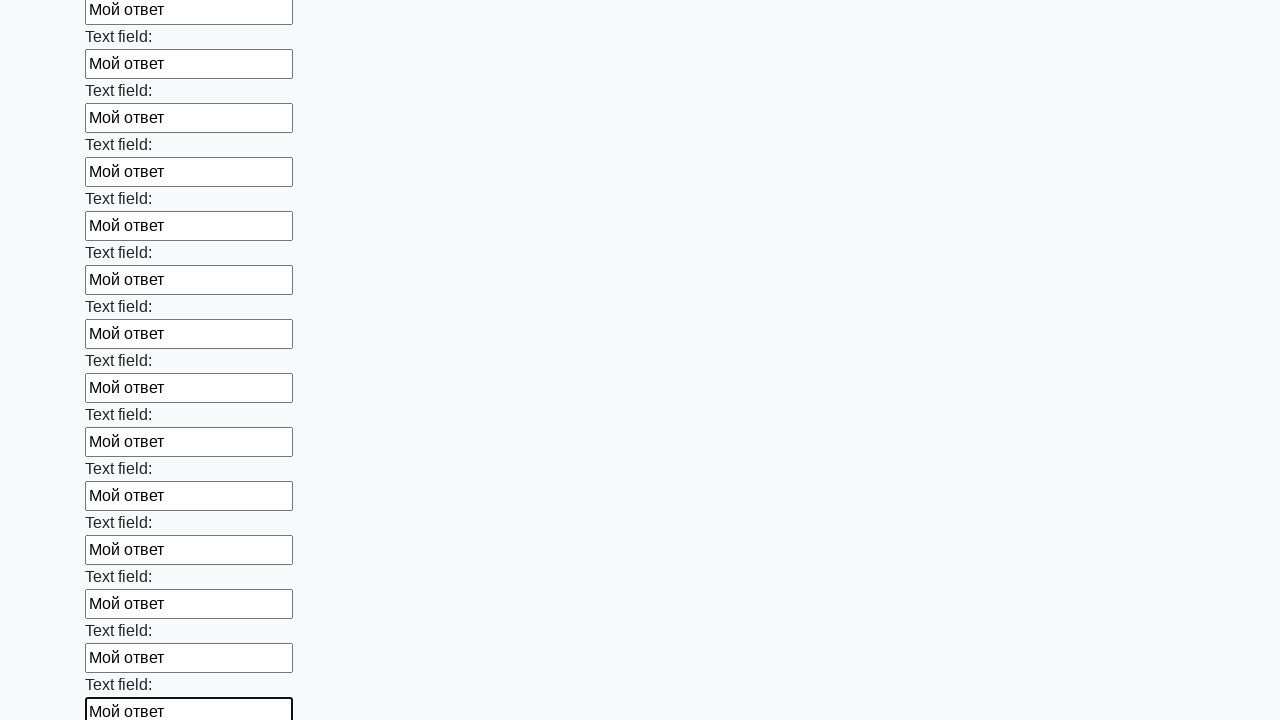

Filled input field with 'Мой ответ' on div > input >> nth=45
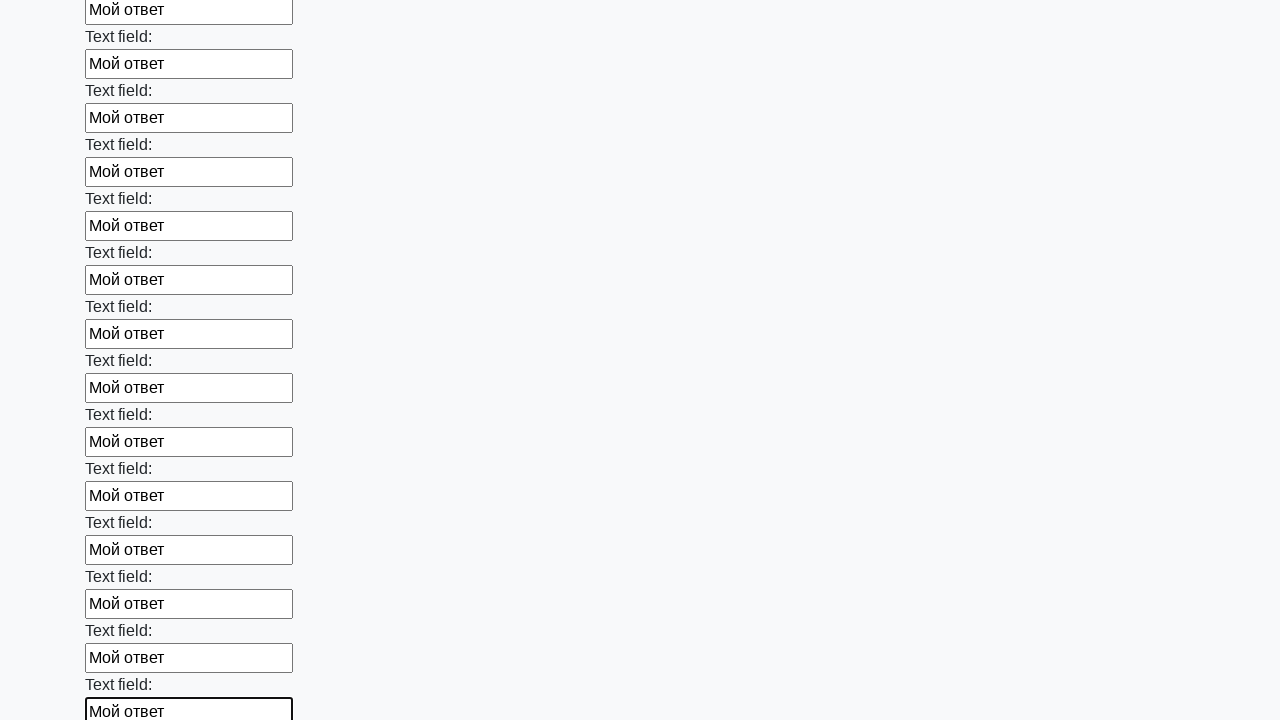

Filled input field with 'Мой ответ' on div > input >> nth=46
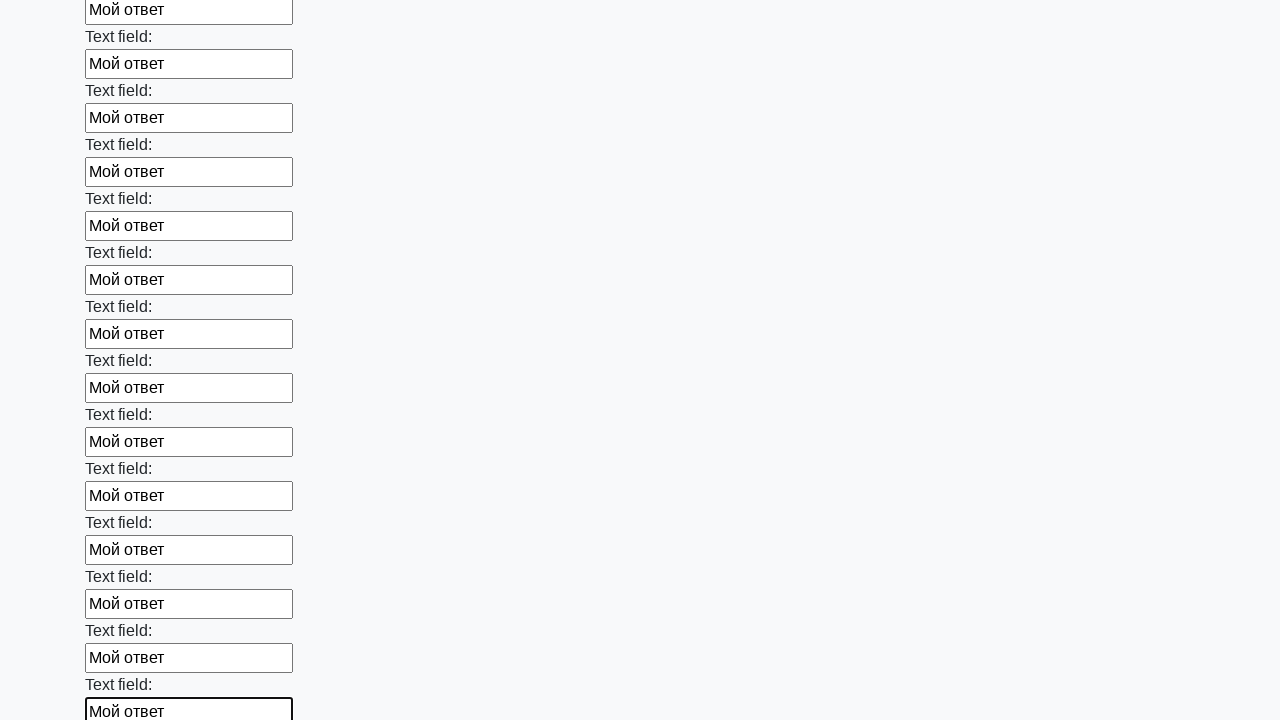

Filled input field with 'Мой ответ' on div > input >> nth=47
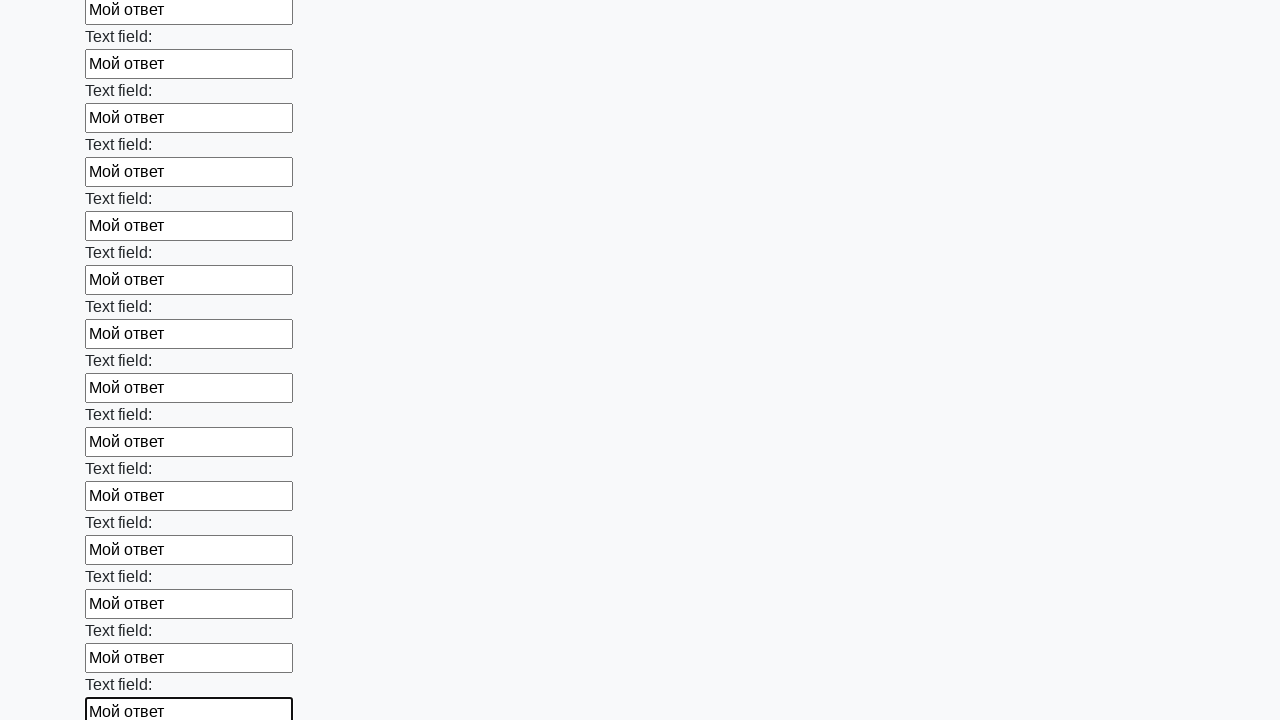

Filled input field with 'Мой ответ' on div > input >> nth=48
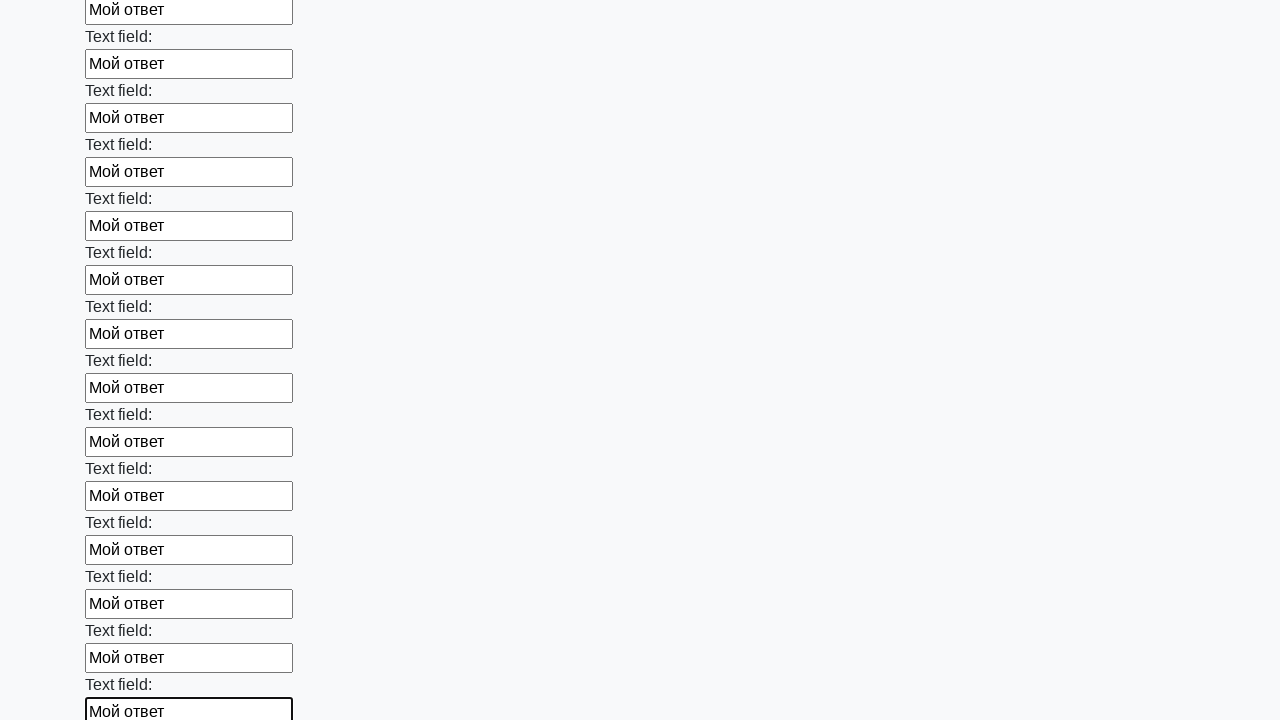

Filled input field with 'Мой ответ' on div > input >> nth=49
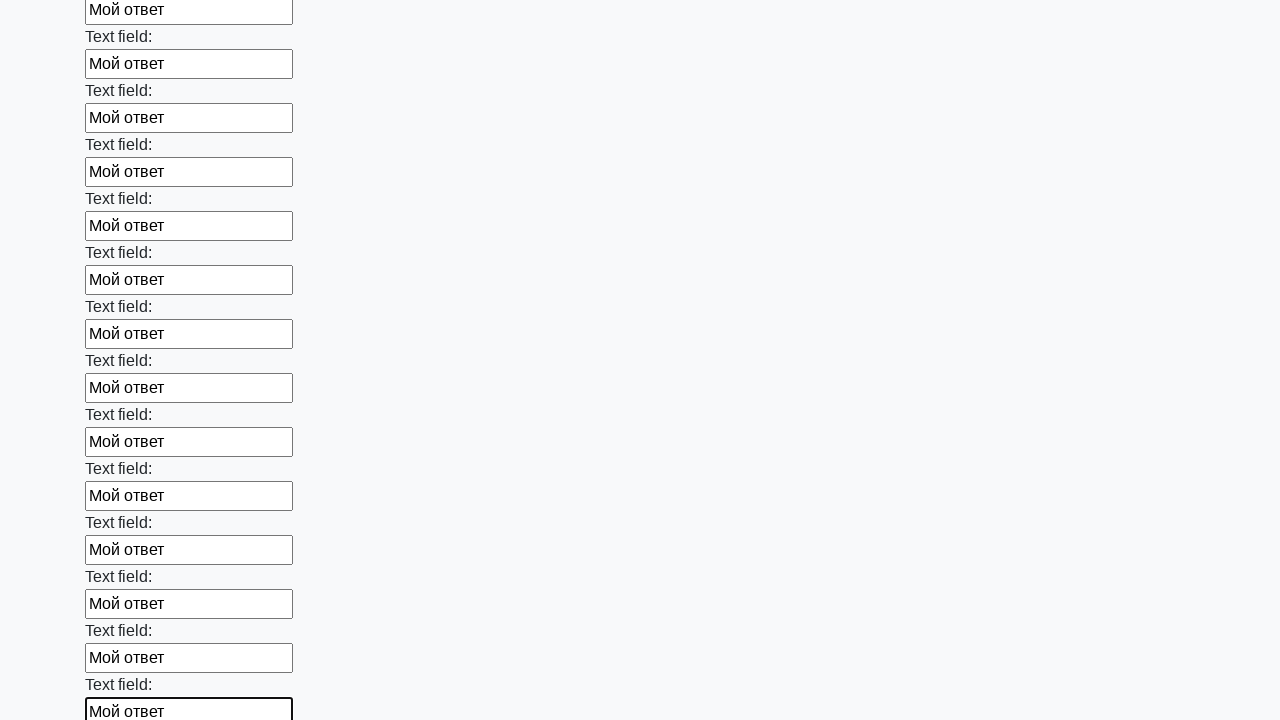

Filled input field with 'Мой ответ' on div > input >> nth=50
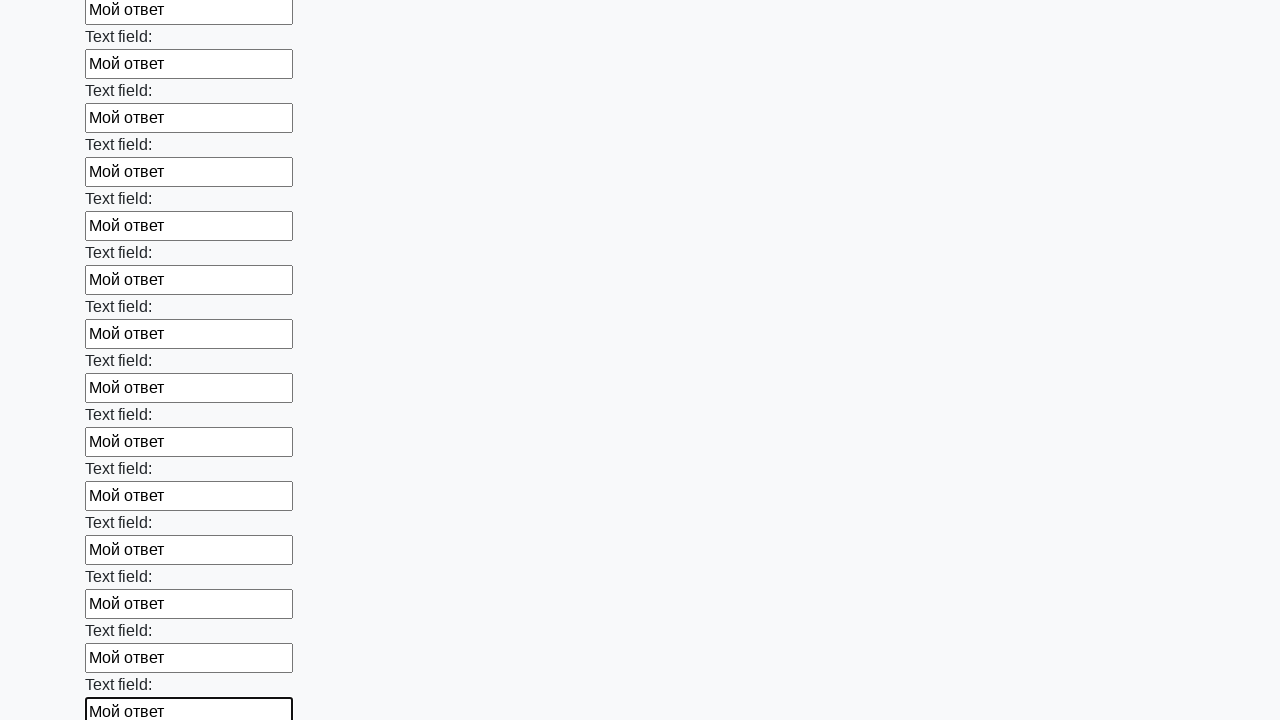

Filled input field with 'Мой ответ' on div > input >> nth=51
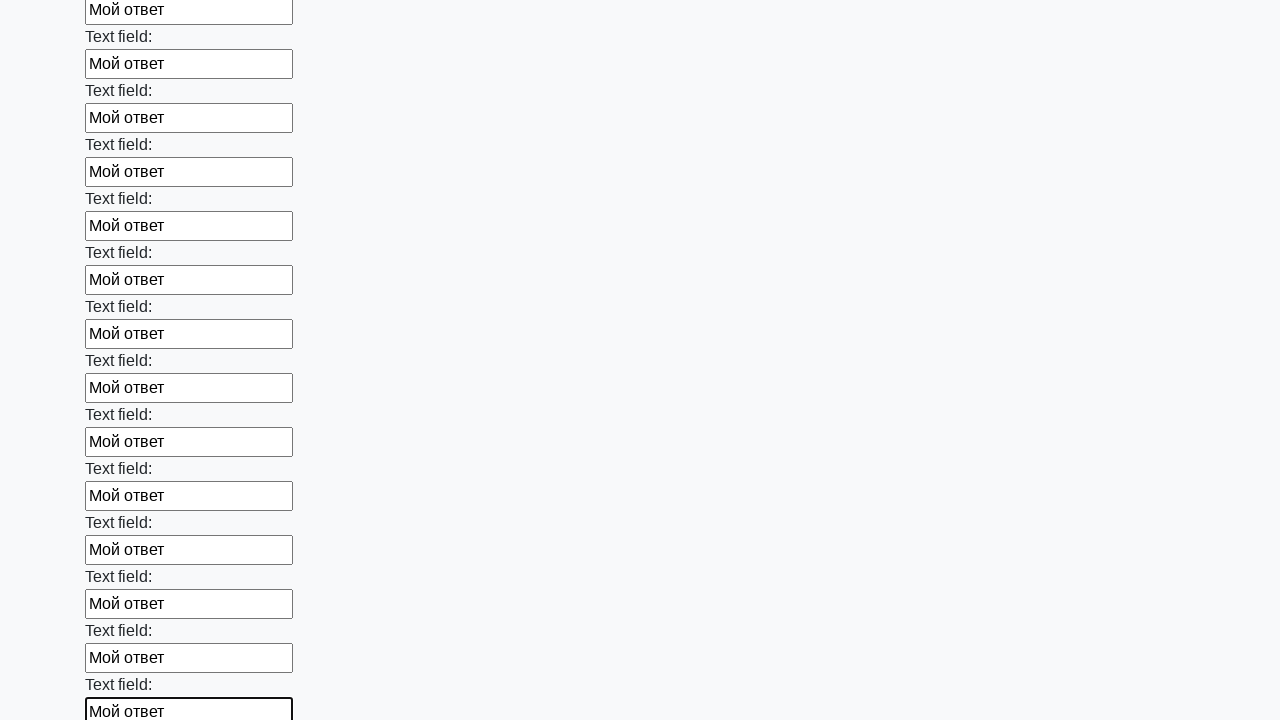

Filled input field with 'Мой ответ' on div > input >> nth=52
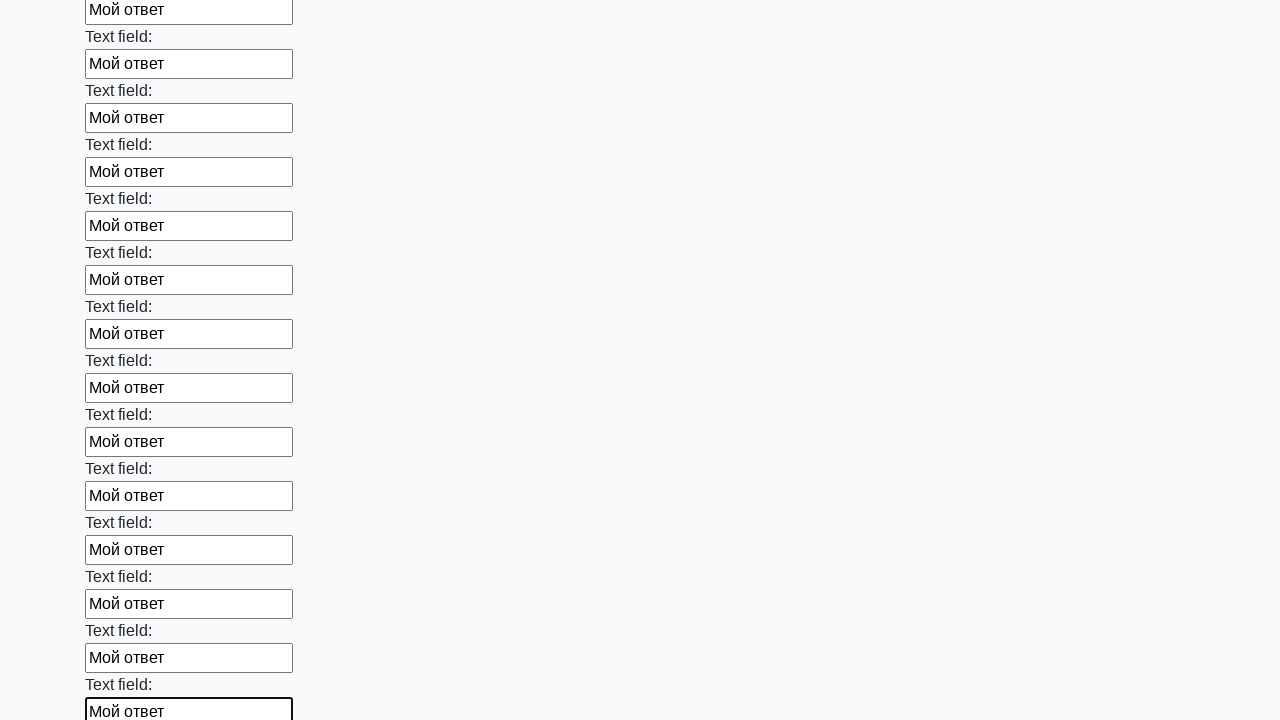

Filled input field with 'Мой ответ' on div > input >> nth=53
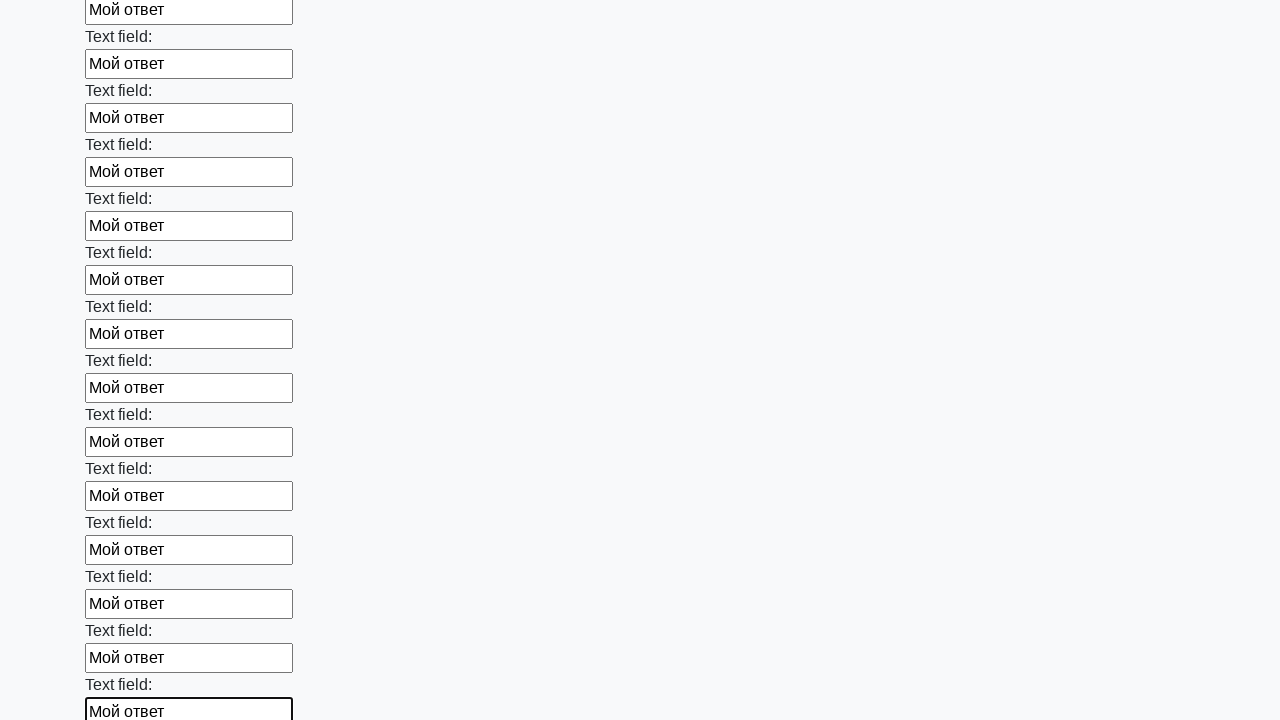

Filled input field with 'Мой ответ' on div > input >> nth=54
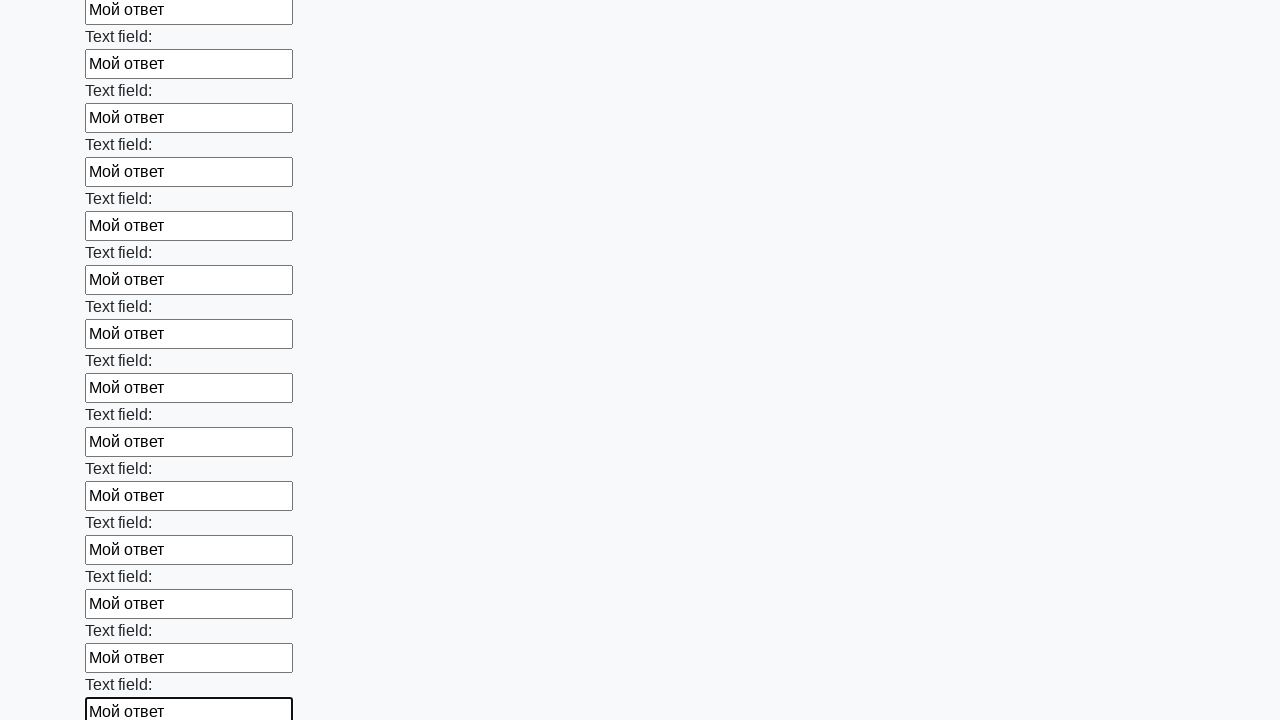

Filled input field with 'Мой ответ' on div > input >> nth=55
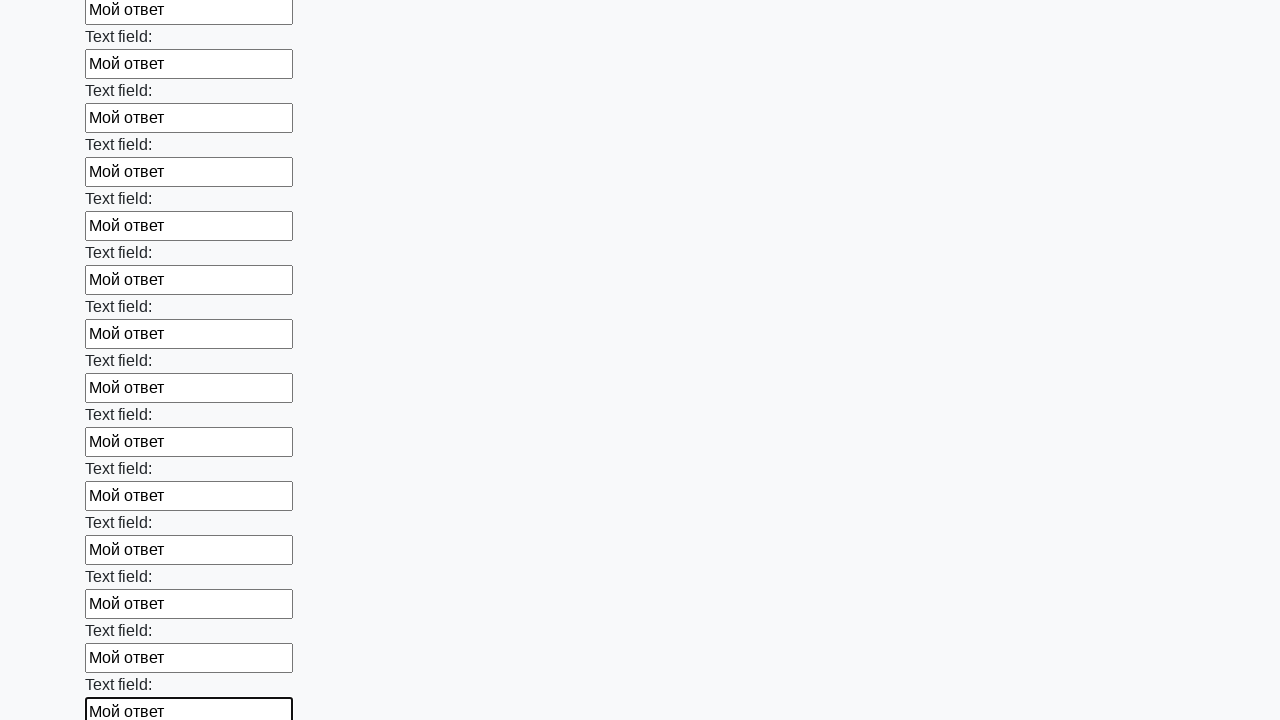

Filled input field with 'Мой ответ' on div > input >> nth=56
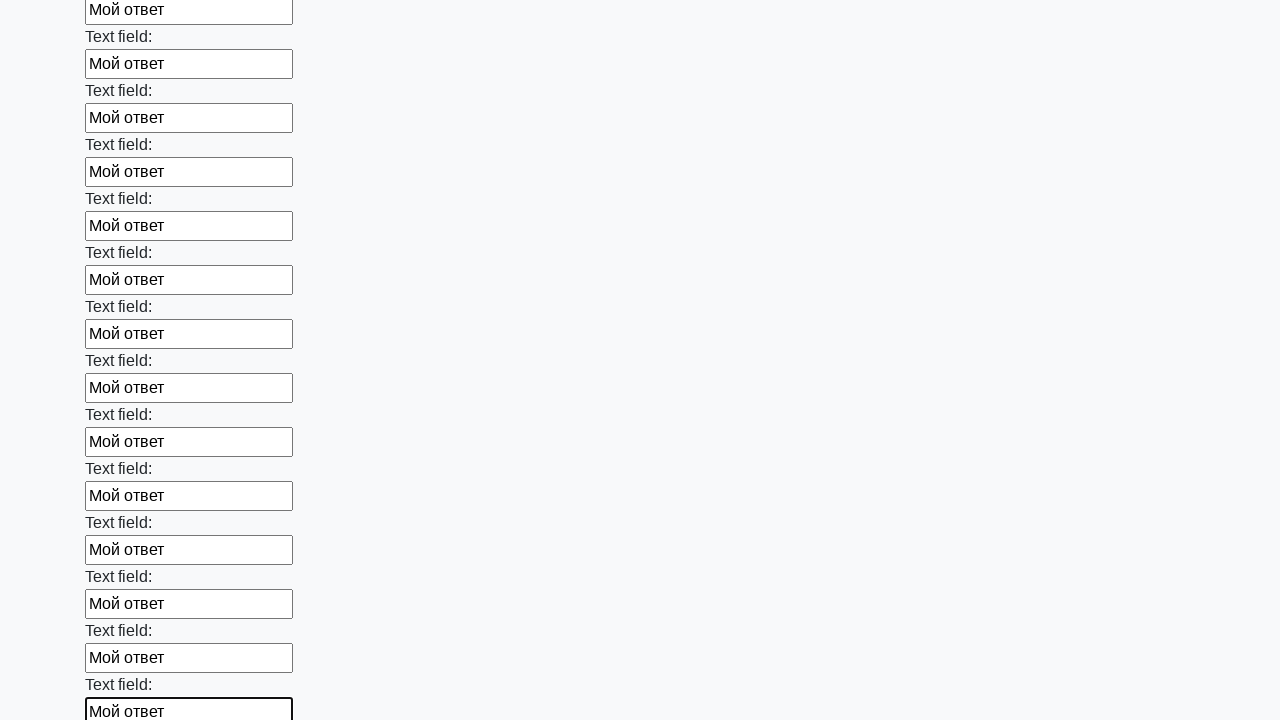

Filled input field with 'Мой ответ' on div > input >> nth=57
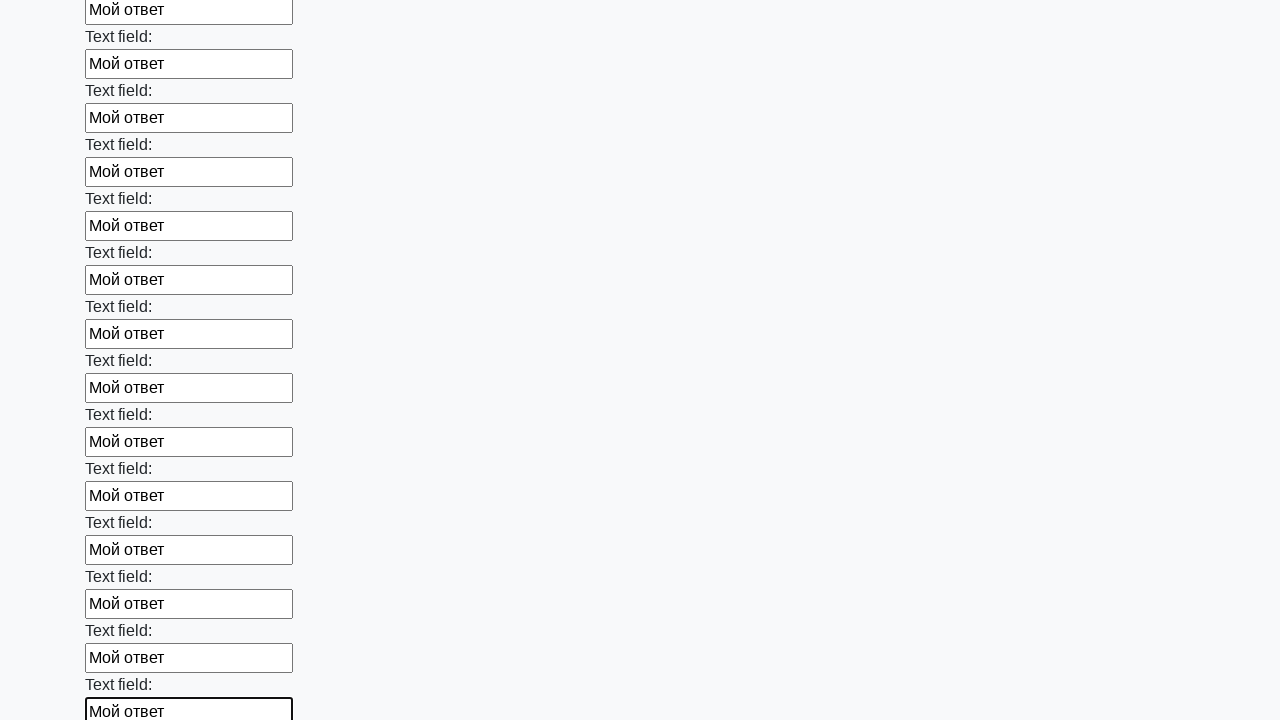

Filled input field with 'Мой ответ' on div > input >> nth=58
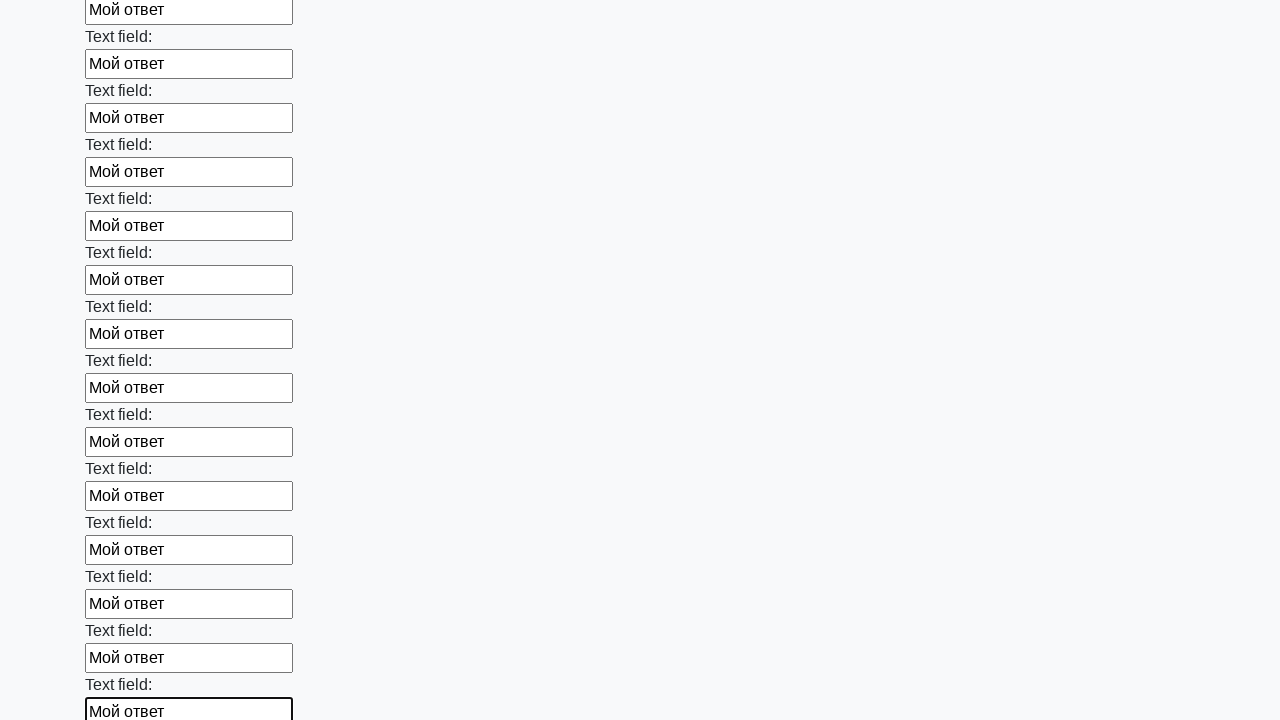

Filled input field with 'Мой ответ' on div > input >> nth=59
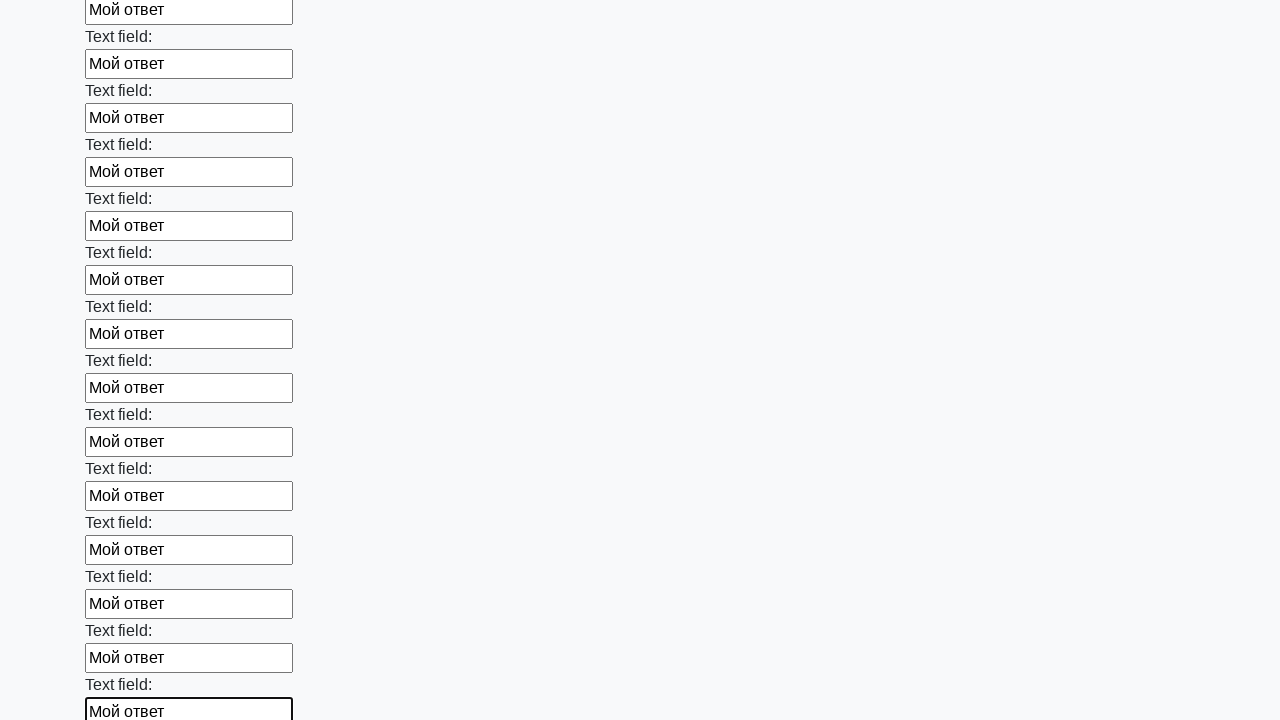

Filled input field with 'Мой ответ' on div > input >> nth=60
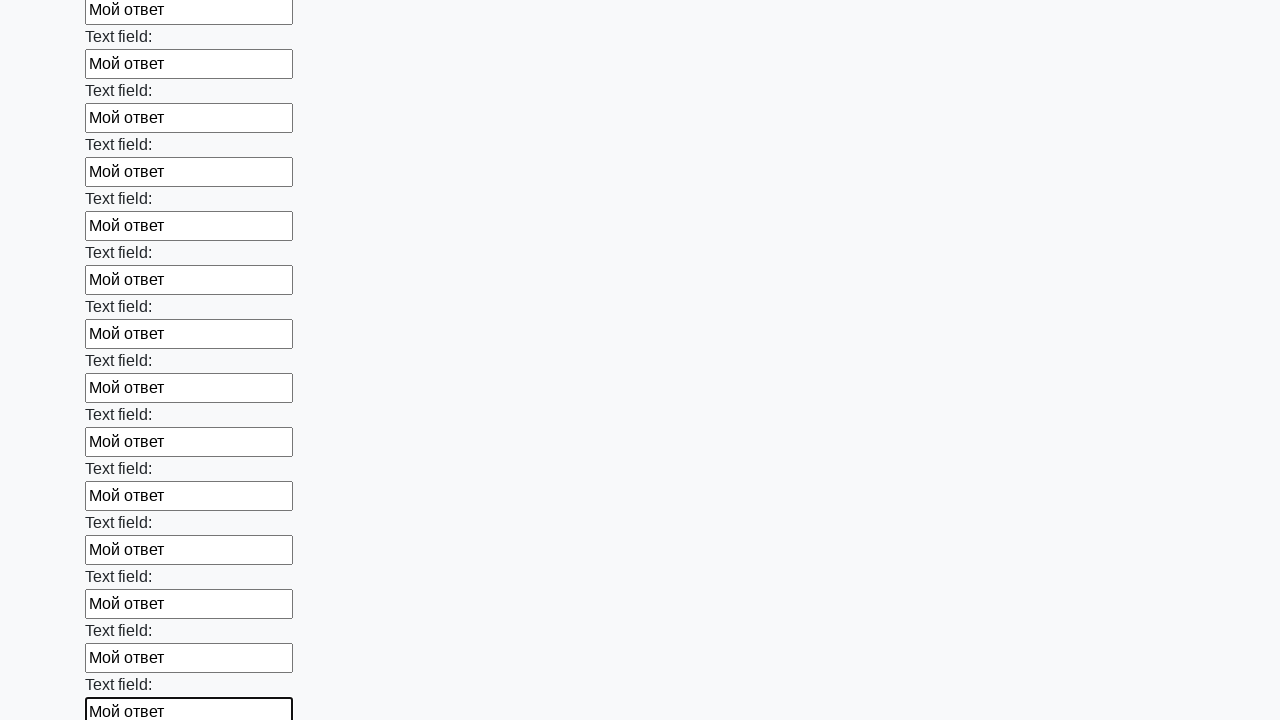

Filled input field with 'Мой ответ' on div > input >> nth=61
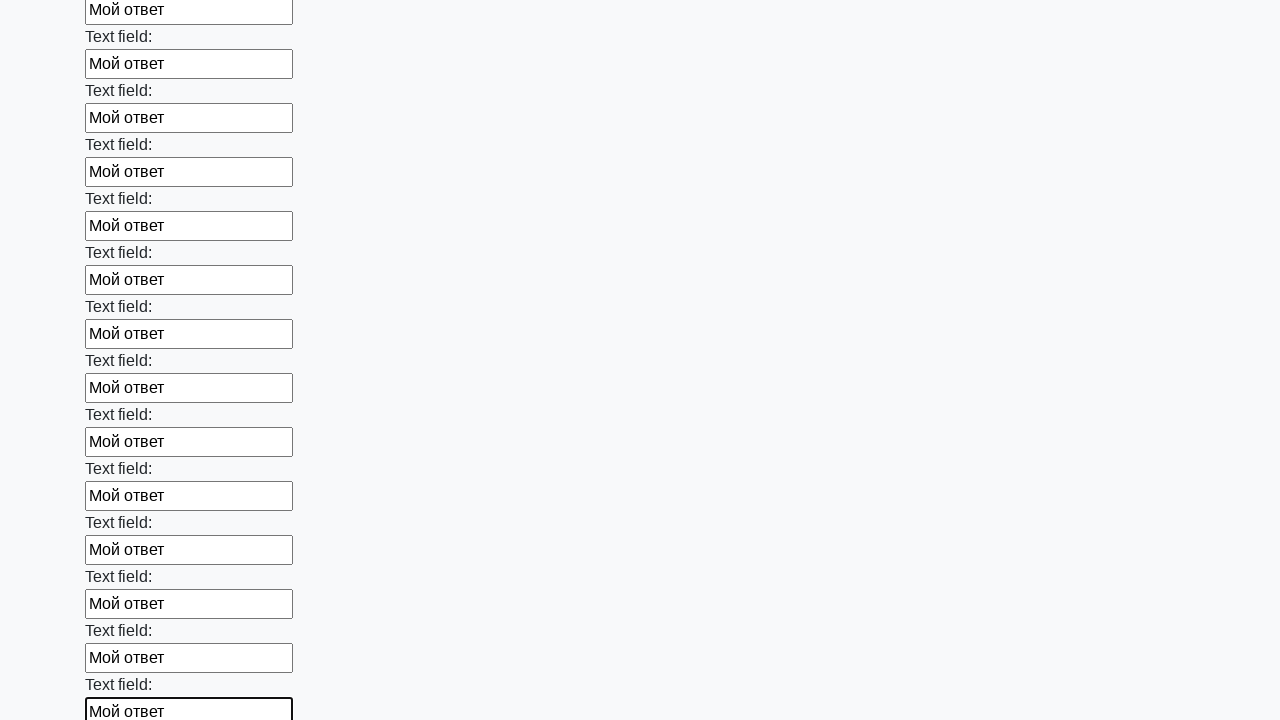

Filled input field with 'Мой ответ' on div > input >> nth=62
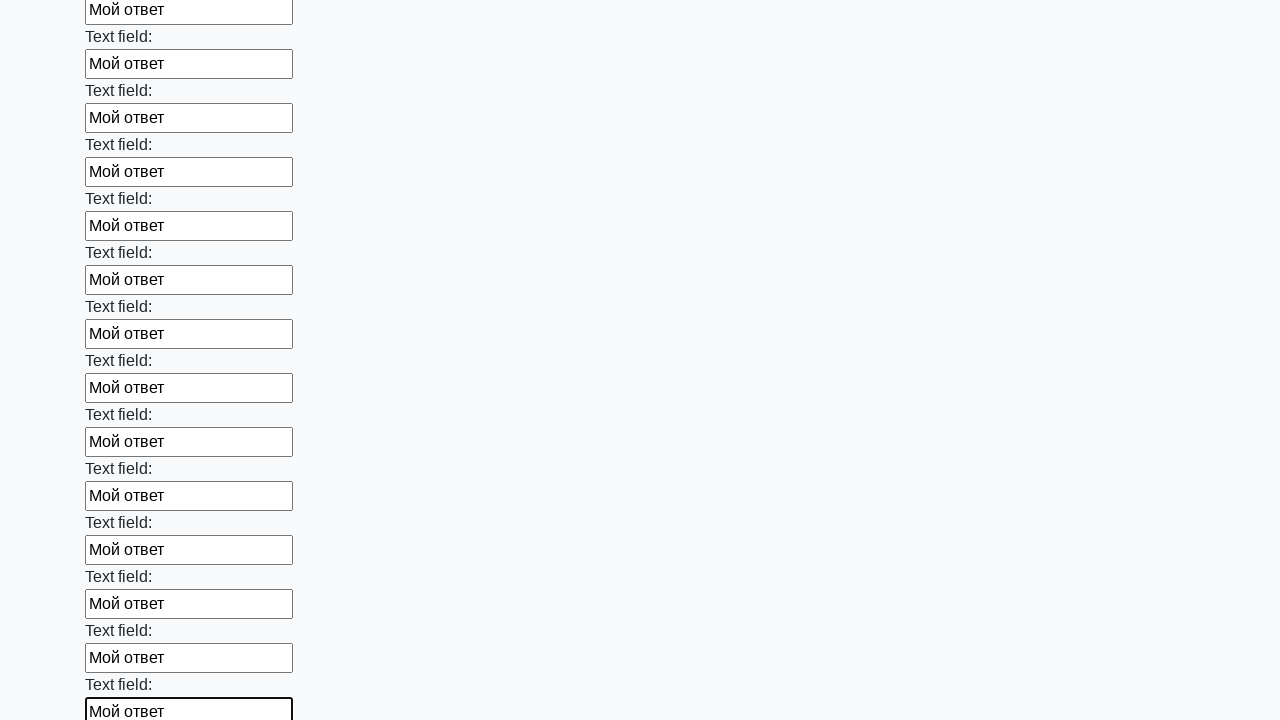

Filled input field with 'Мой ответ' on div > input >> nth=63
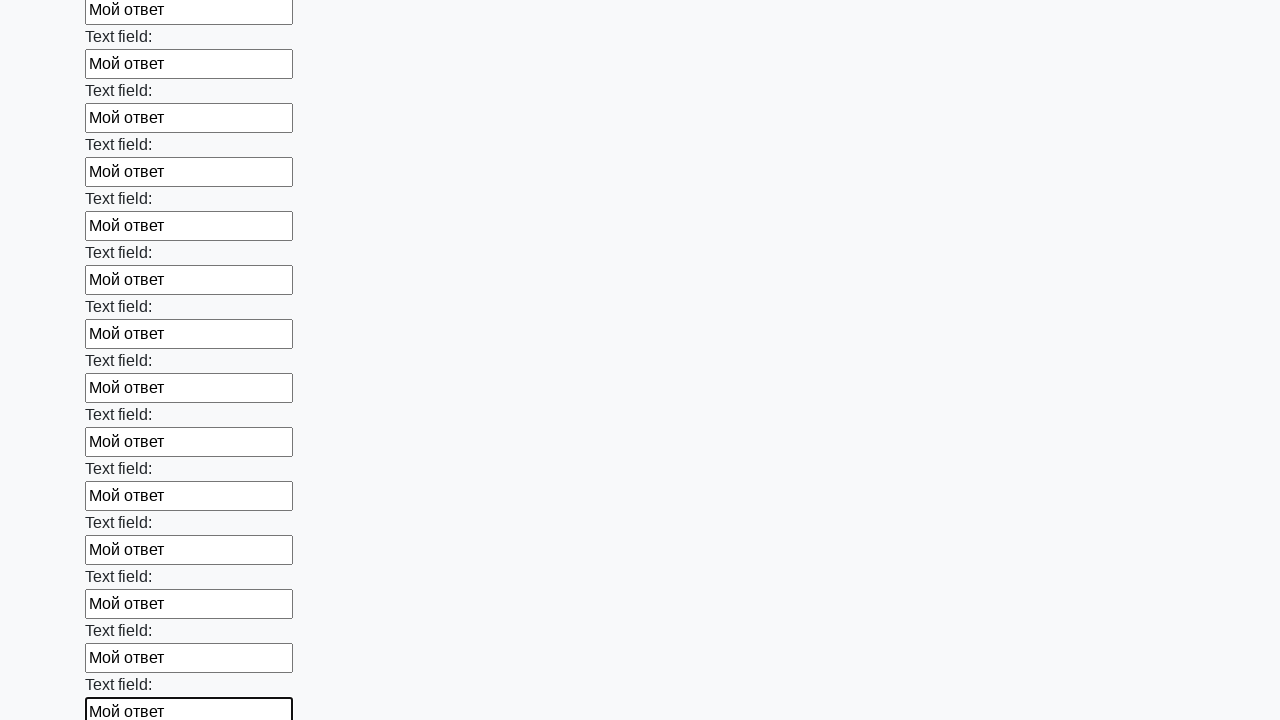

Filled input field with 'Мой ответ' on div > input >> nth=64
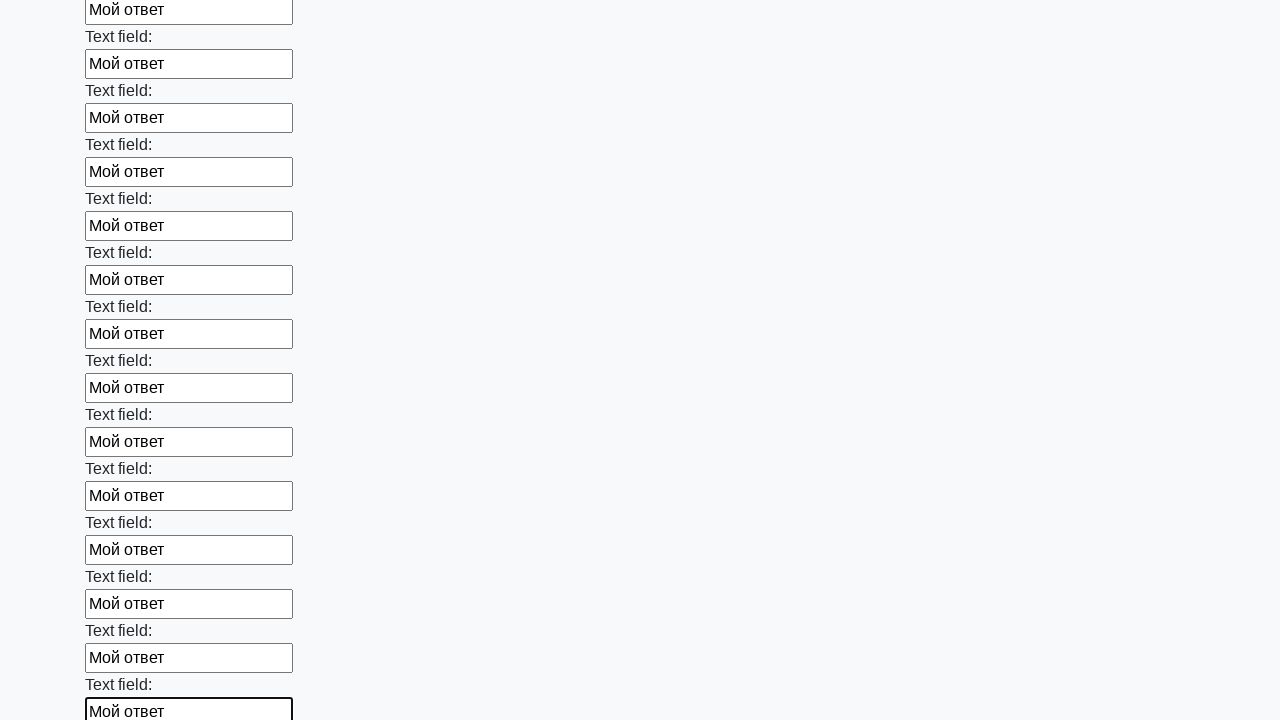

Filled input field with 'Мой ответ' on div > input >> nth=65
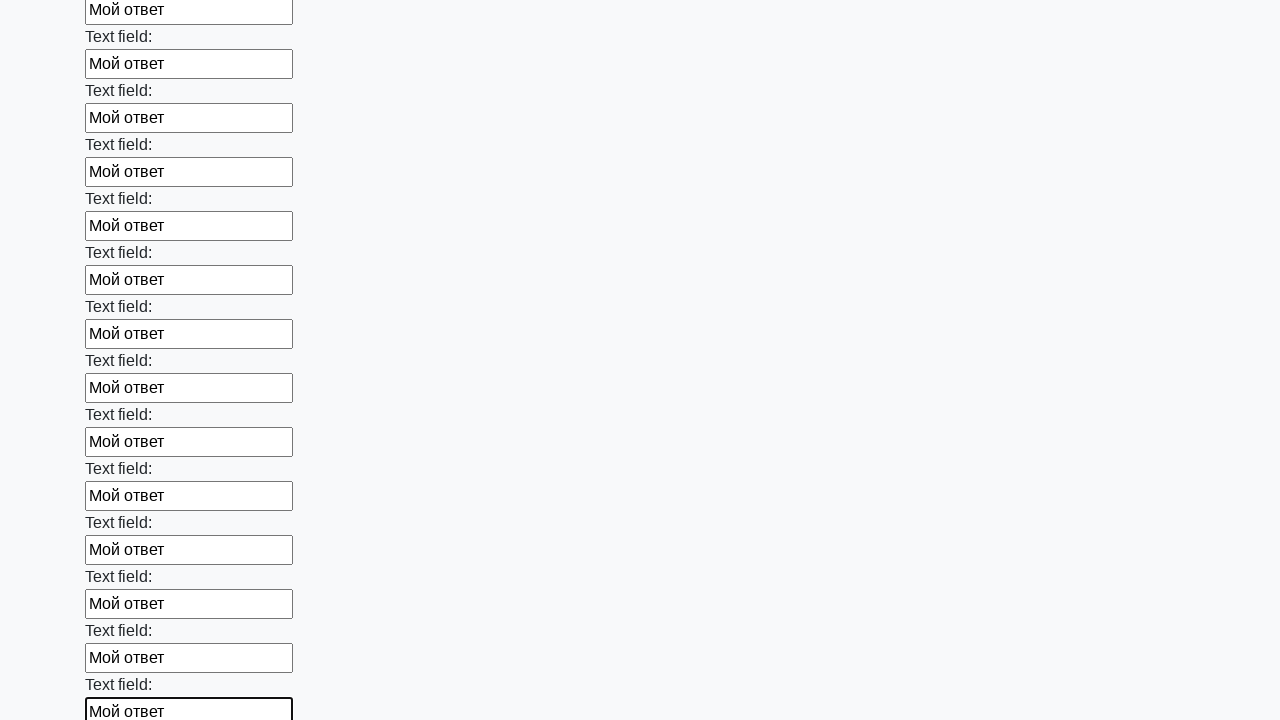

Filled input field with 'Мой ответ' on div > input >> nth=66
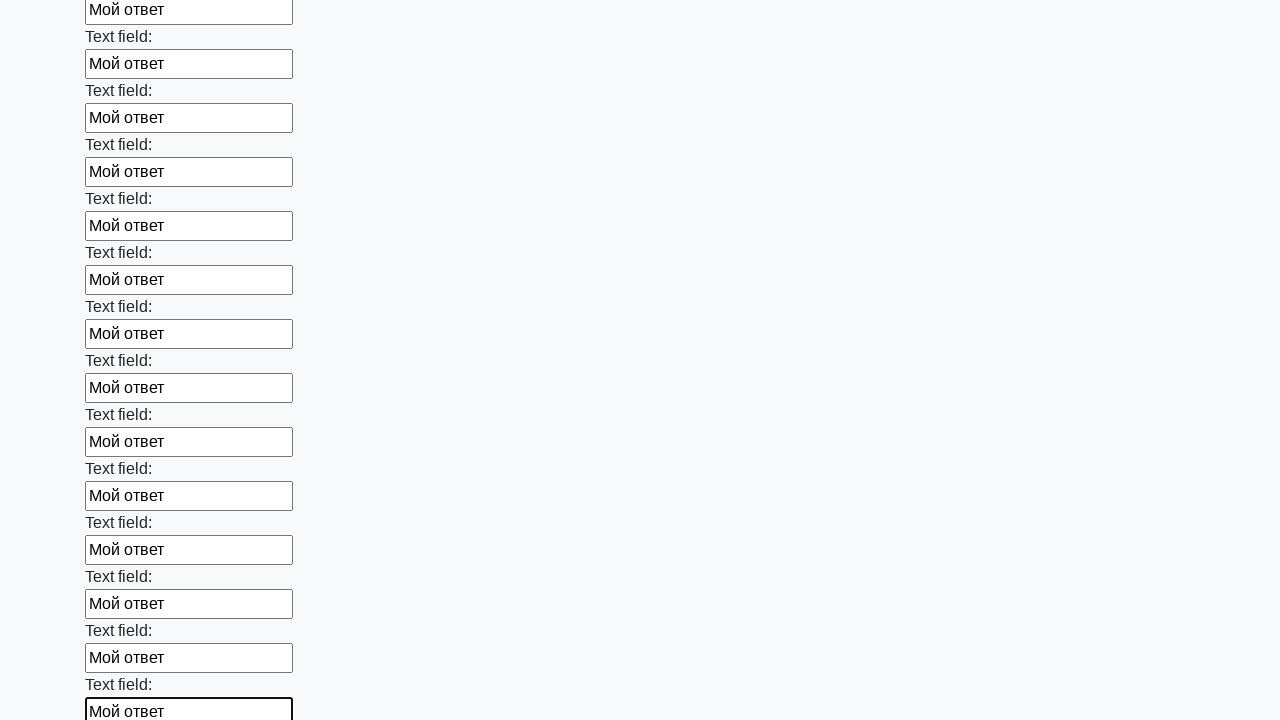

Filled input field with 'Мой ответ' on div > input >> nth=67
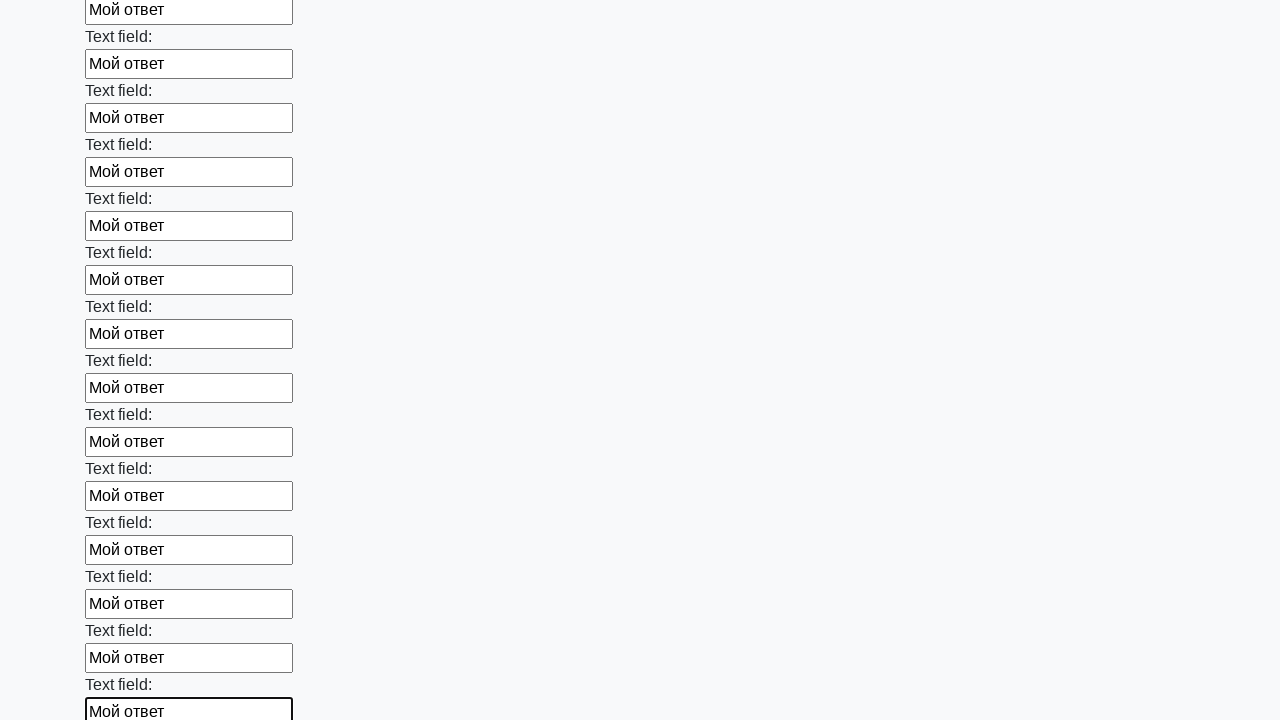

Filled input field with 'Мой ответ' on div > input >> nth=68
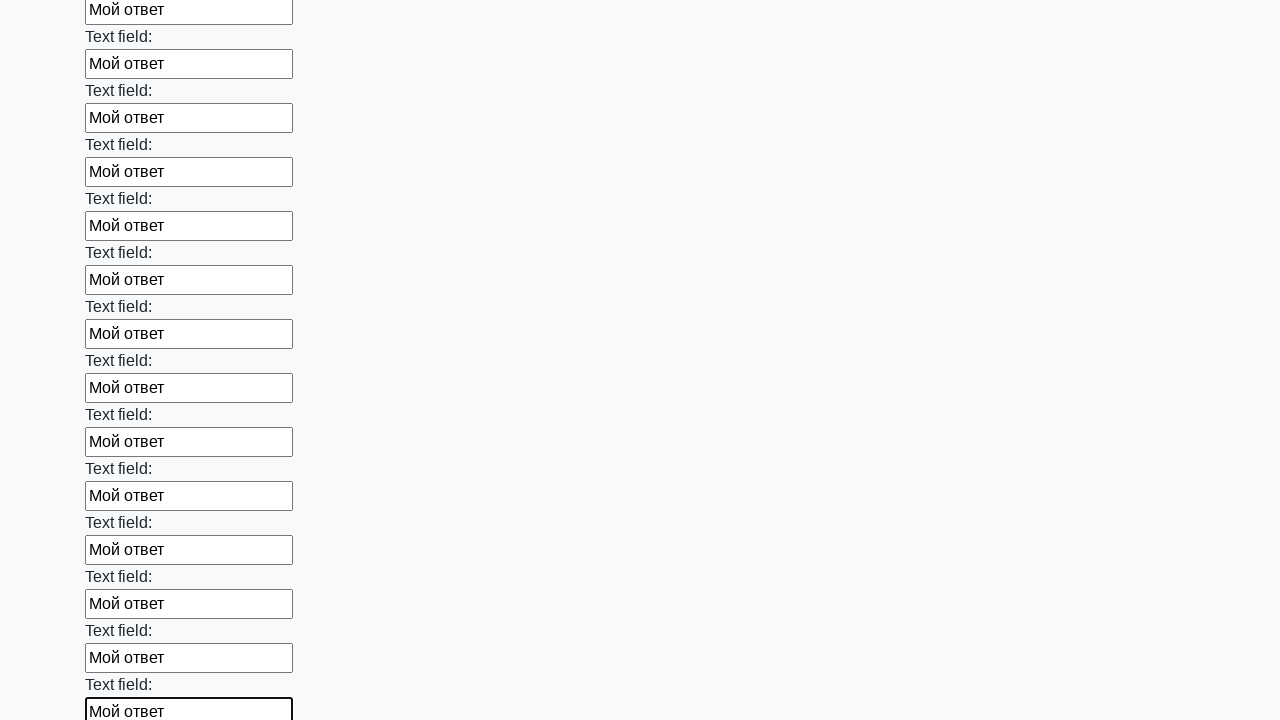

Filled input field with 'Мой ответ' on div > input >> nth=69
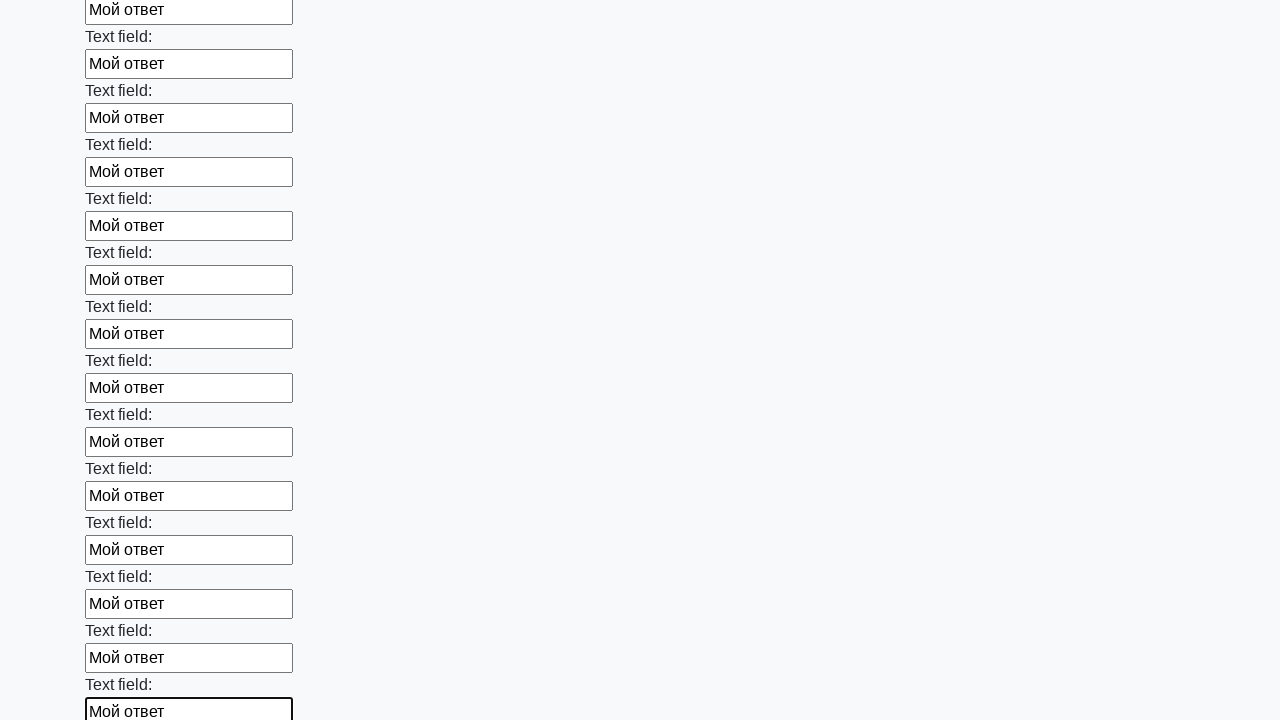

Filled input field with 'Мой ответ' on div > input >> nth=70
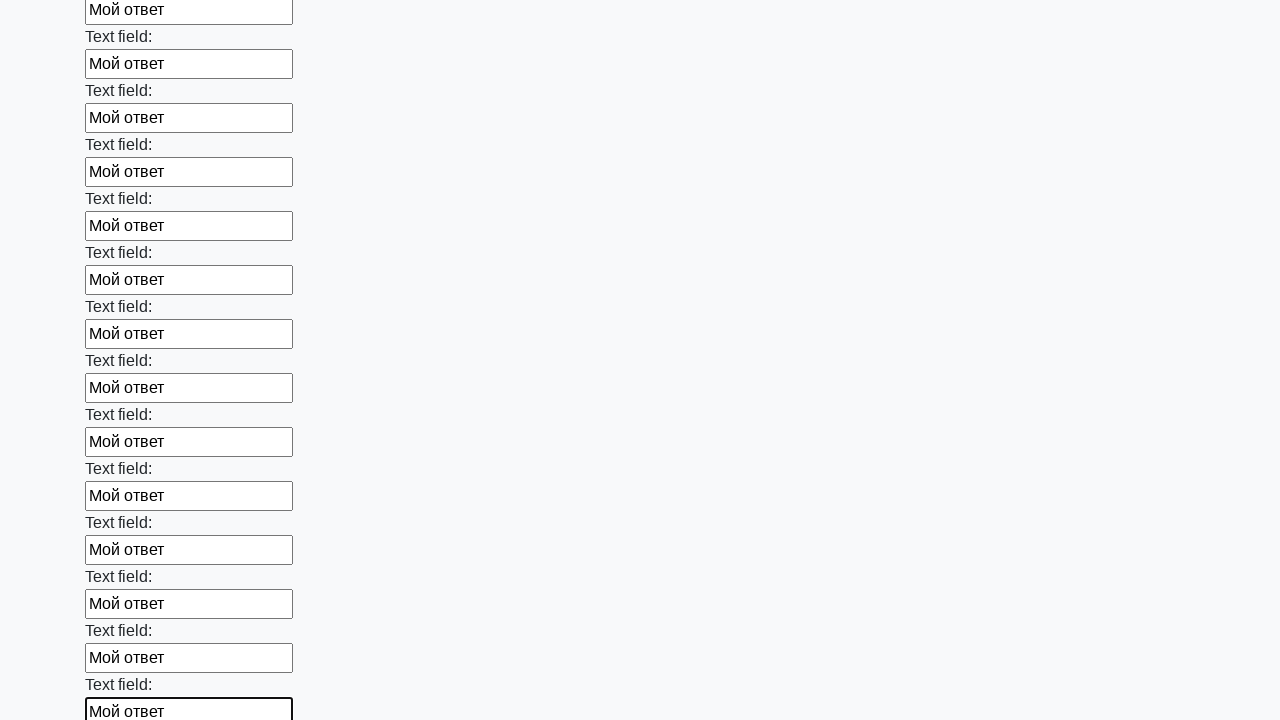

Filled input field with 'Мой ответ' on div > input >> nth=71
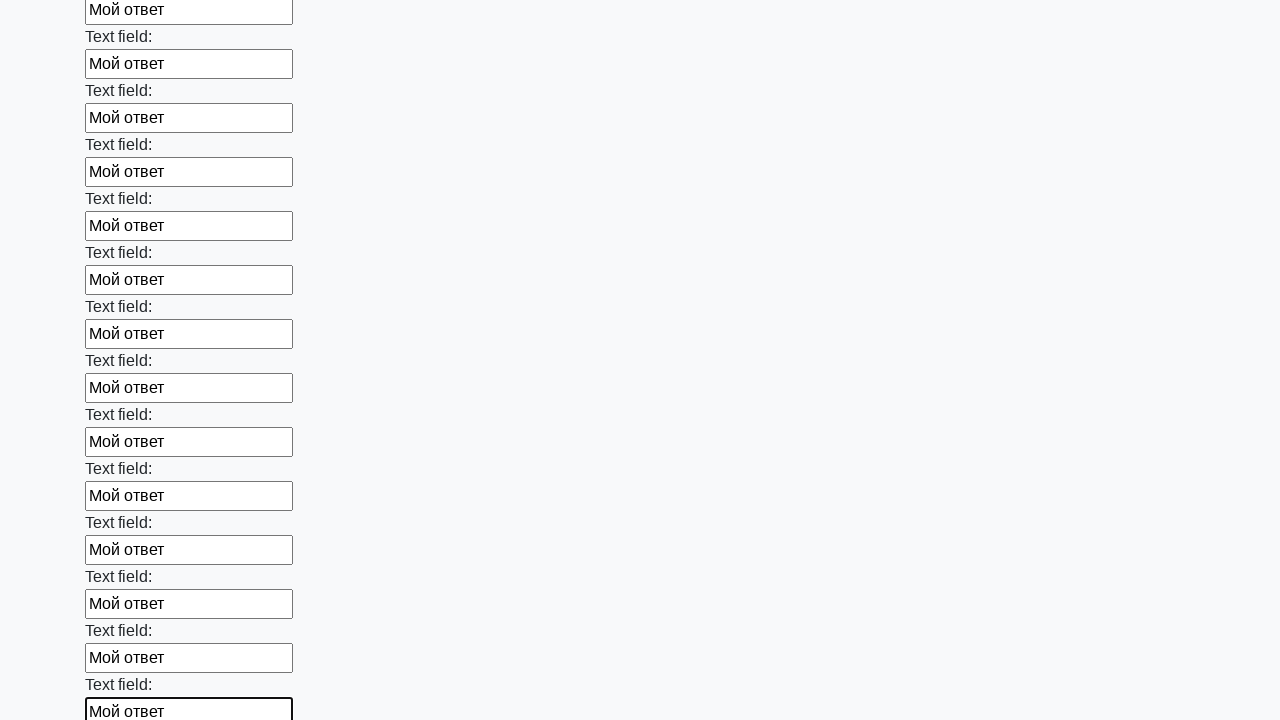

Filled input field with 'Мой ответ' on div > input >> nth=72
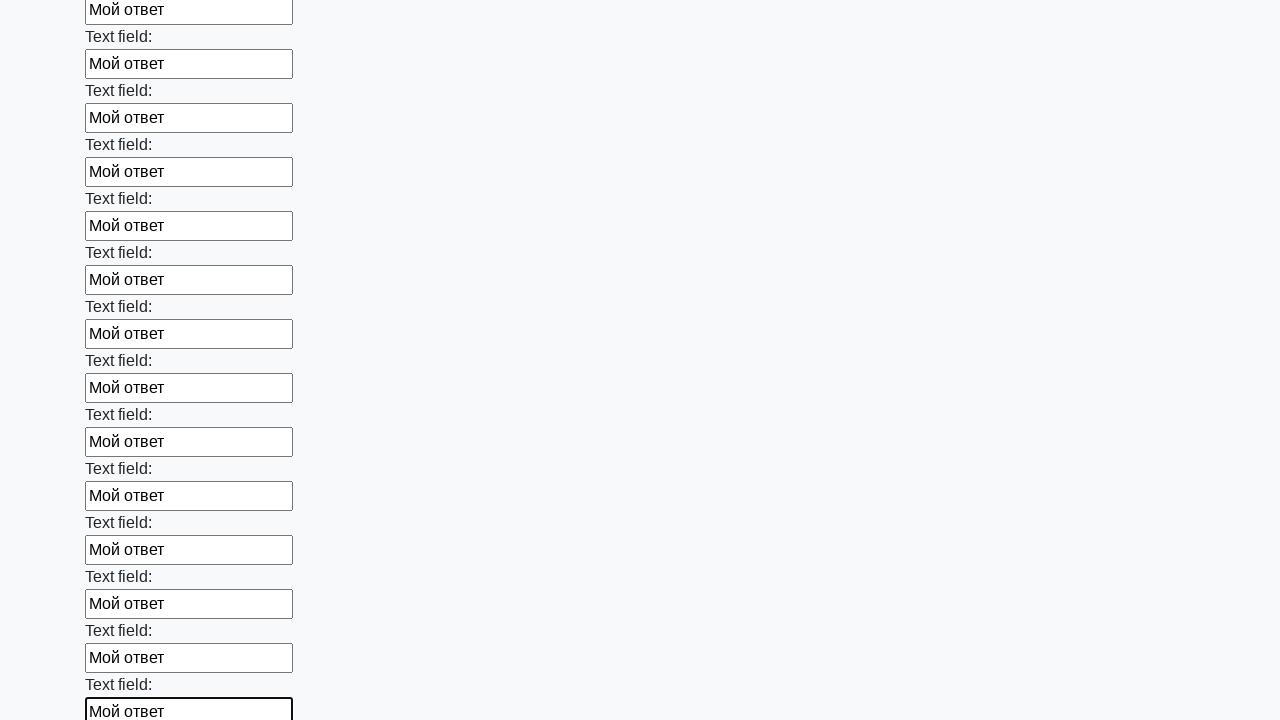

Filled input field with 'Мой ответ' on div > input >> nth=73
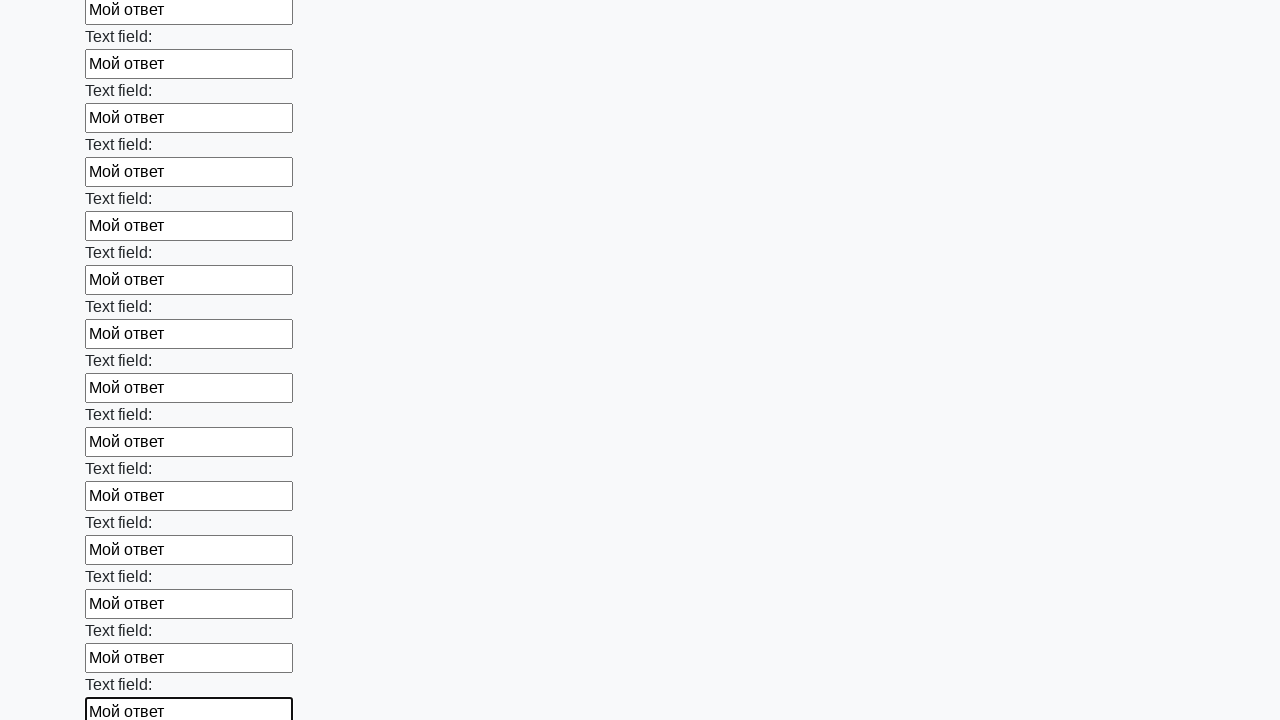

Filled input field with 'Мой ответ' on div > input >> nth=74
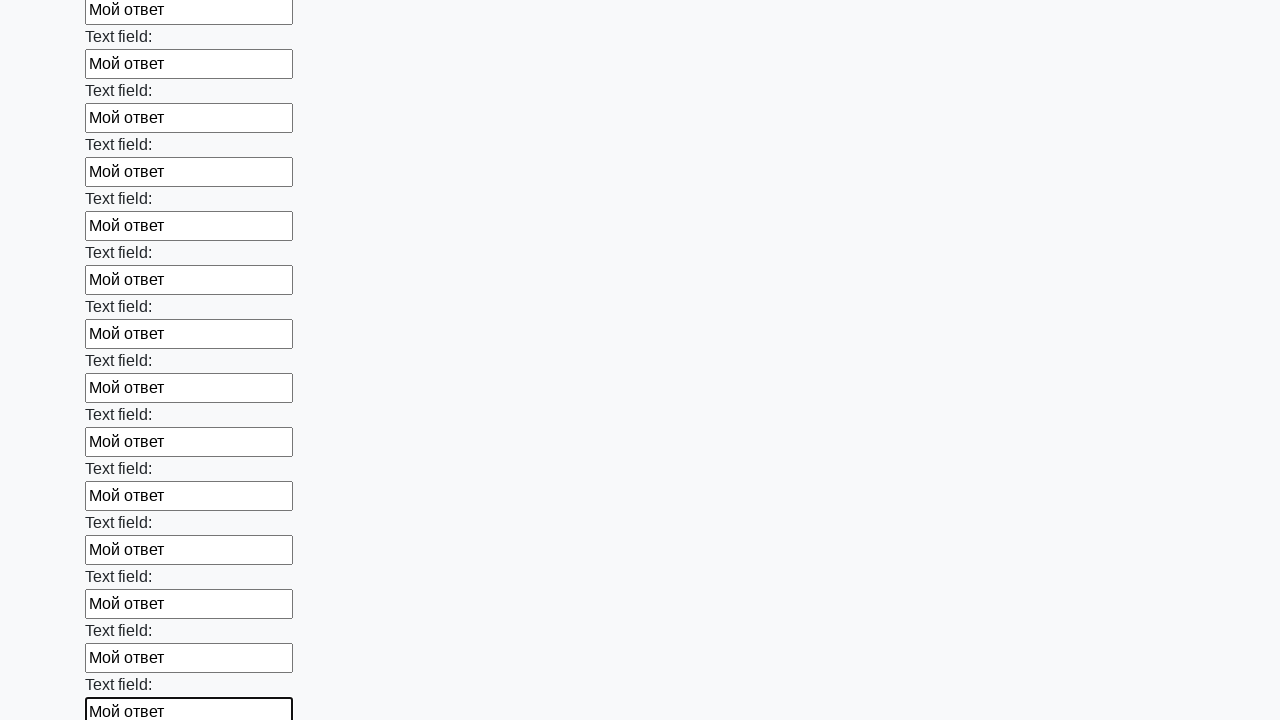

Filled input field with 'Мой ответ' on div > input >> nth=75
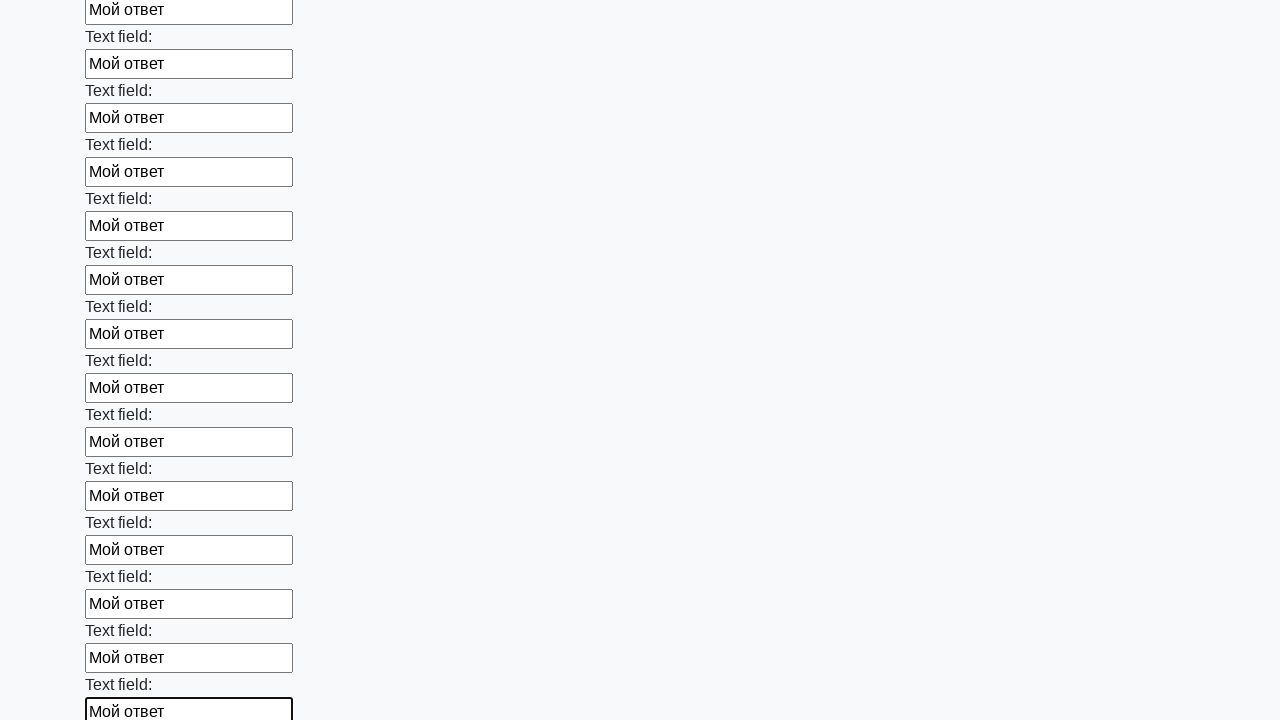

Filled input field with 'Мой ответ' on div > input >> nth=76
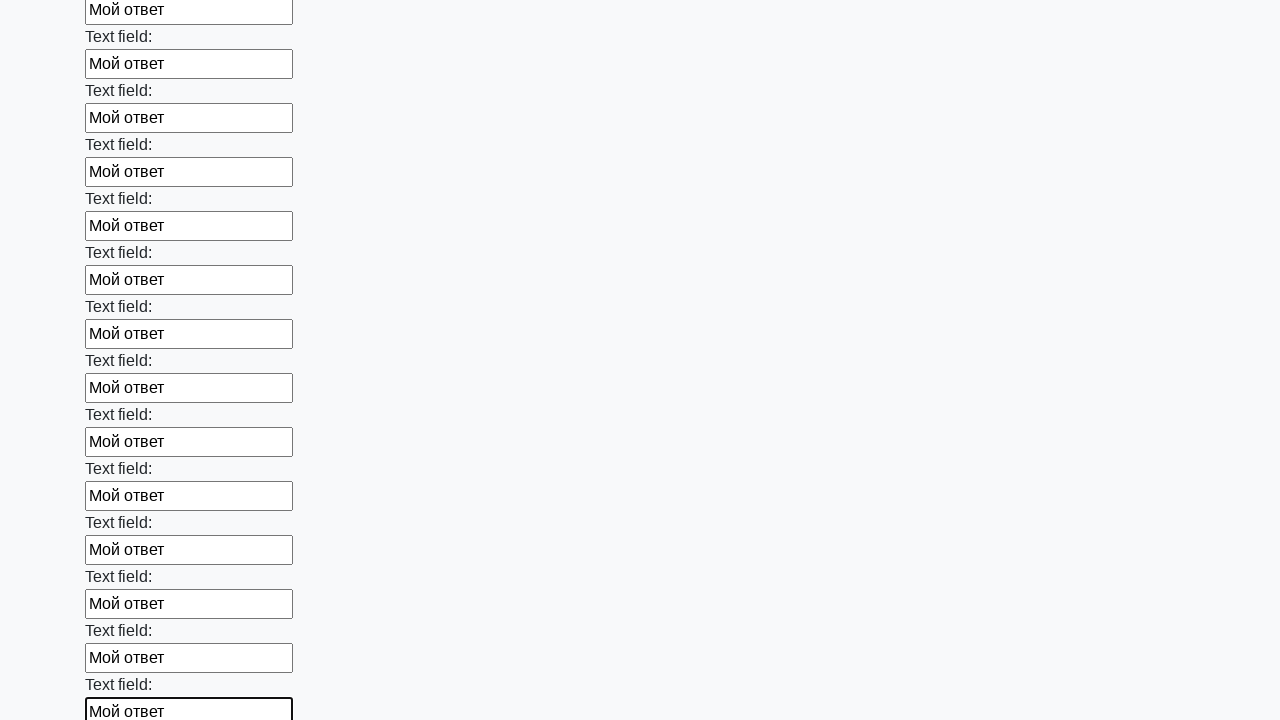

Filled input field with 'Мой ответ' on div > input >> nth=77
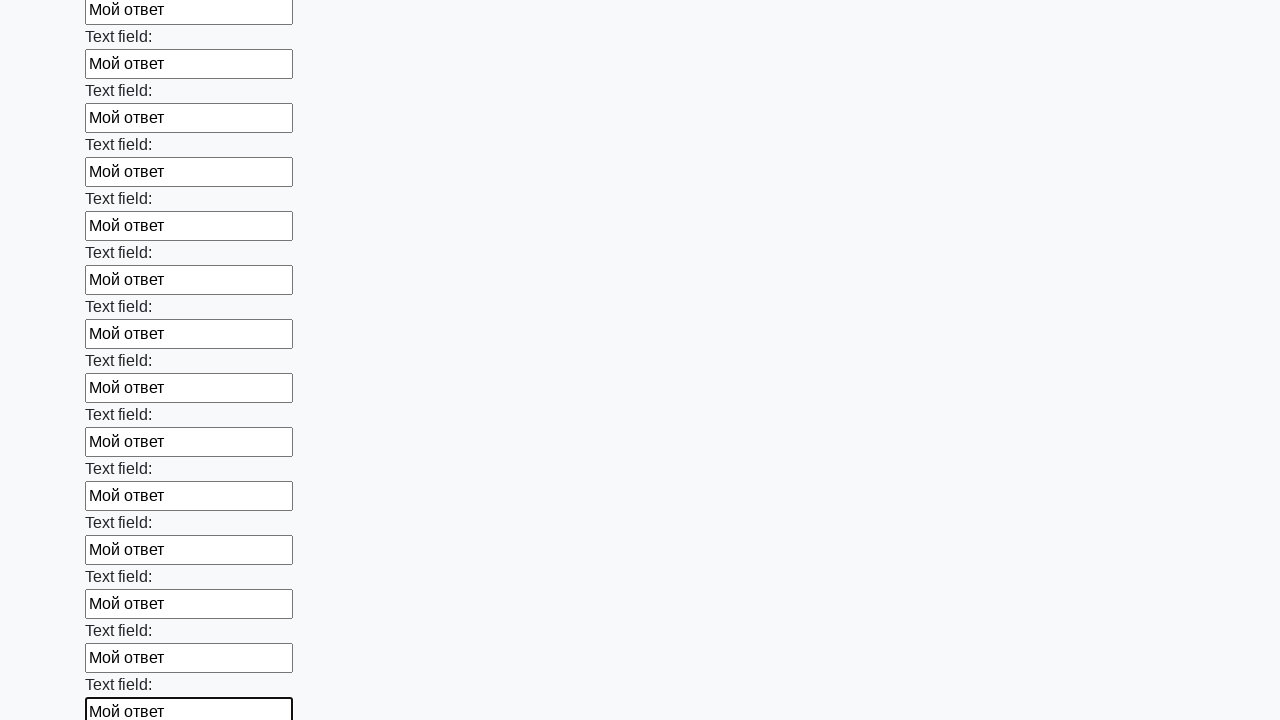

Filled input field with 'Мой ответ' on div > input >> nth=78
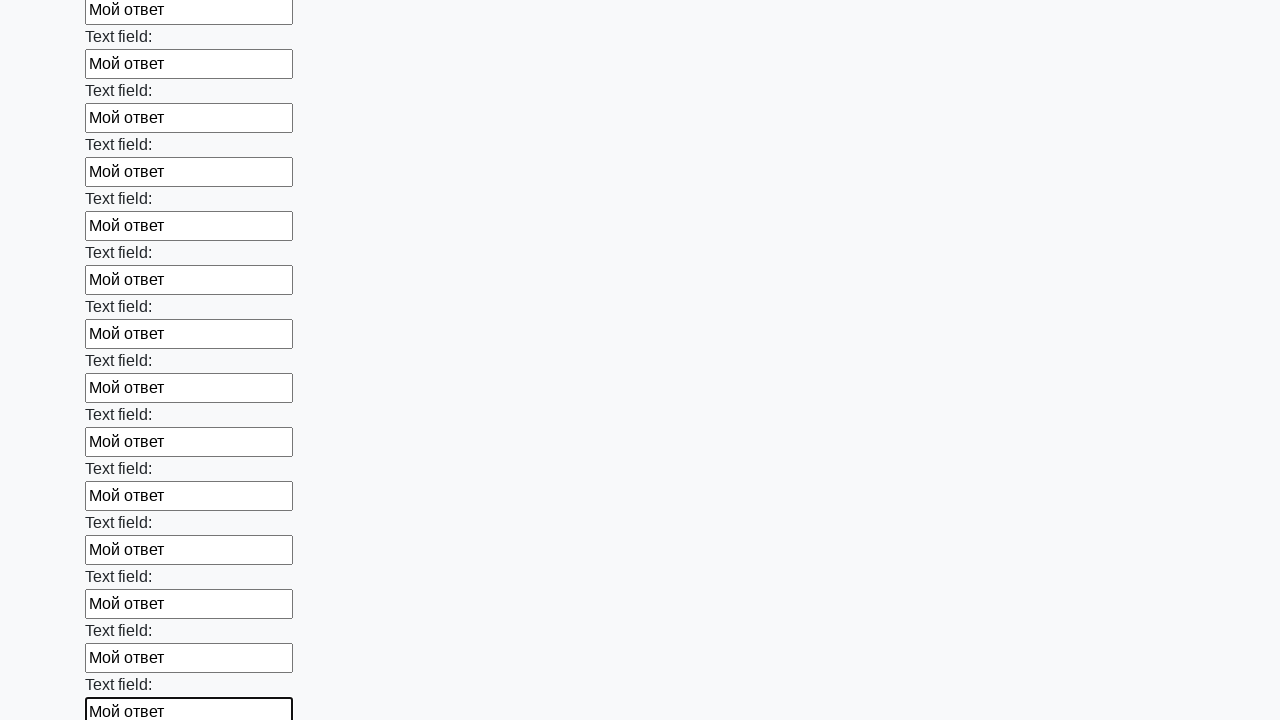

Filled input field with 'Мой ответ' on div > input >> nth=79
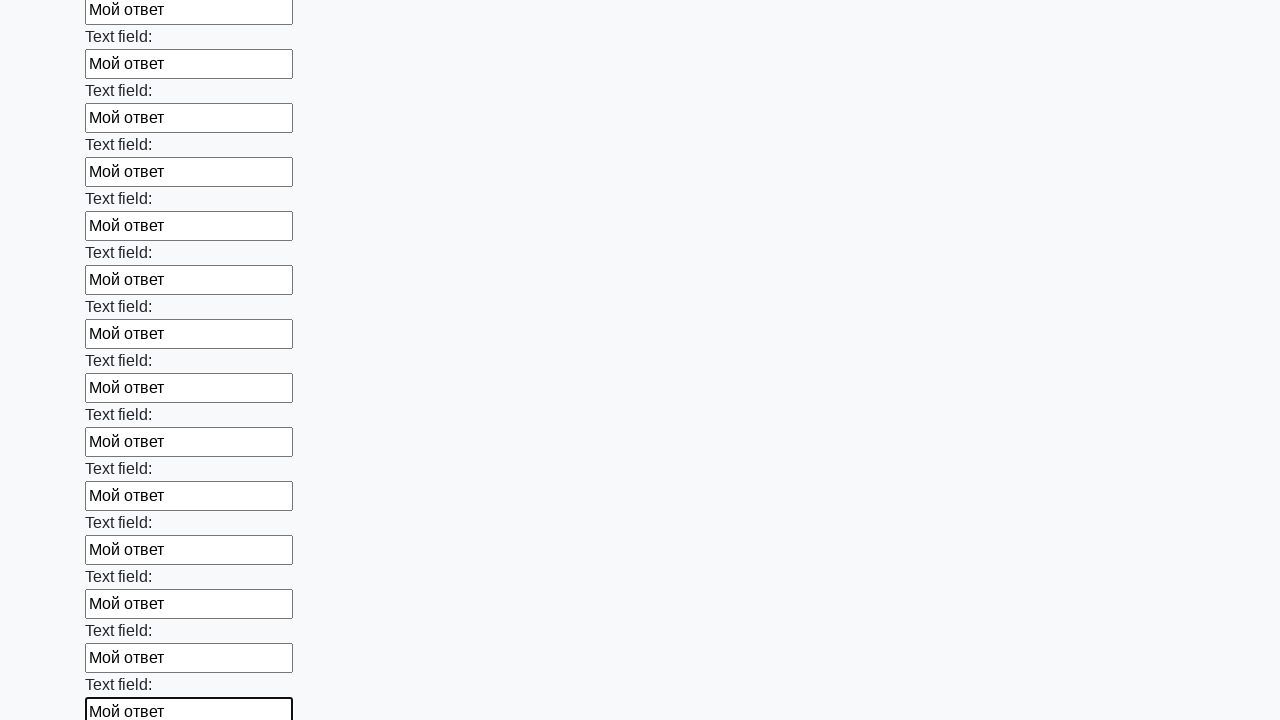

Filled input field with 'Мой ответ' on div > input >> nth=80
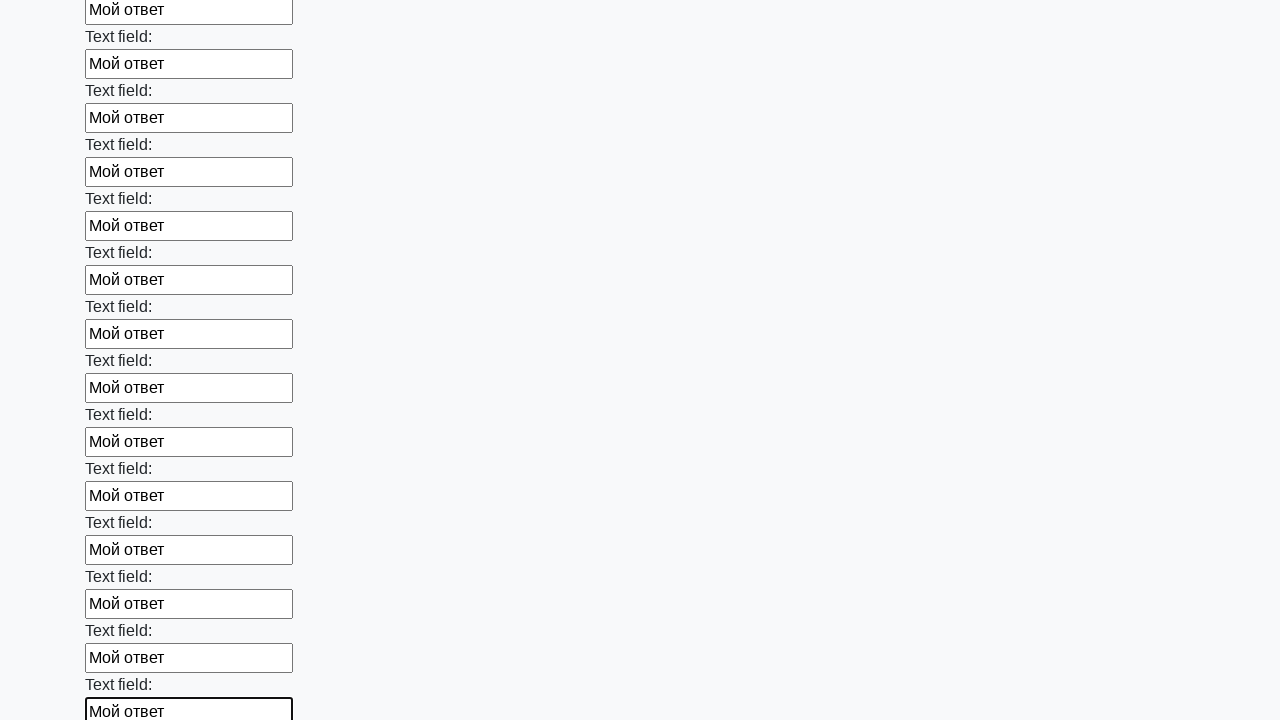

Filled input field with 'Мой ответ' on div > input >> nth=81
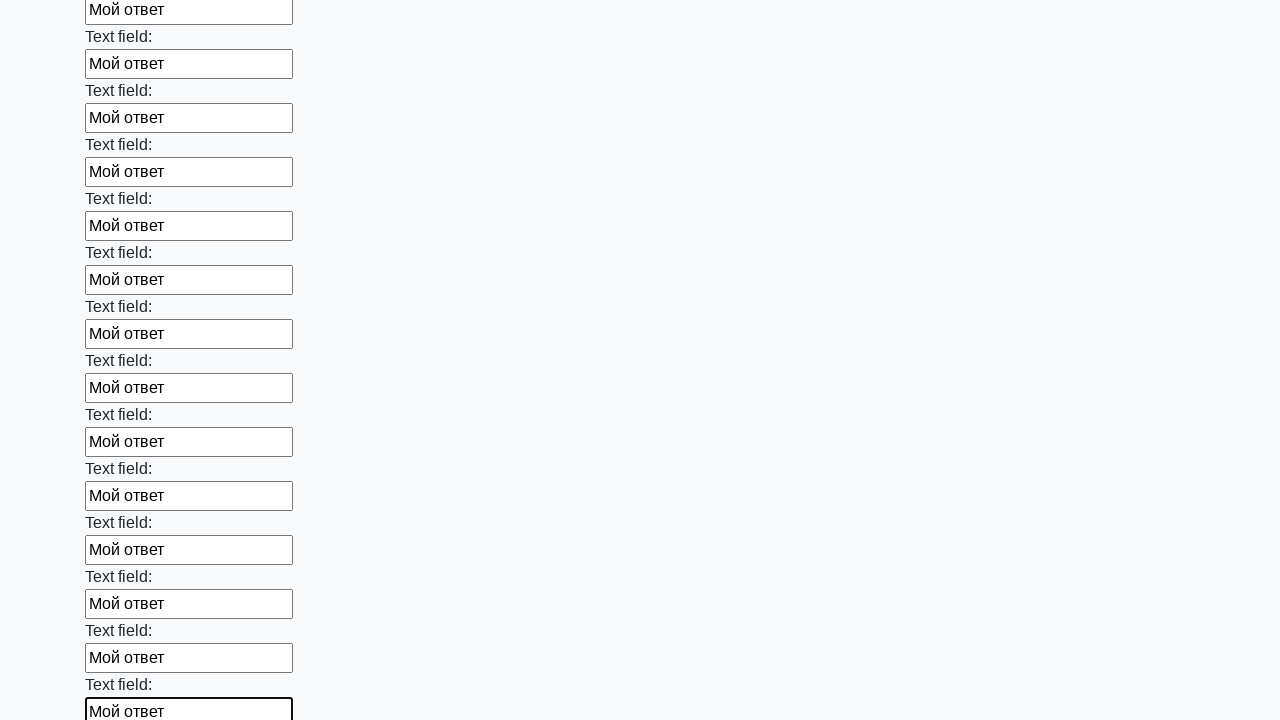

Filled input field with 'Мой ответ' on div > input >> nth=82
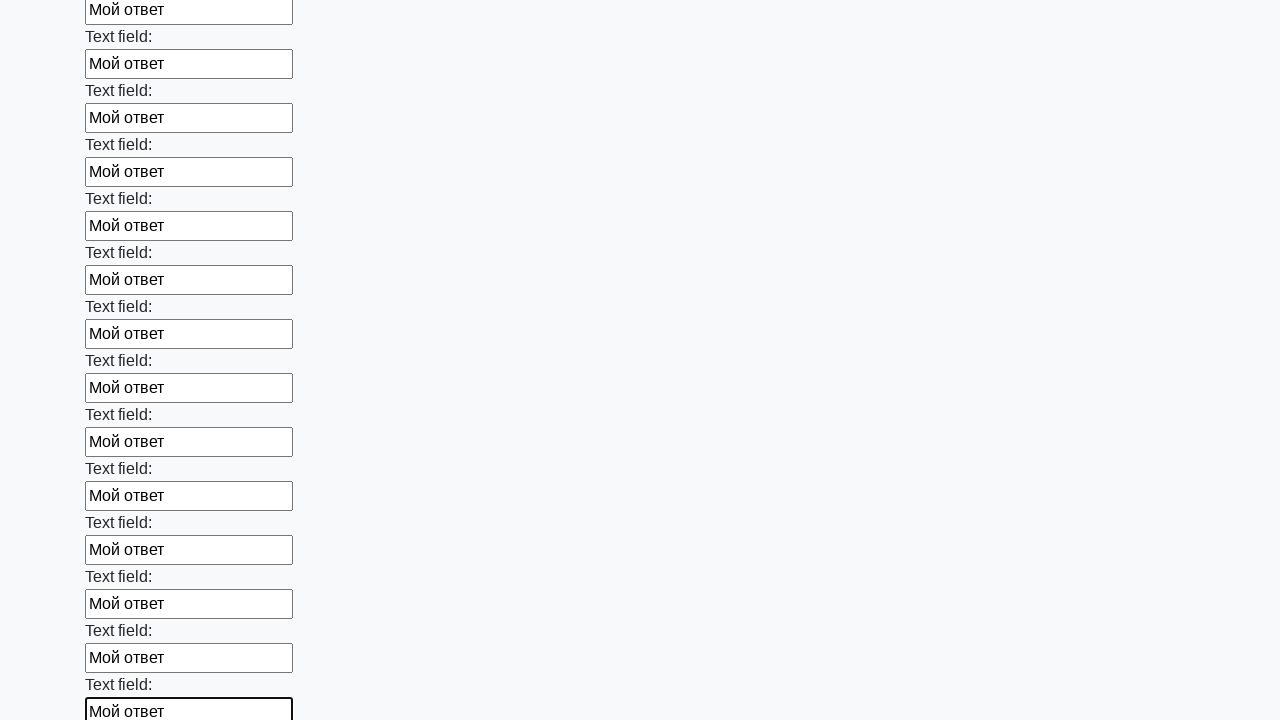

Filled input field with 'Мой ответ' on div > input >> nth=83
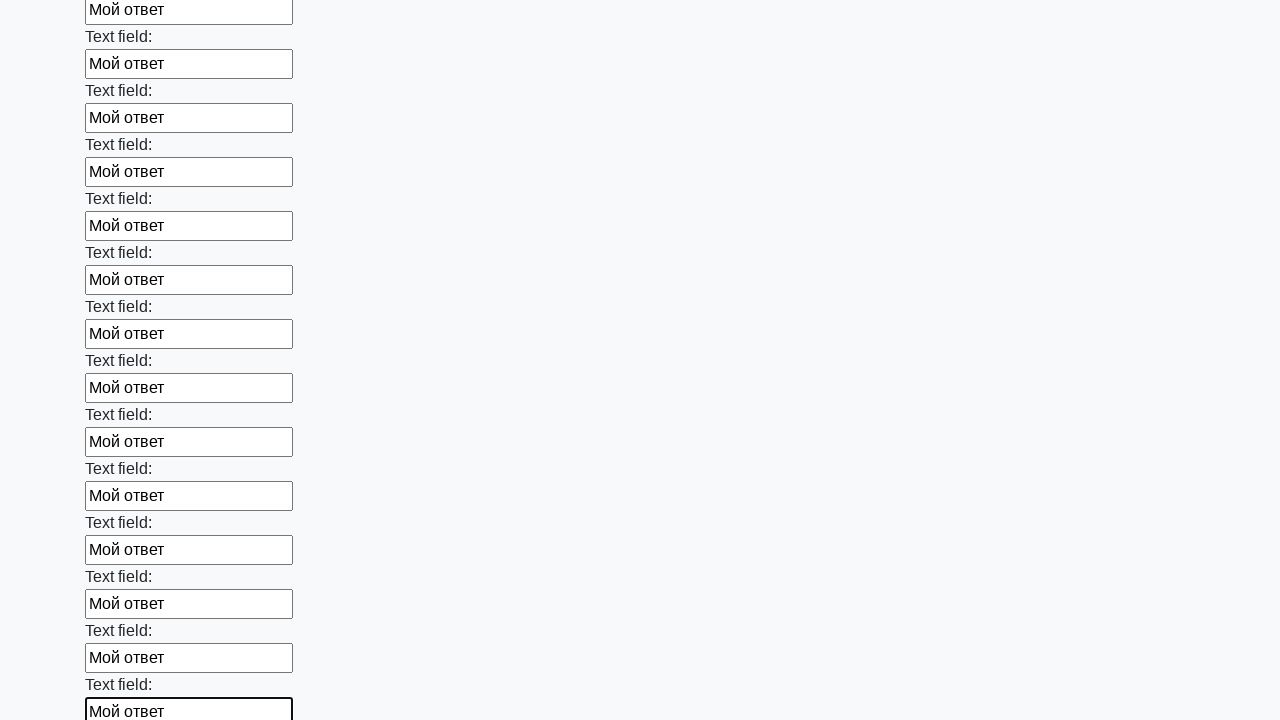

Filled input field with 'Мой ответ' on div > input >> nth=84
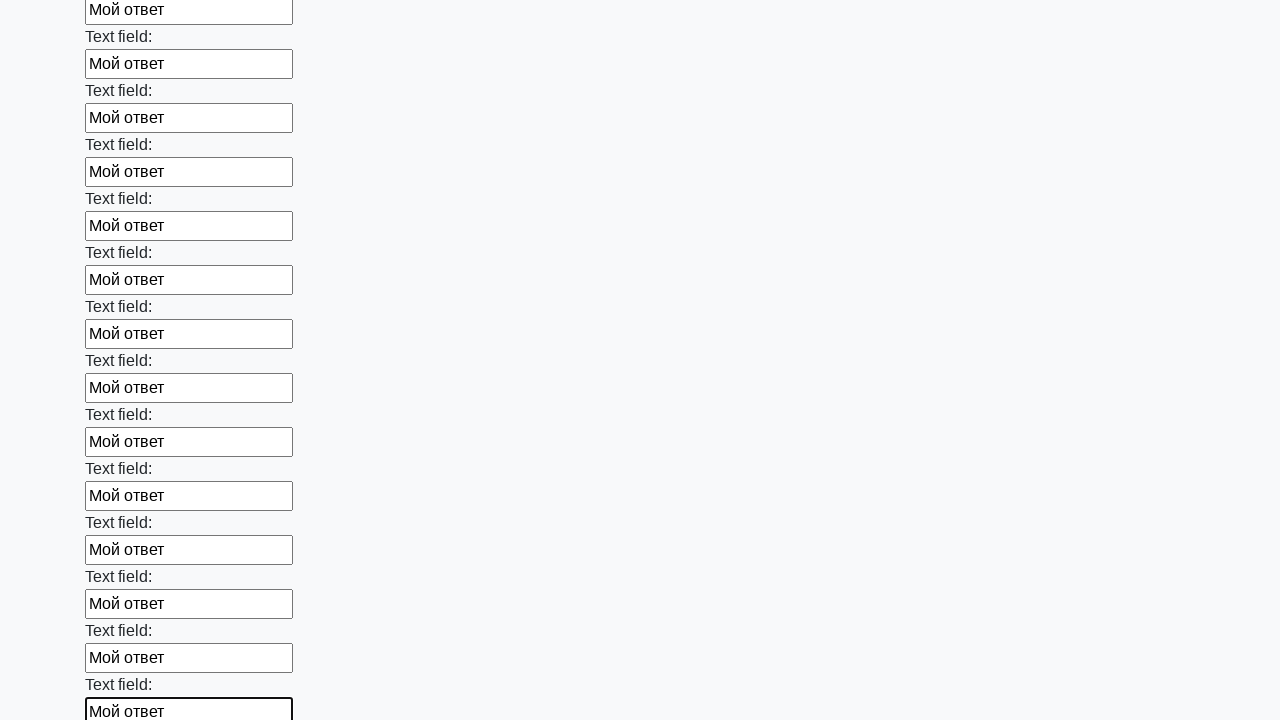

Filled input field with 'Мой ответ' on div > input >> nth=85
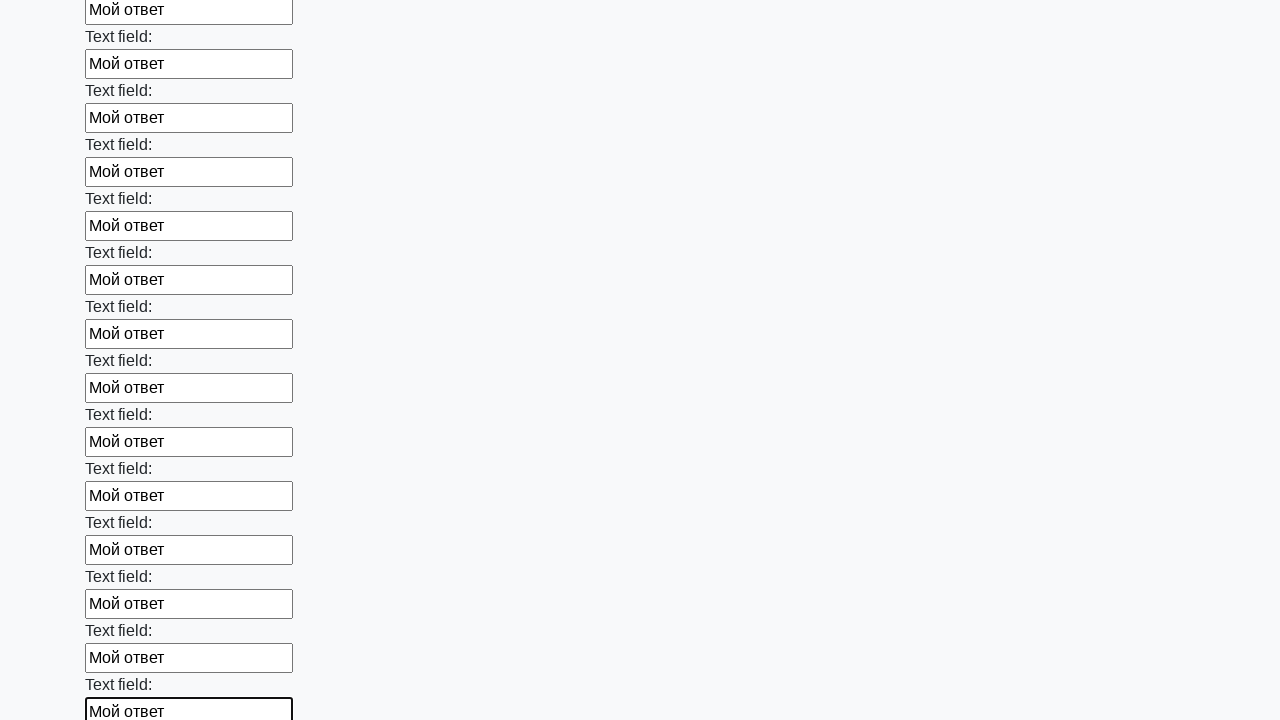

Filled input field with 'Мой ответ' on div > input >> nth=86
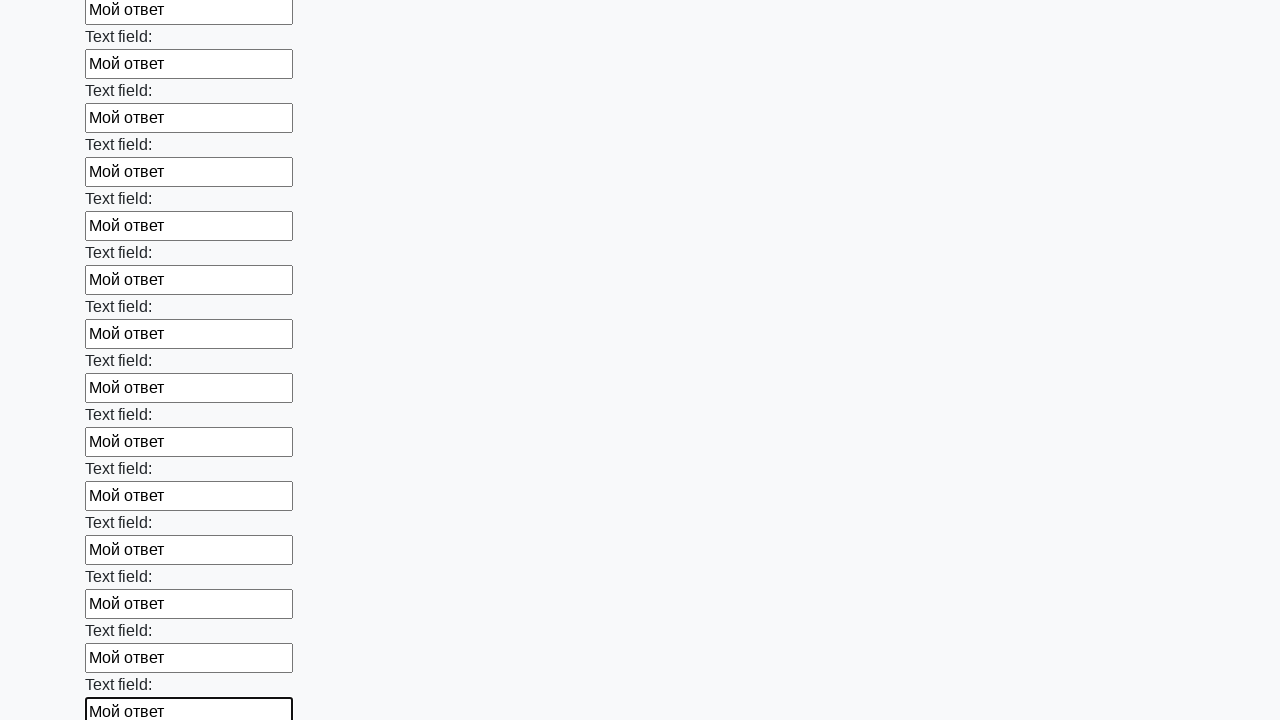

Filled input field with 'Мой ответ' on div > input >> nth=87
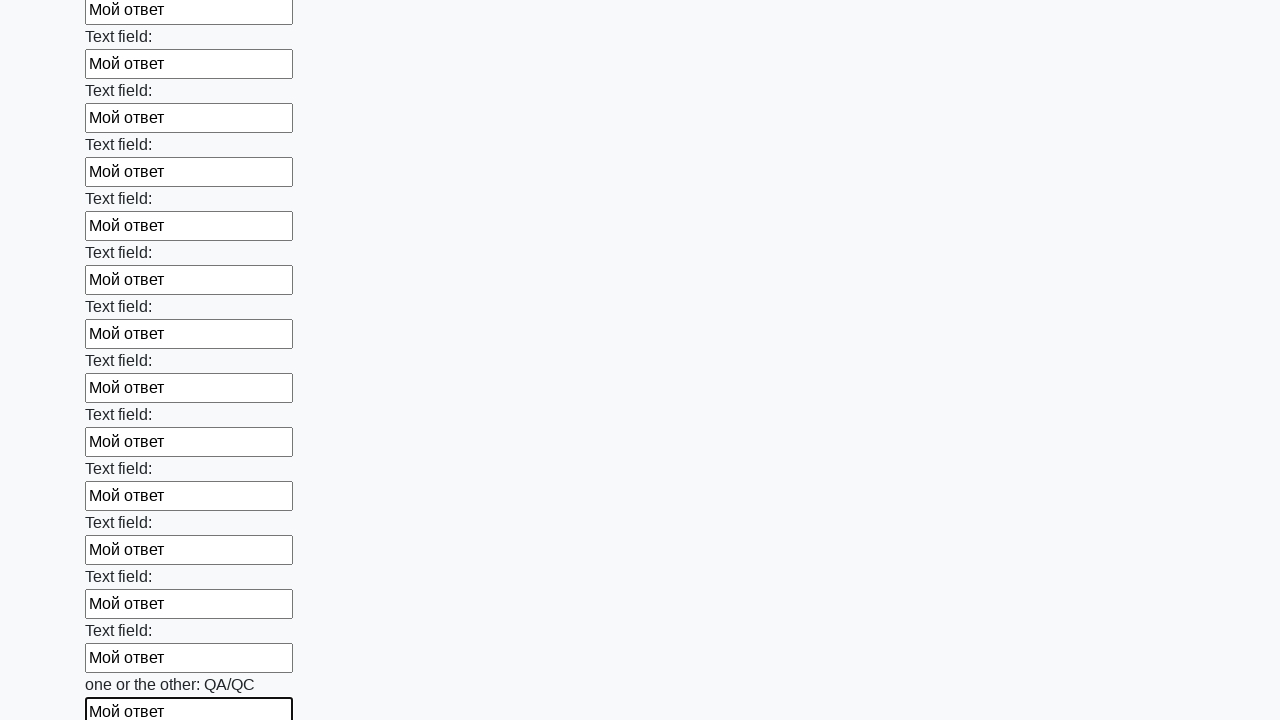

Filled input field with 'Мой ответ' on div > input >> nth=88
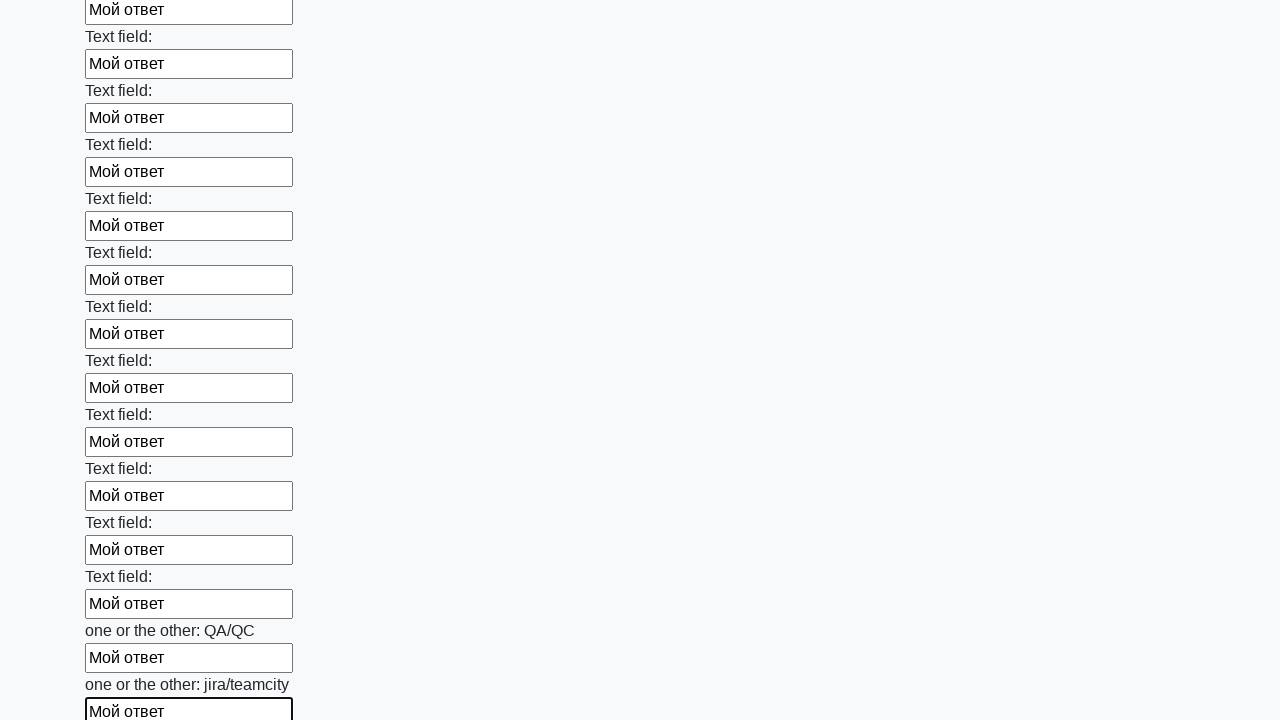

Filled input field with 'Мой ответ' on div > input >> nth=89
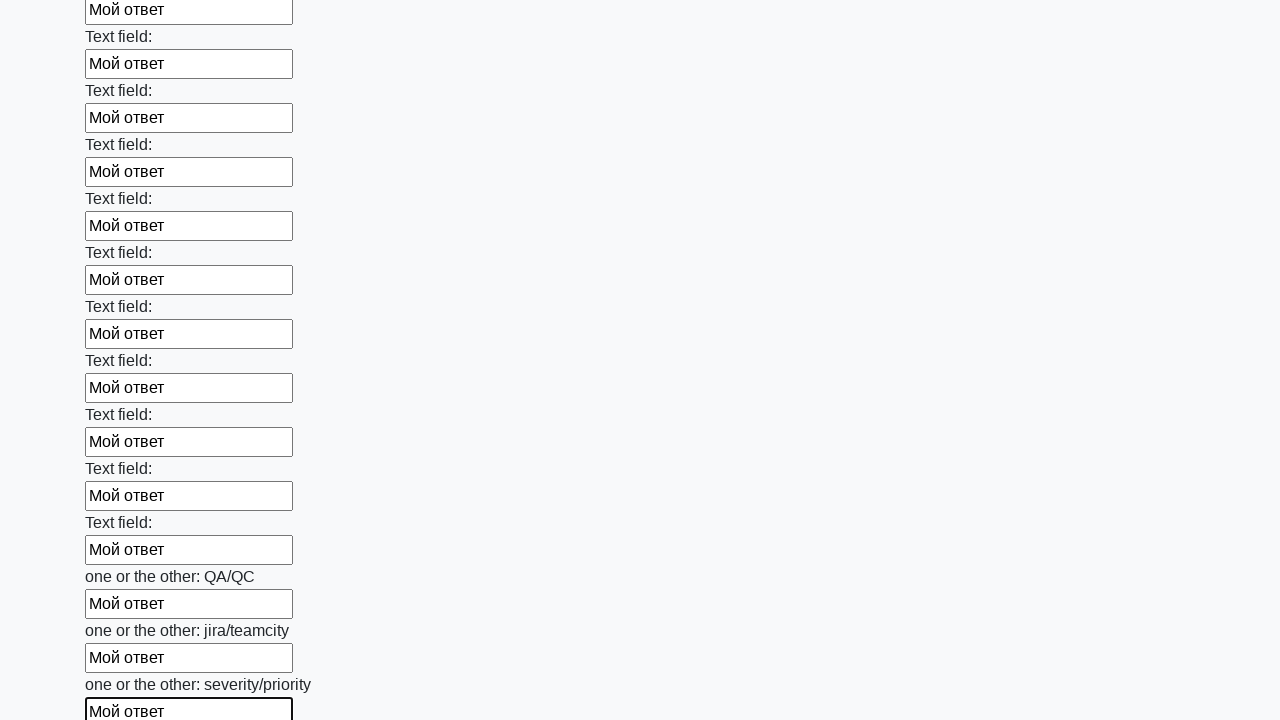

Filled input field with 'Мой ответ' on div > input >> nth=90
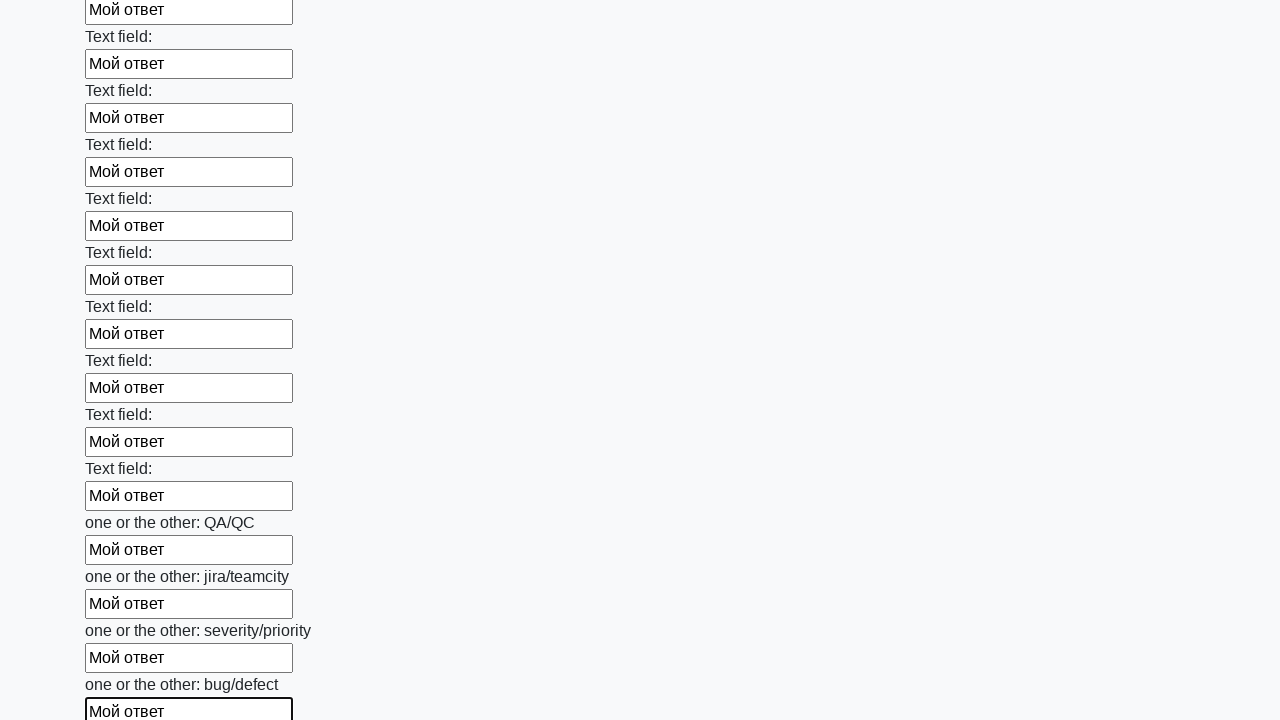

Filled input field with 'Мой ответ' on div > input >> nth=91
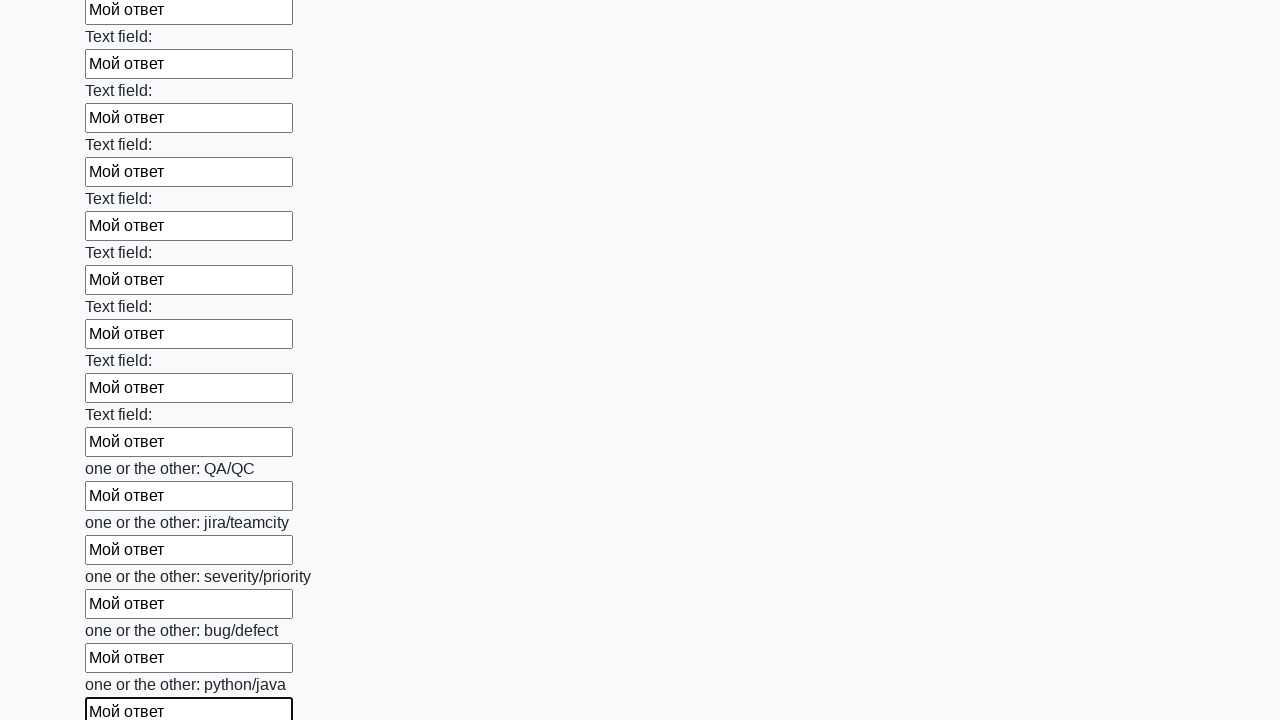

Filled input field with 'Мой ответ' on div > input >> nth=92
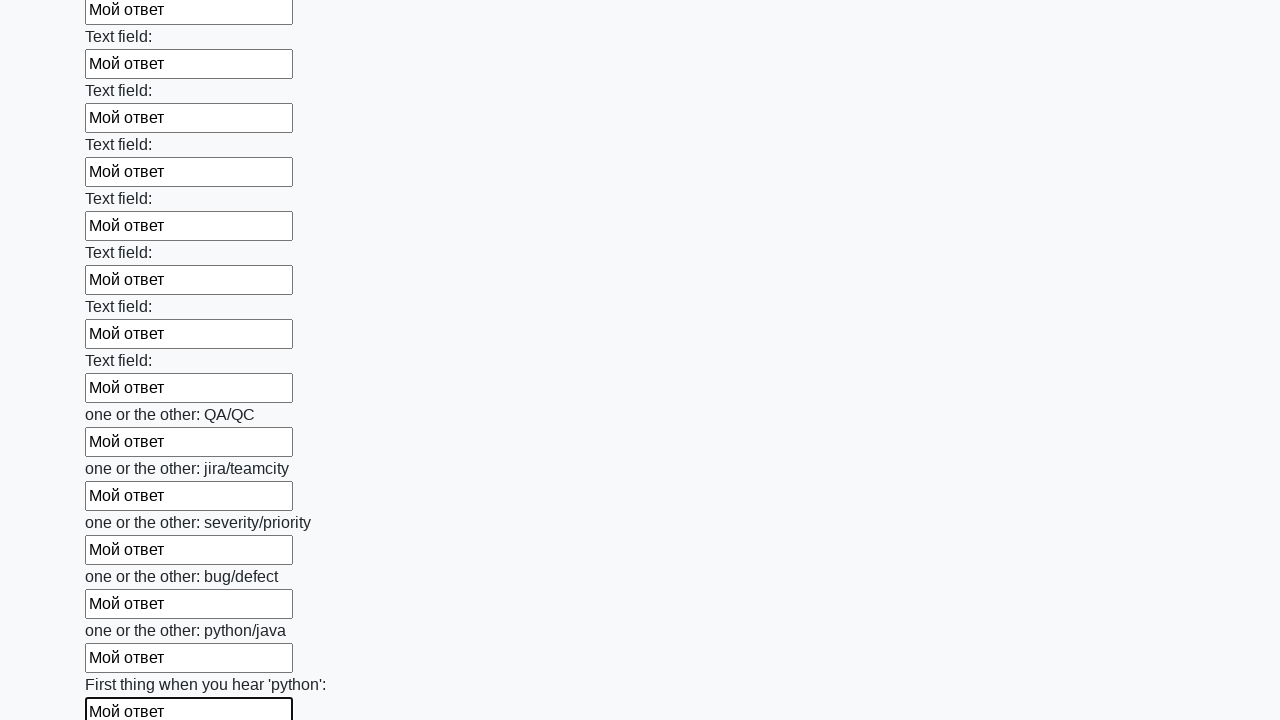

Filled input field with 'Мой ответ' on div > input >> nth=93
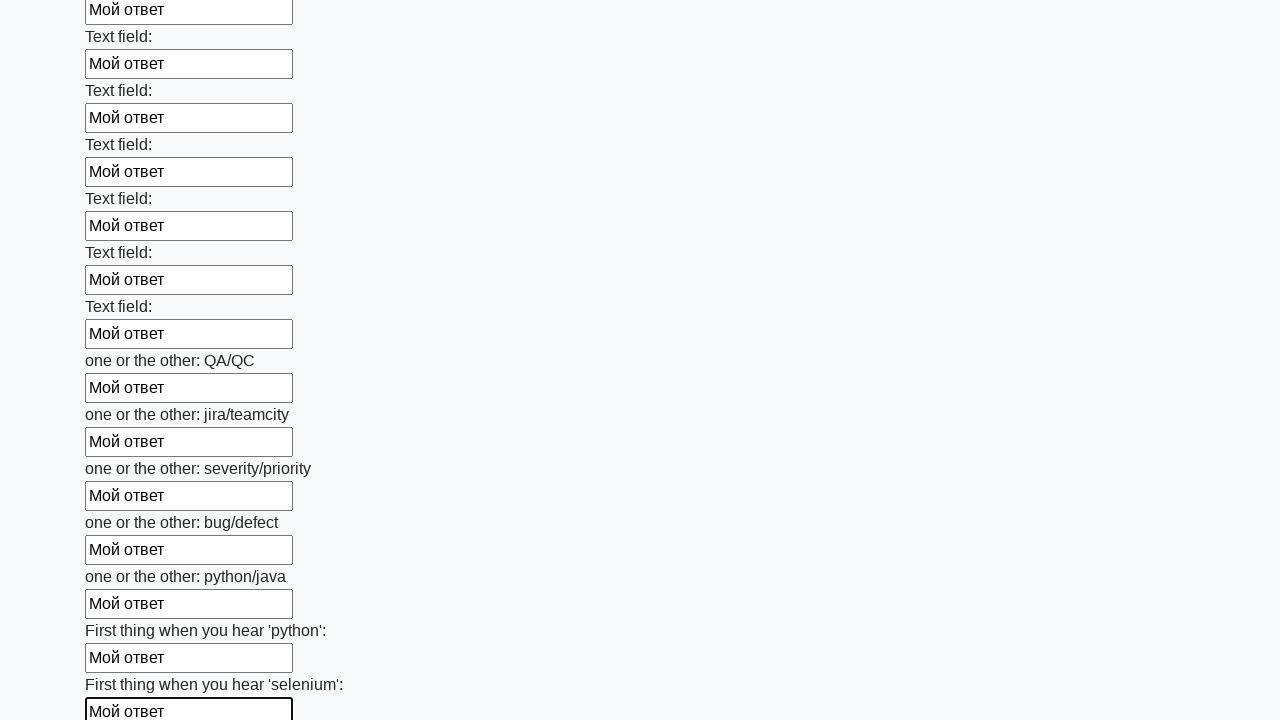

Filled input field with 'Мой ответ' on div > input >> nth=94
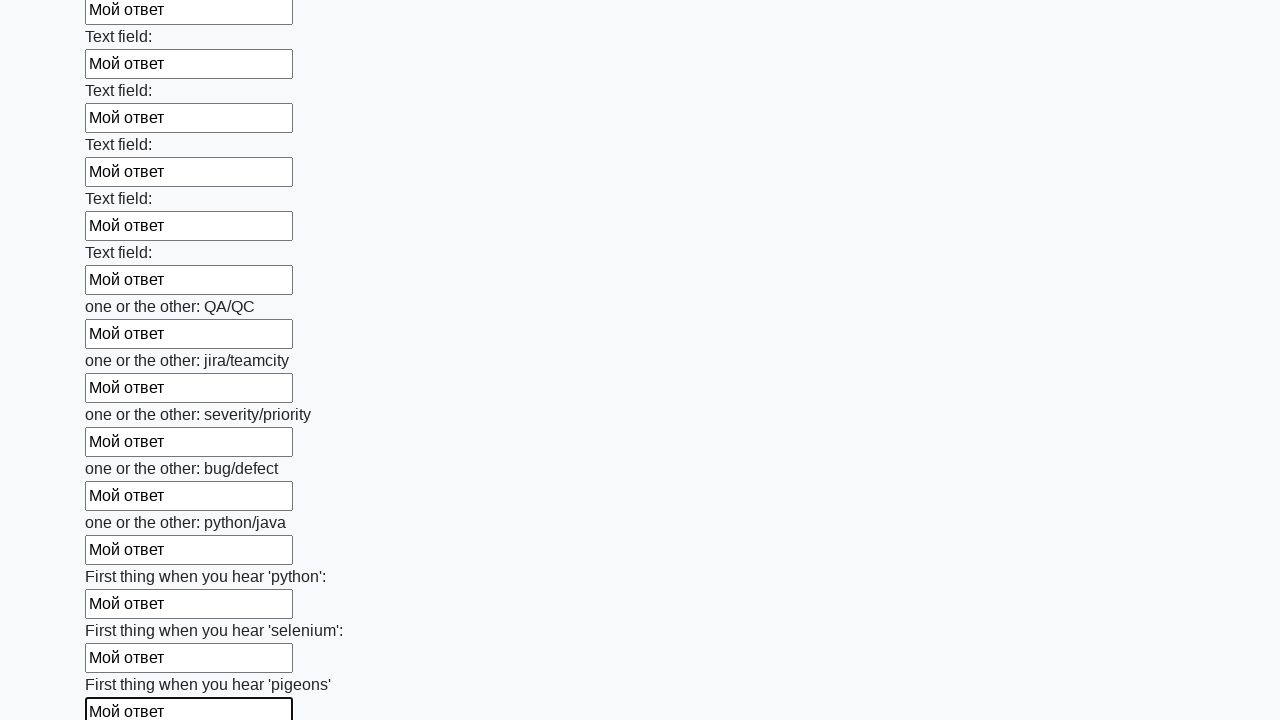

Filled input field with 'Мой ответ' on div > input >> nth=95
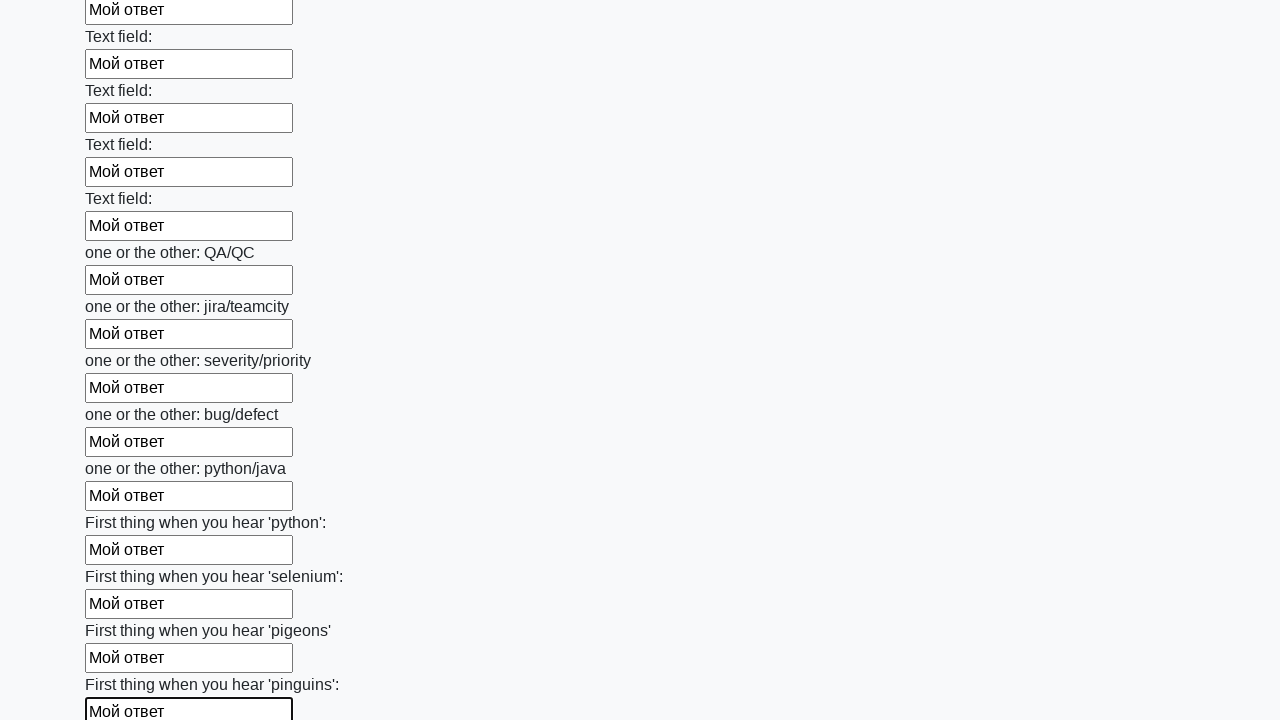

Filled input field with 'Мой ответ' on div > input >> nth=96
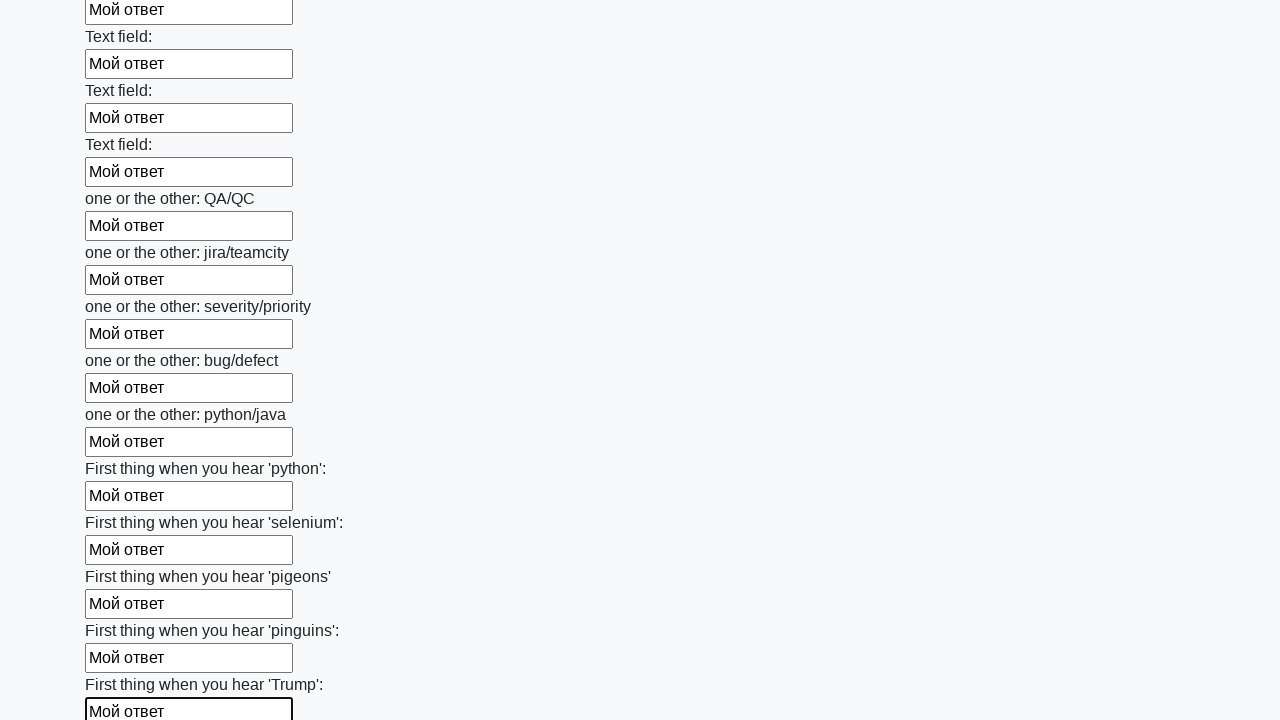

Filled input field with 'Мой ответ' on div > input >> nth=97
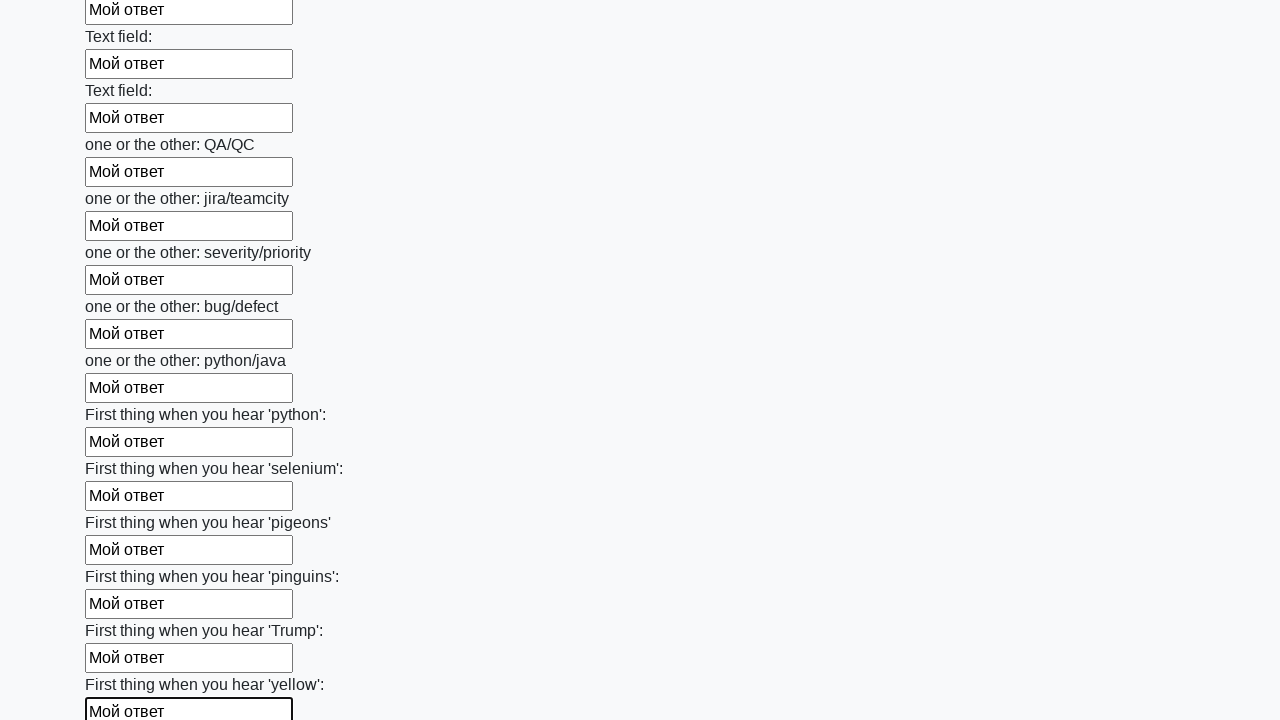

Filled input field with 'Мой ответ' on div > input >> nth=98
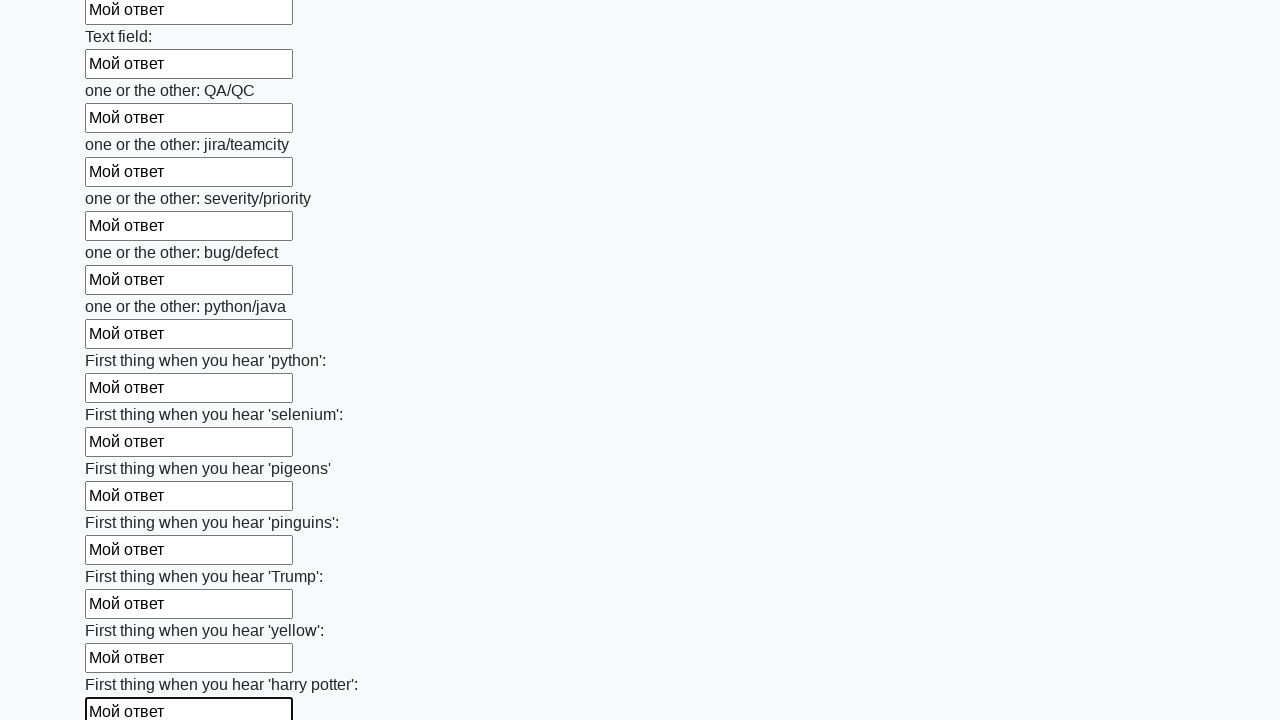

Filled input field with 'Мой ответ' on div > input >> nth=99
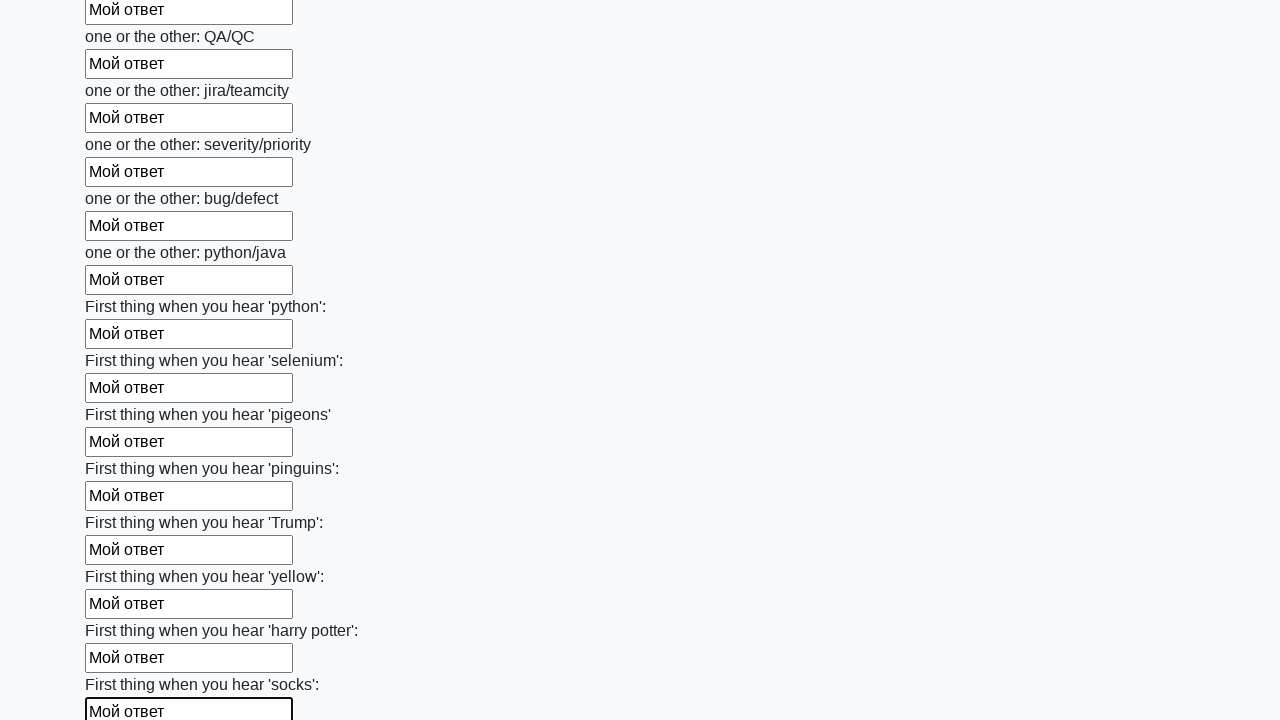

Clicked submit button to submit the form at (123, 611) on button.btn
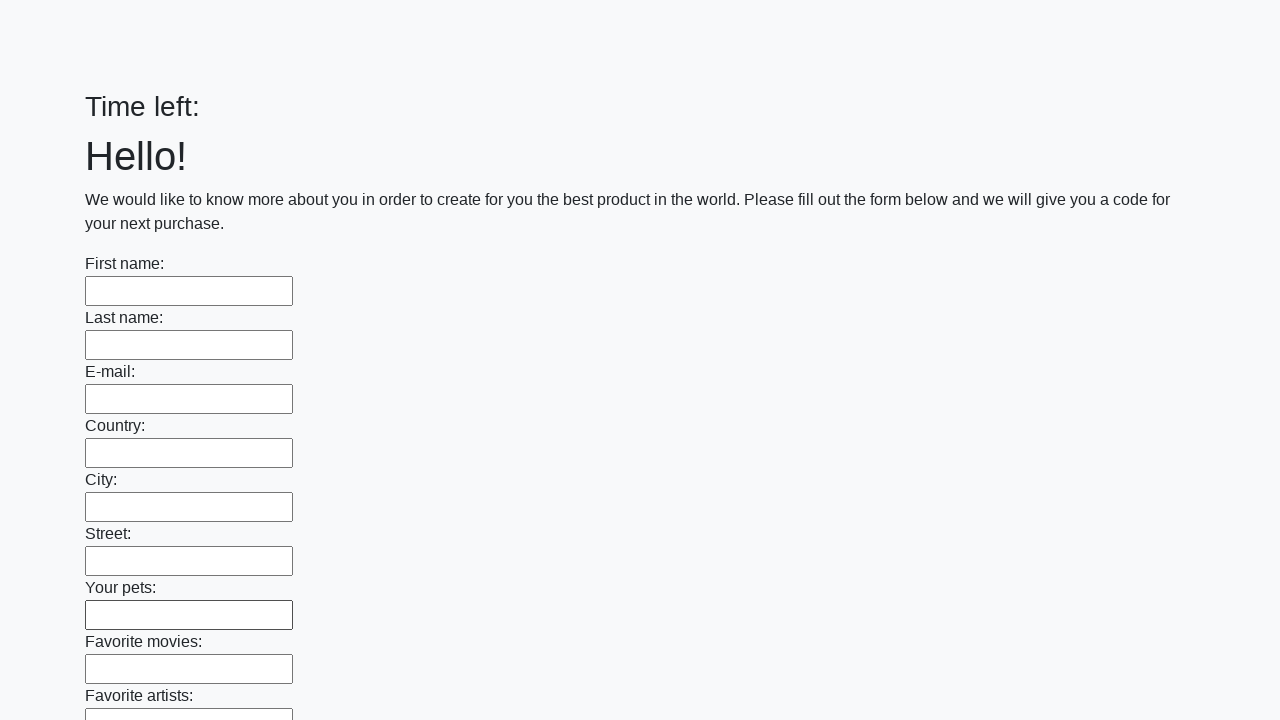

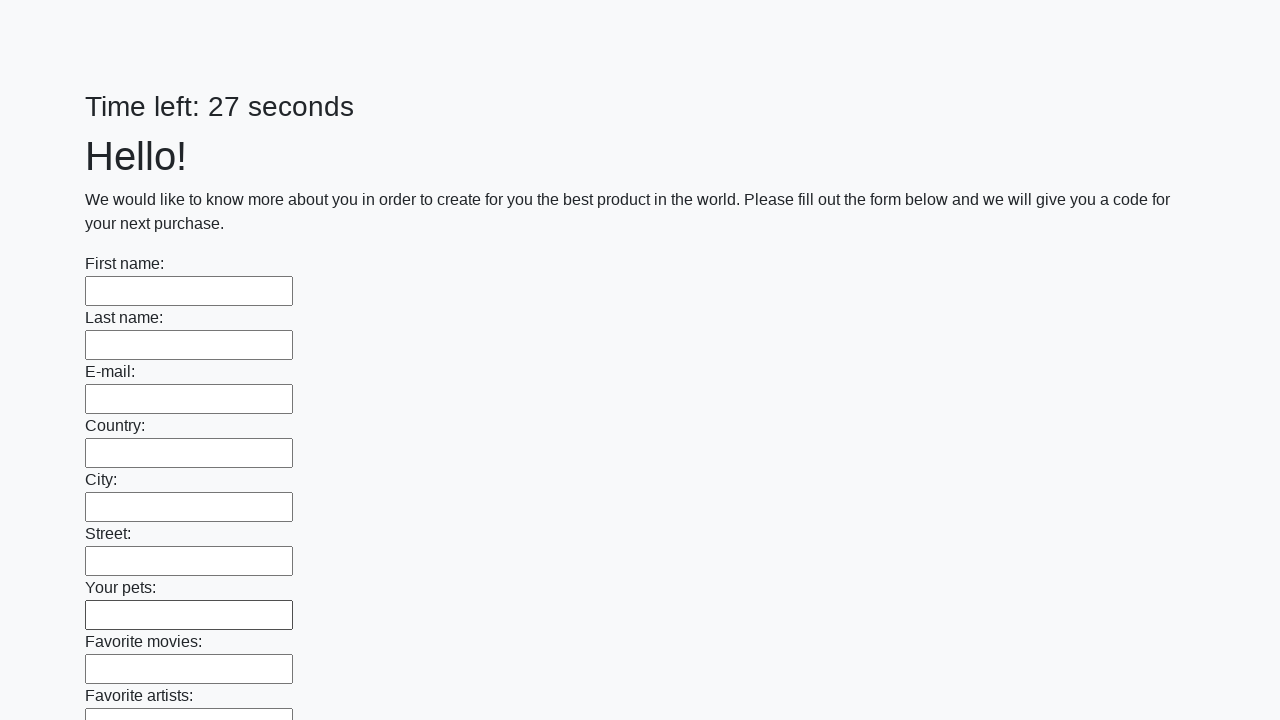